Iterates through all navigation links on the homepage, clicking each one and waiting for the page to load

Starting URL: https://the-internet.herokuapp.com

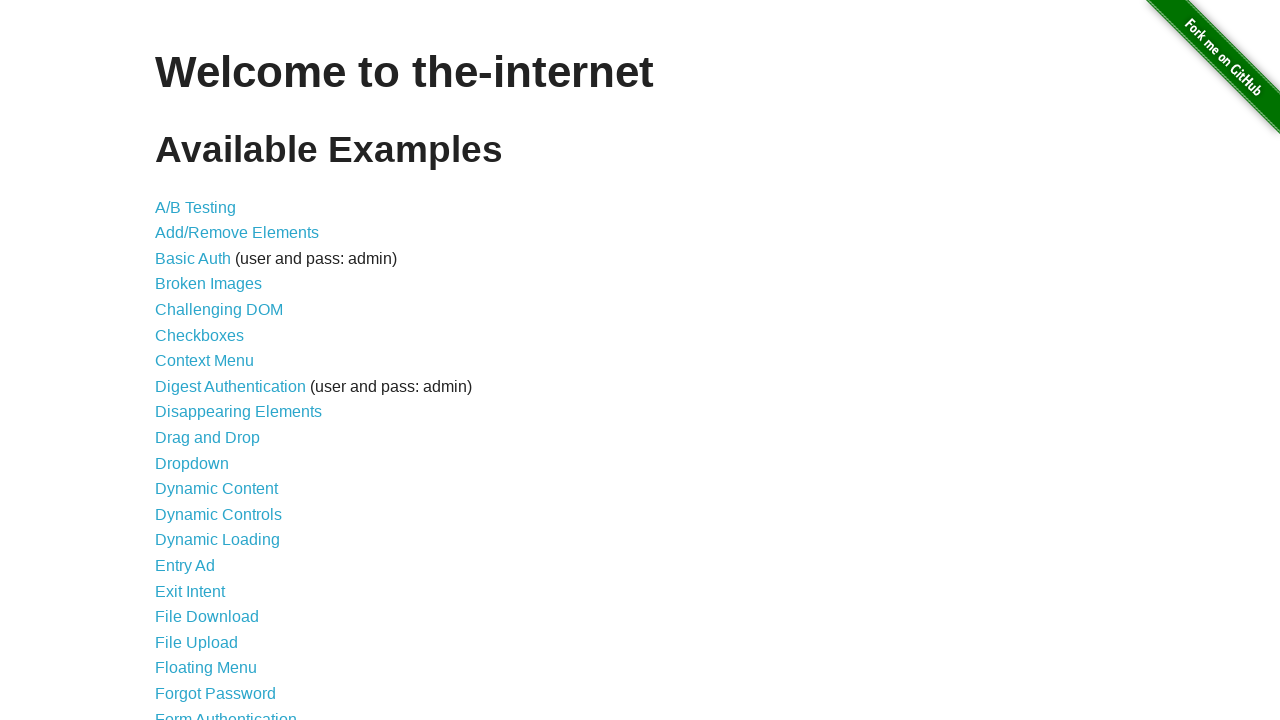

Waited for body element to be visible on homepage
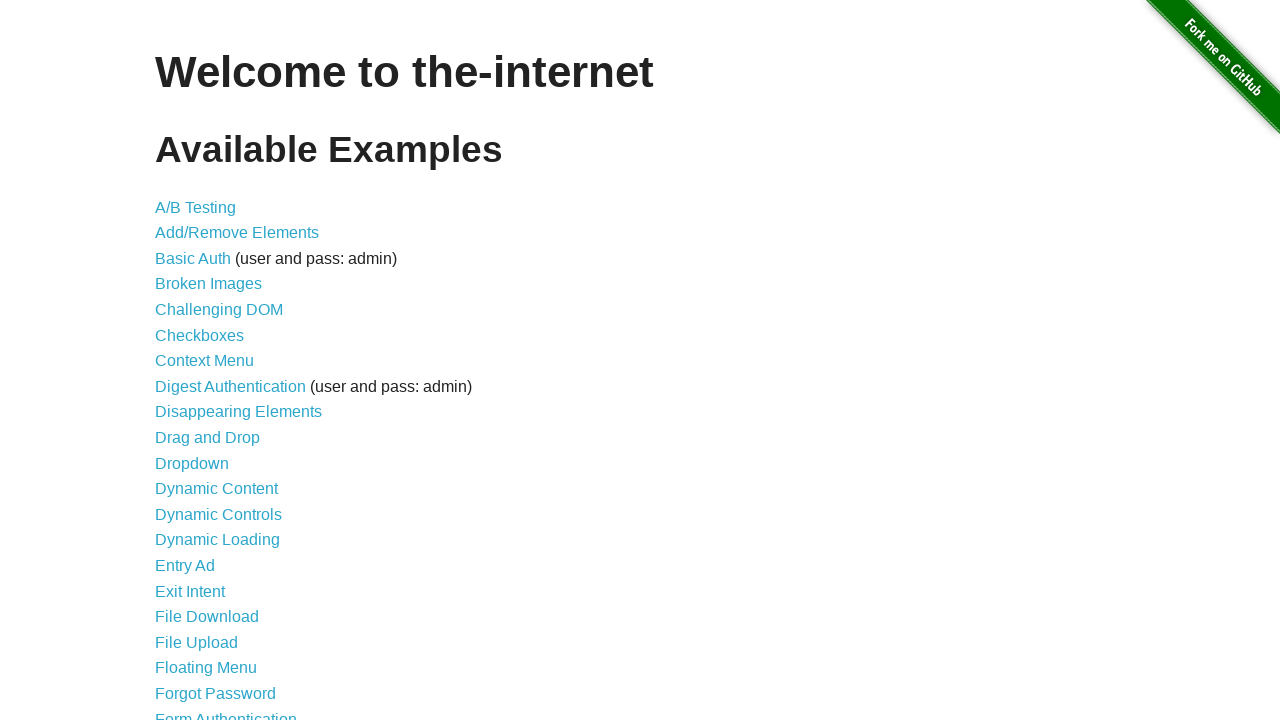

Retrieved all navigation link names from list items
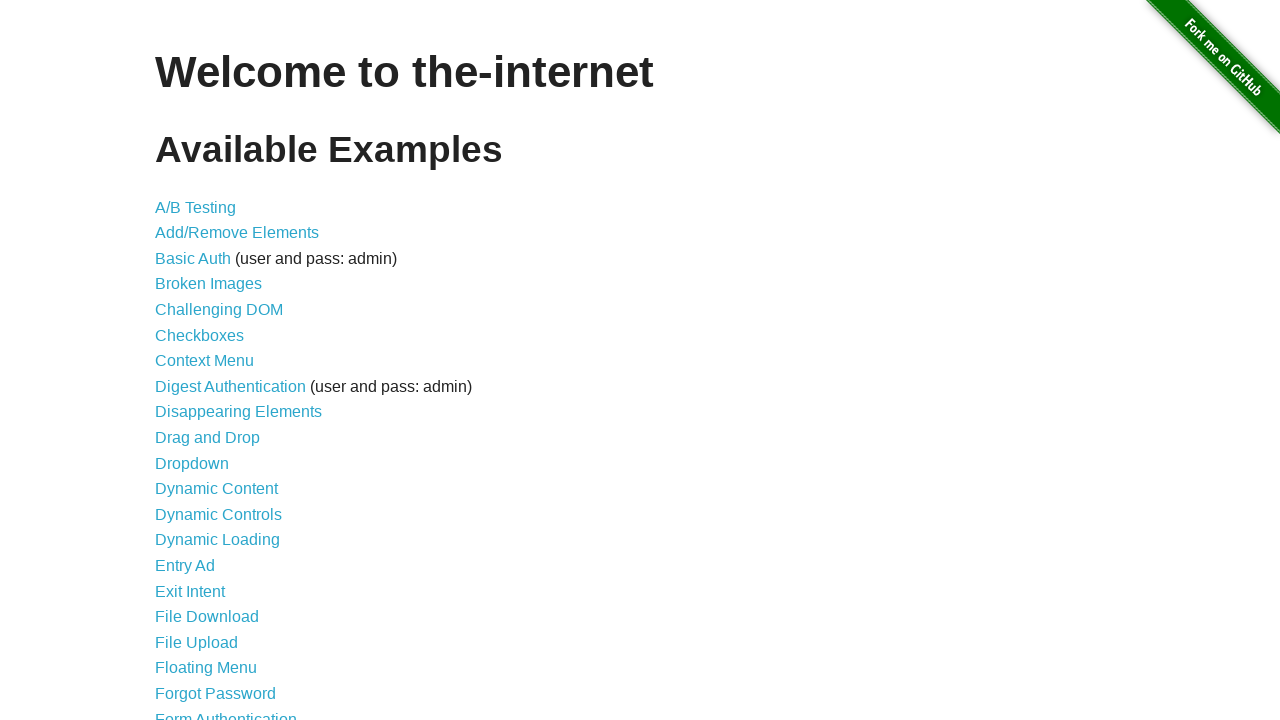

Navigated back to homepage to access link: A/B Testing
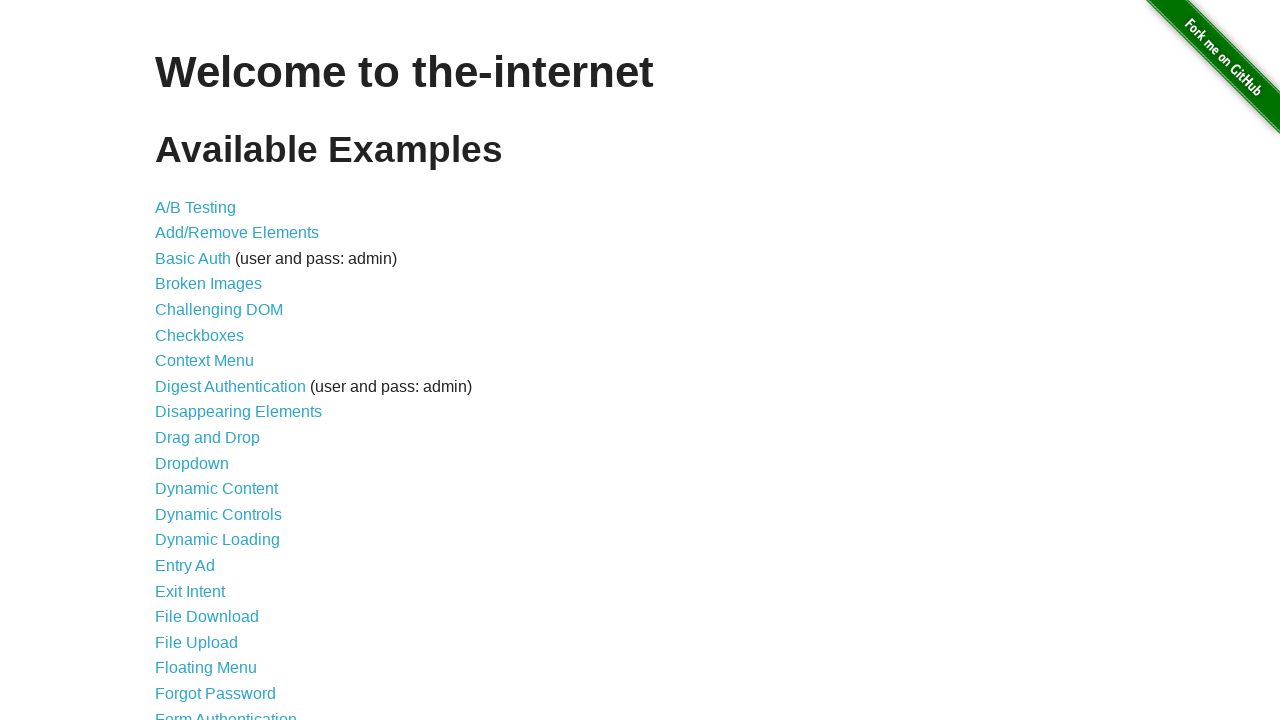

Clicked on navigation link: A/B Testing at (196, 207) on internal:text="A/B Testing"s
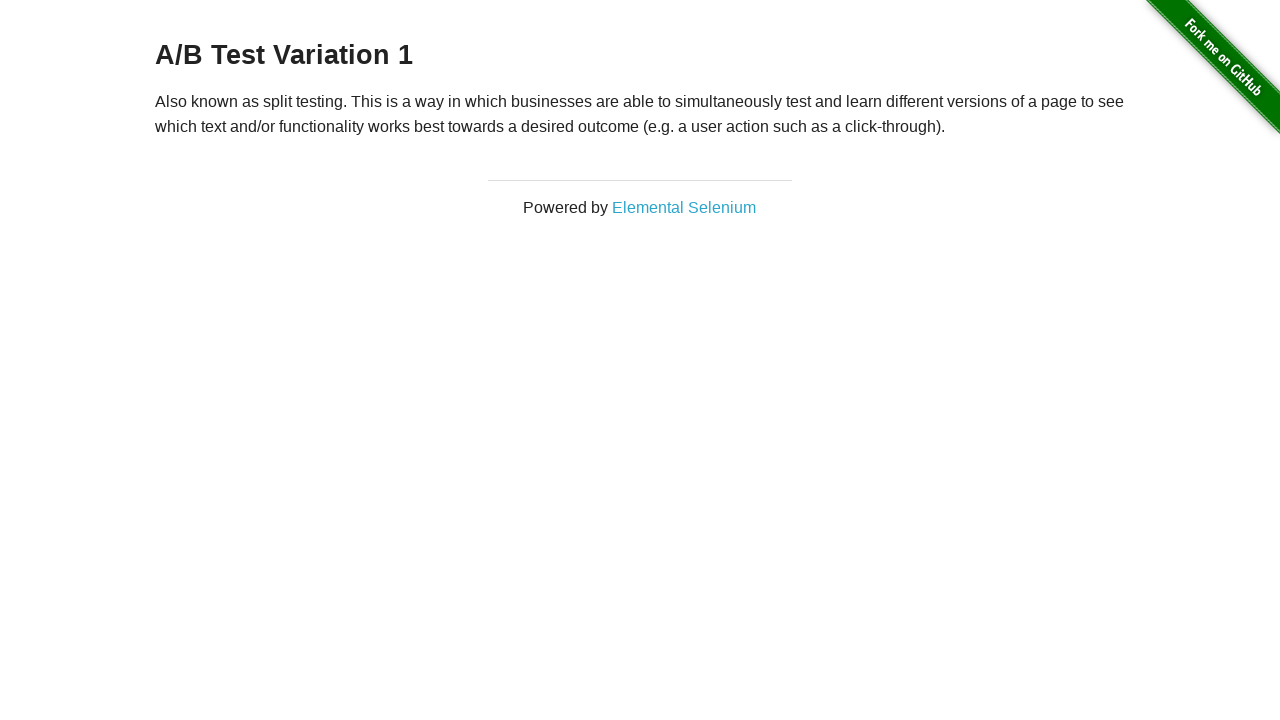

Page loaded after clicking on: A/B Testing
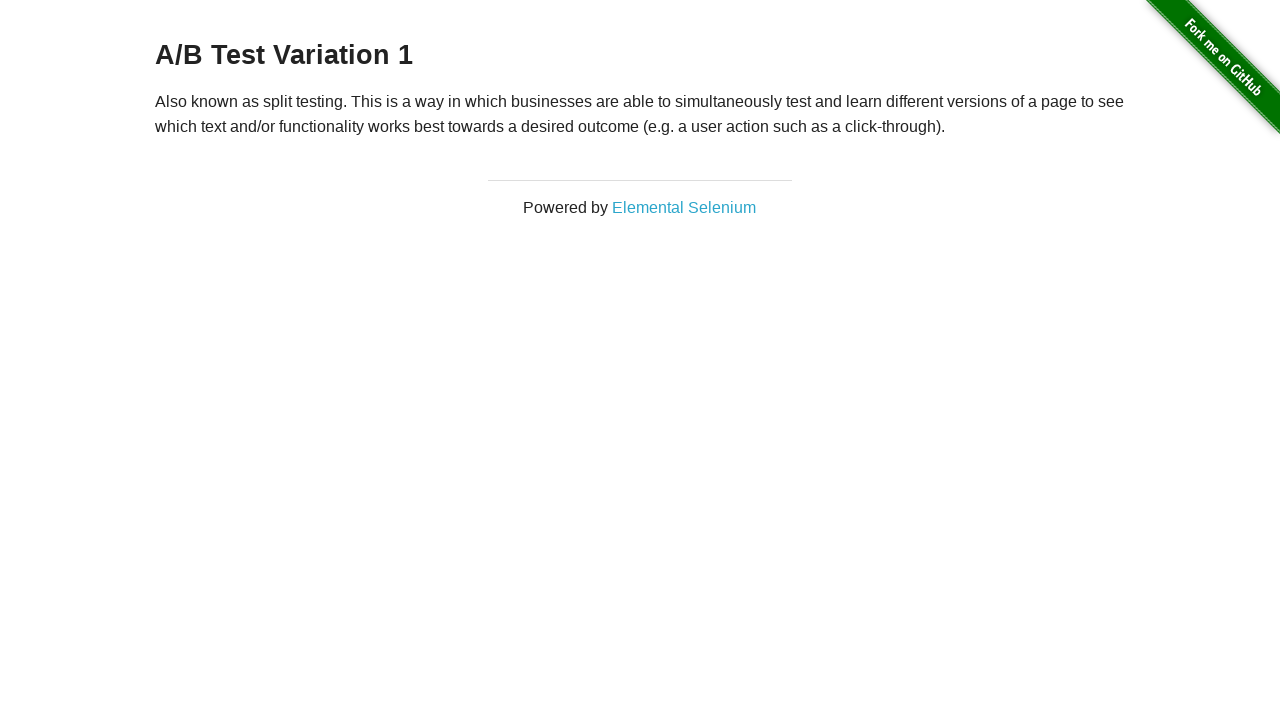

Navigated back to homepage to access link: Add/Remove Elements
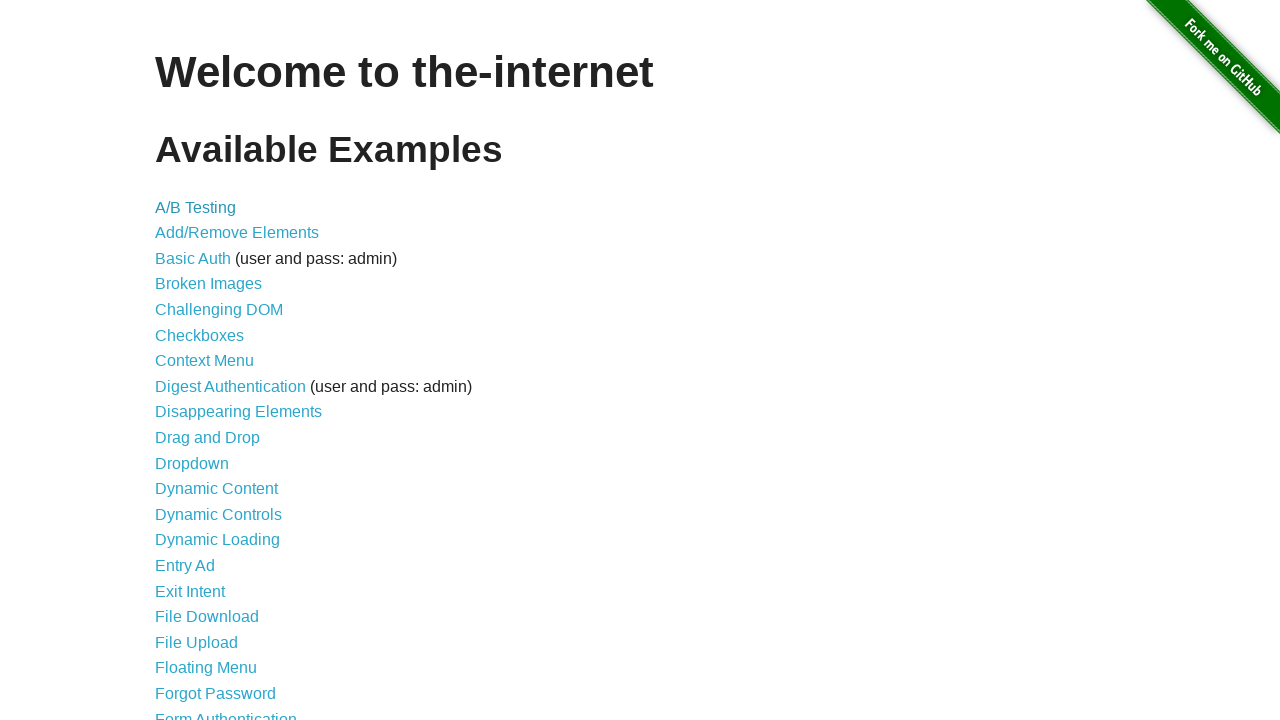

Clicked on navigation link: Add/Remove Elements at (237, 233) on internal:text="Add/Remove Elements"s
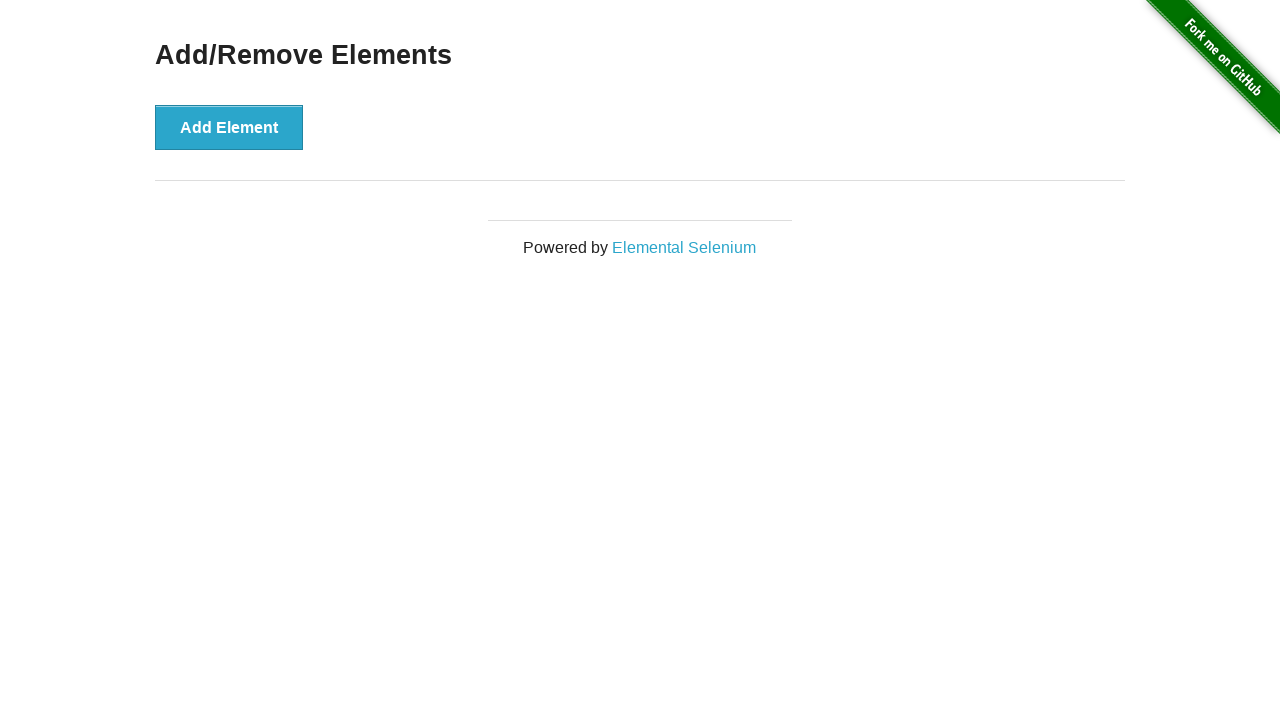

Page loaded after clicking on: Add/Remove Elements
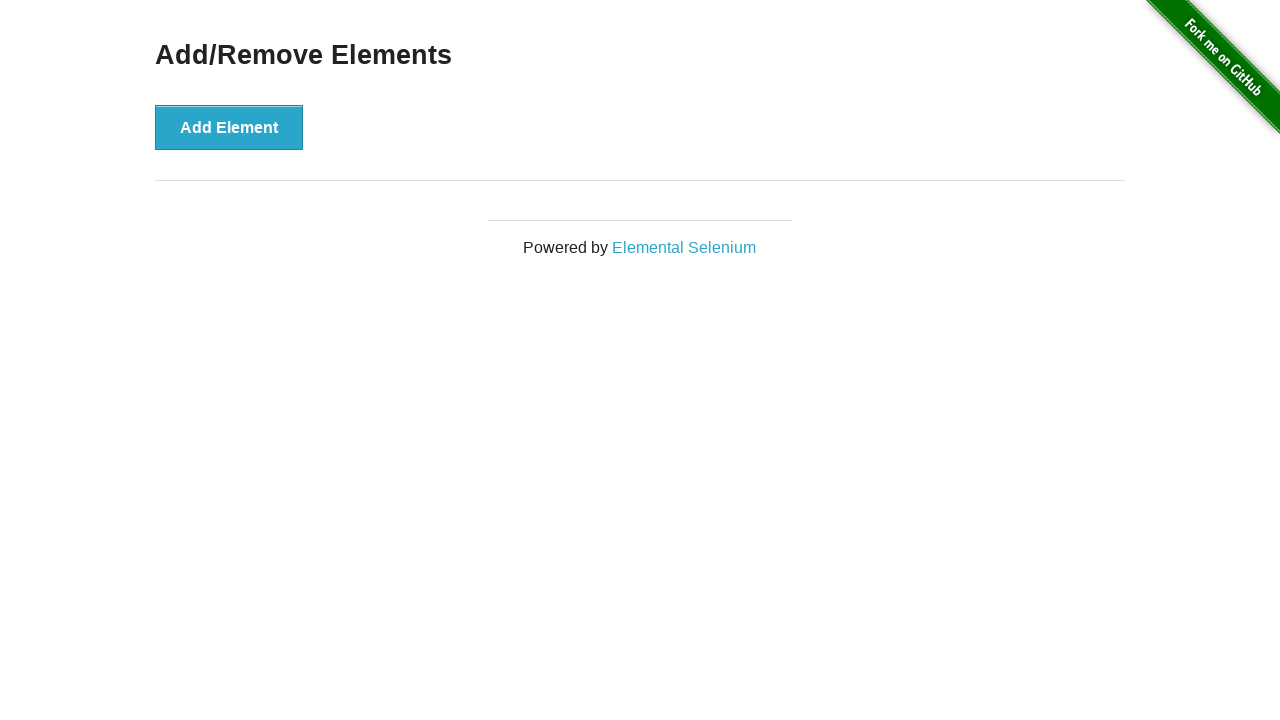

Navigated back to homepage to access link: Basic Auth (user and pass: admin)
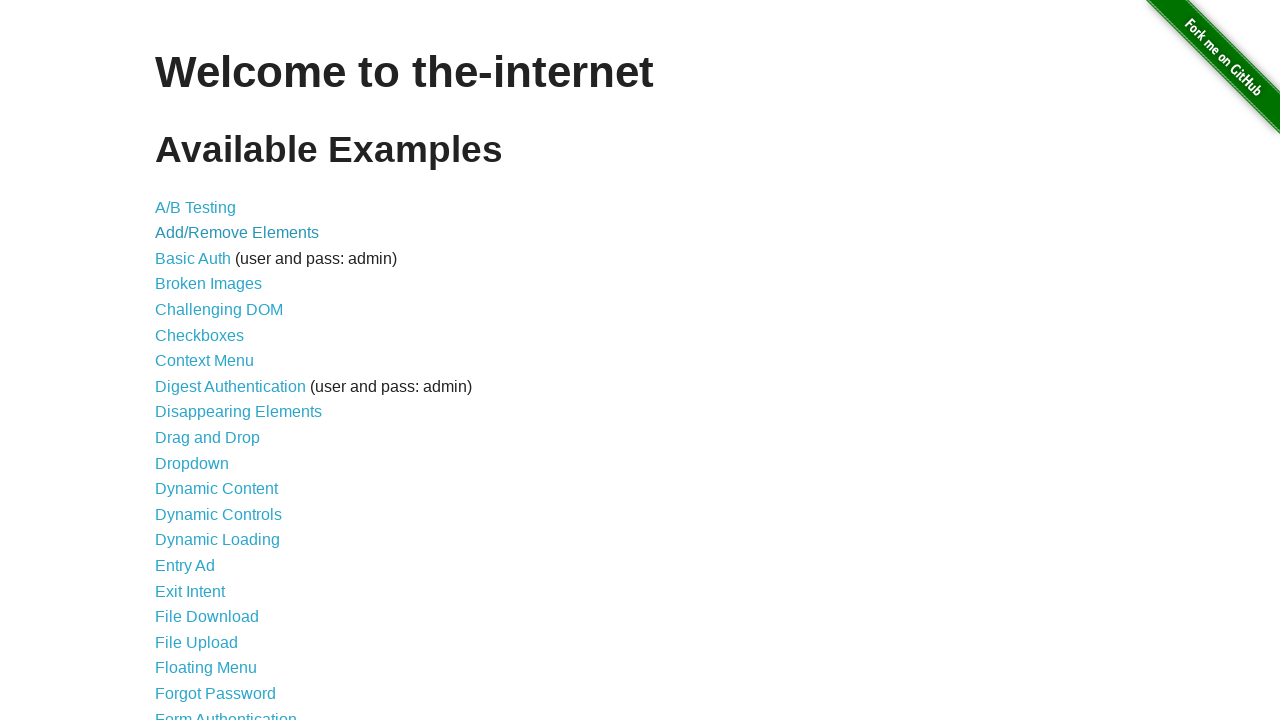

Clicked on navigation link: Basic Auth (user and pass: admin) at (640, 259) on internal:text="Basic Auth (user and pass: admin)"s
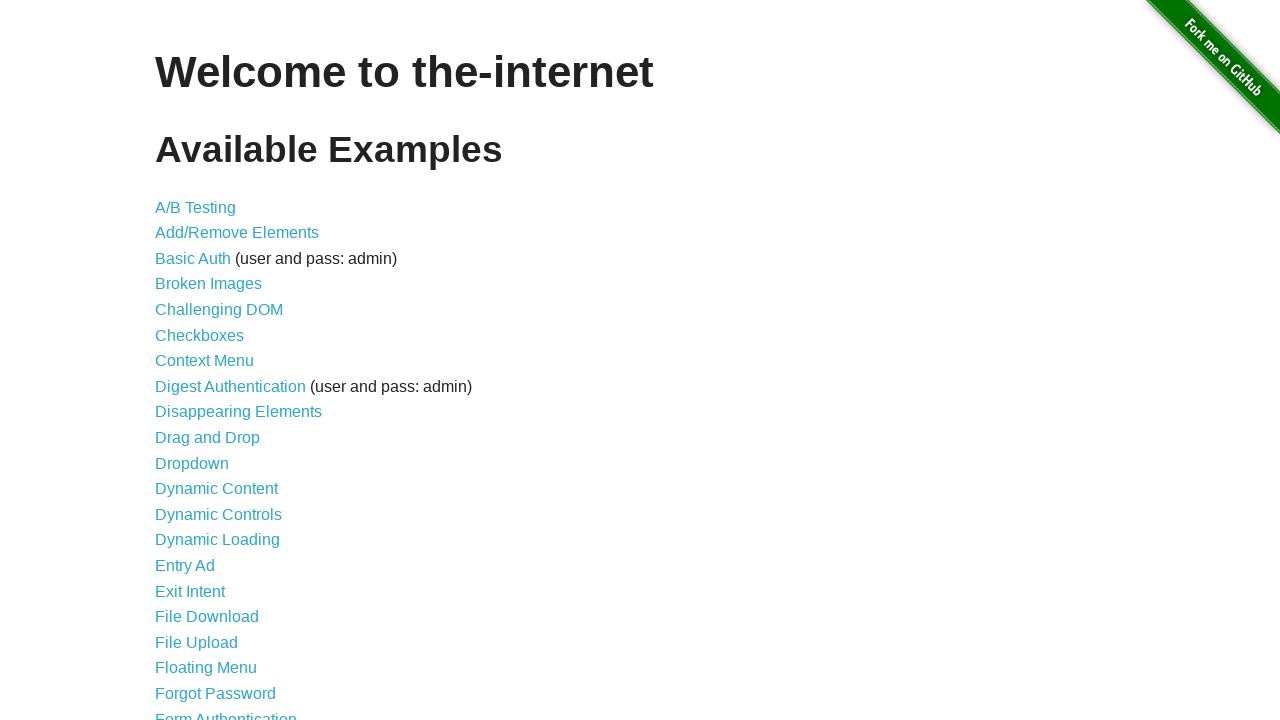

Page loaded after clicking on: Basic Auth (user and pass: admin)
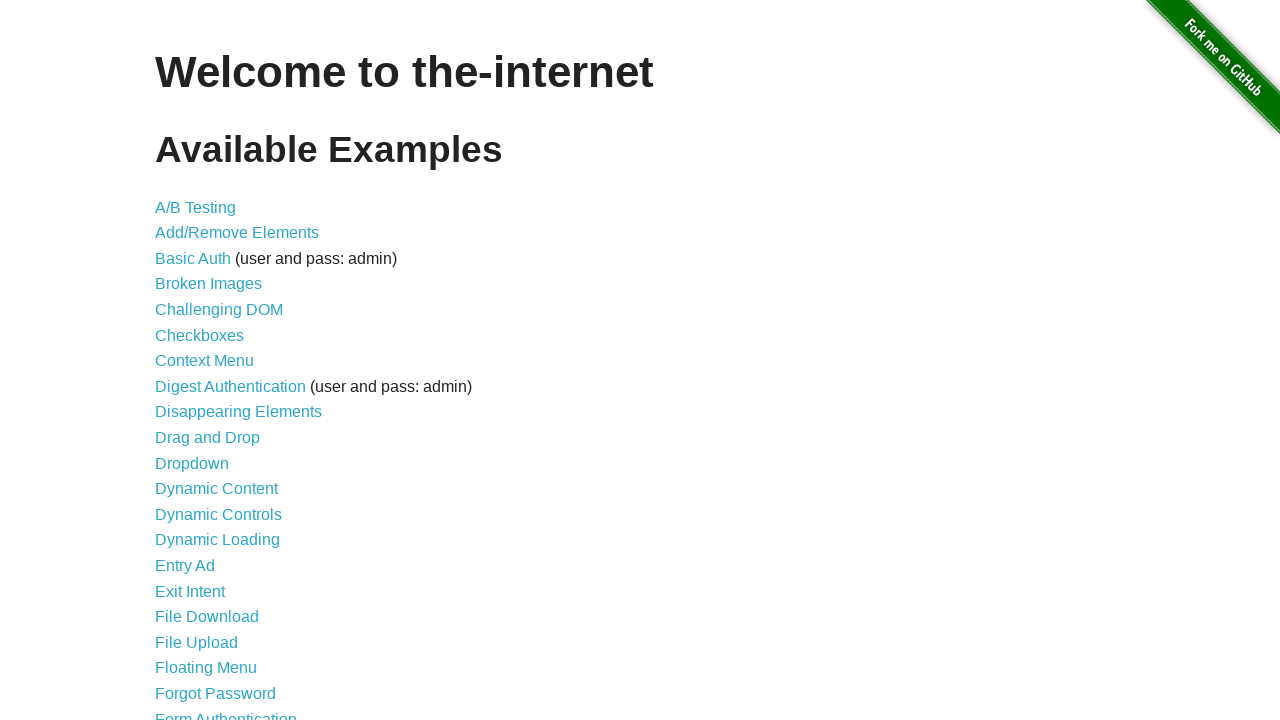

Navigated back to homepage to access link: Broken Images
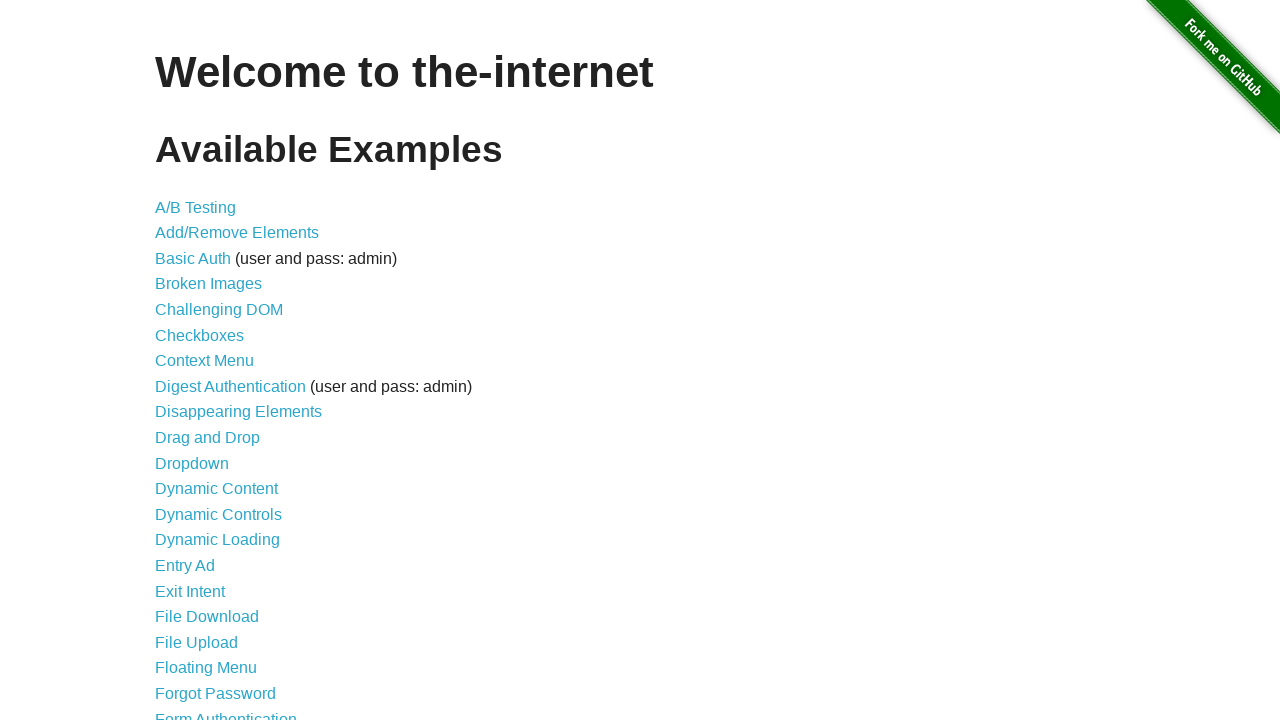

Clicked on navigation link: Broken Images at (208, 284) on internal:text="Broken Images"s
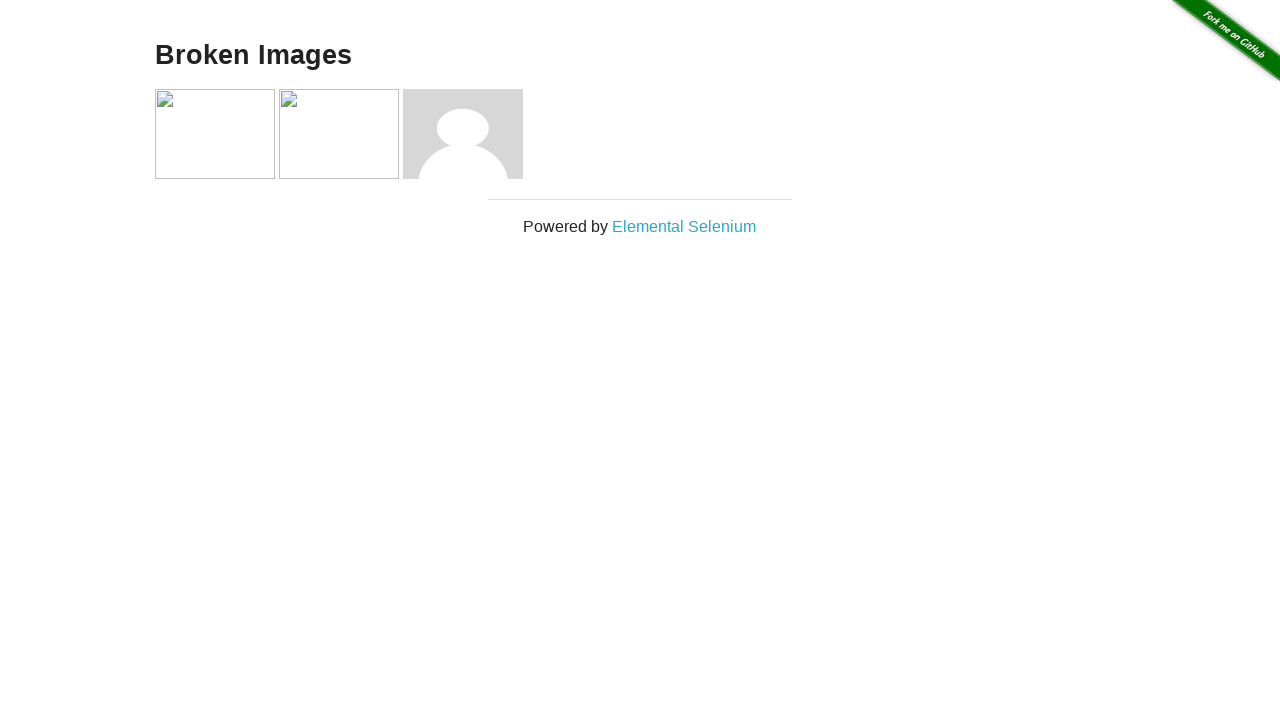

Page loaded after clicking on: Broken Images
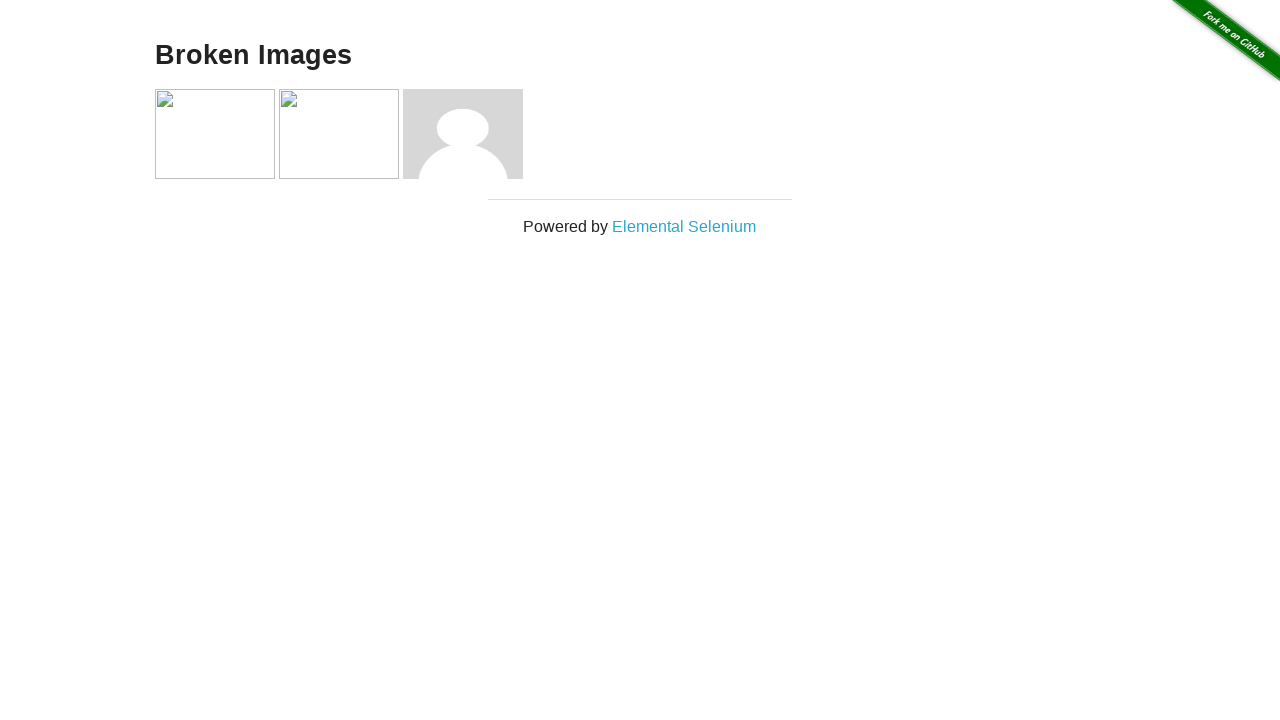

Navigated back to homepage to access link: Challenging DOM
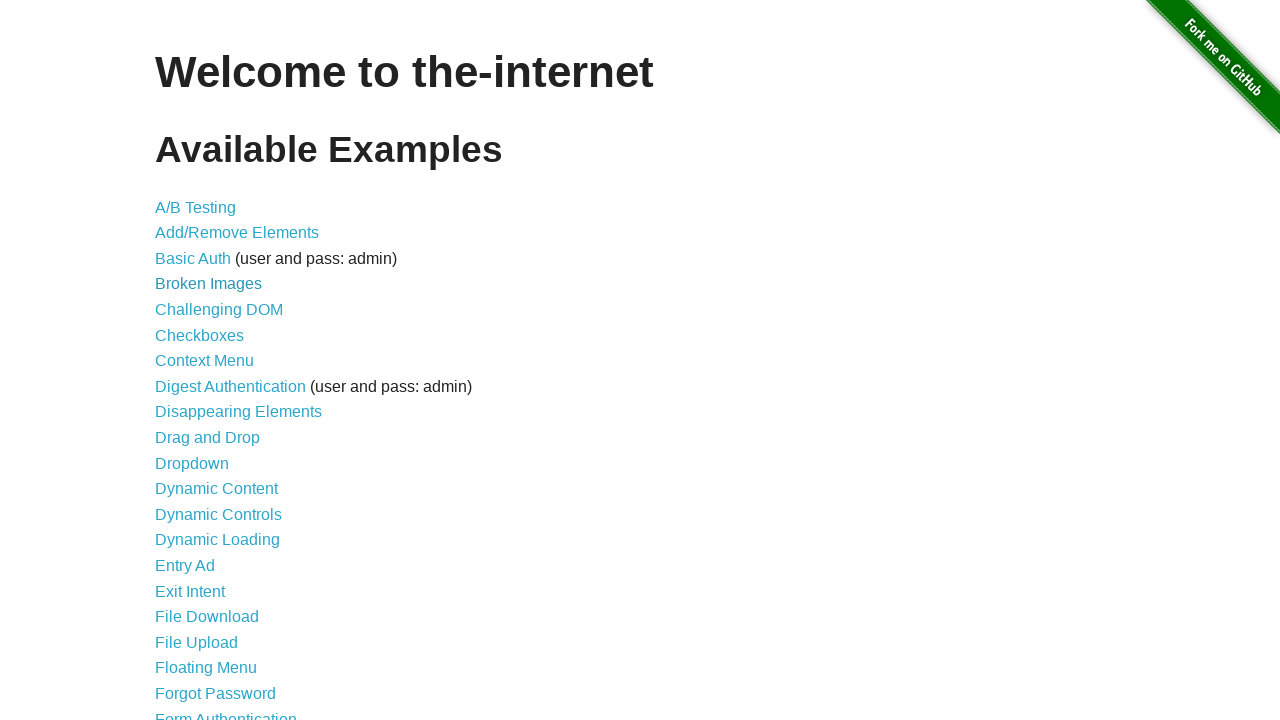

Clicked on navigation link: Challenging DOM at (219, 310) on internal:text="Challenging DOM"s
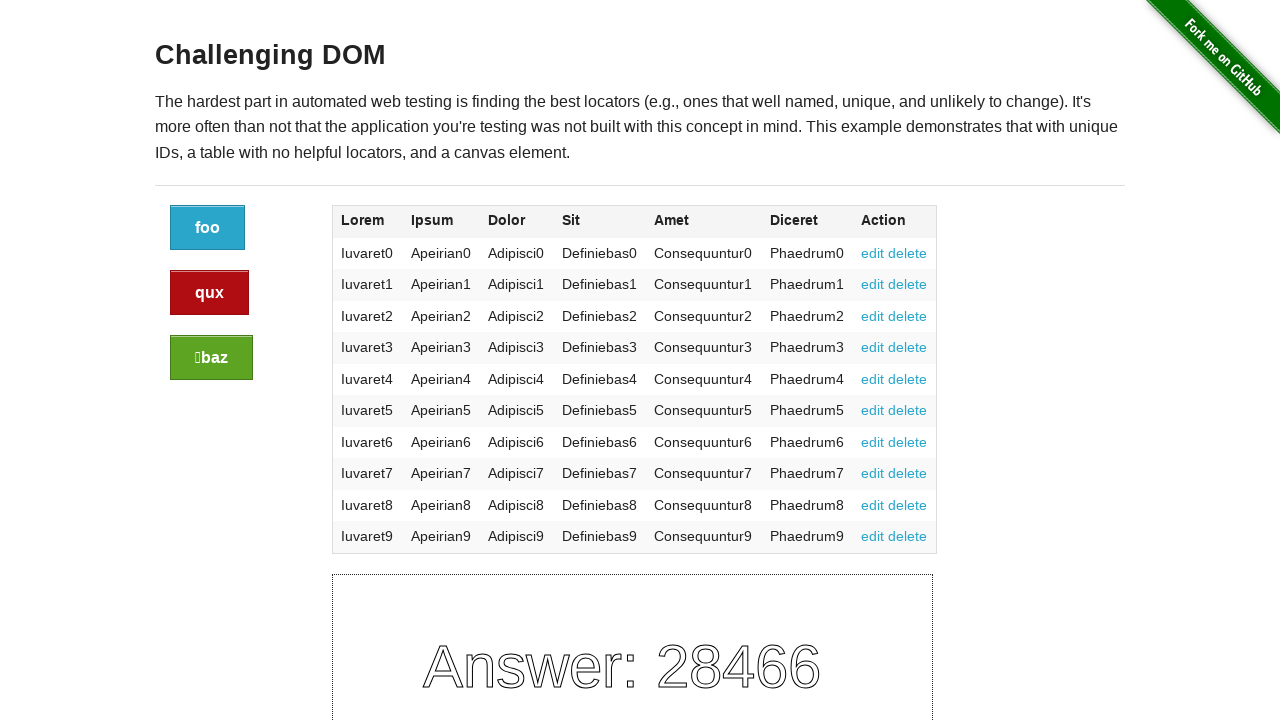

Page loaded after clicking on: Challenging DOM
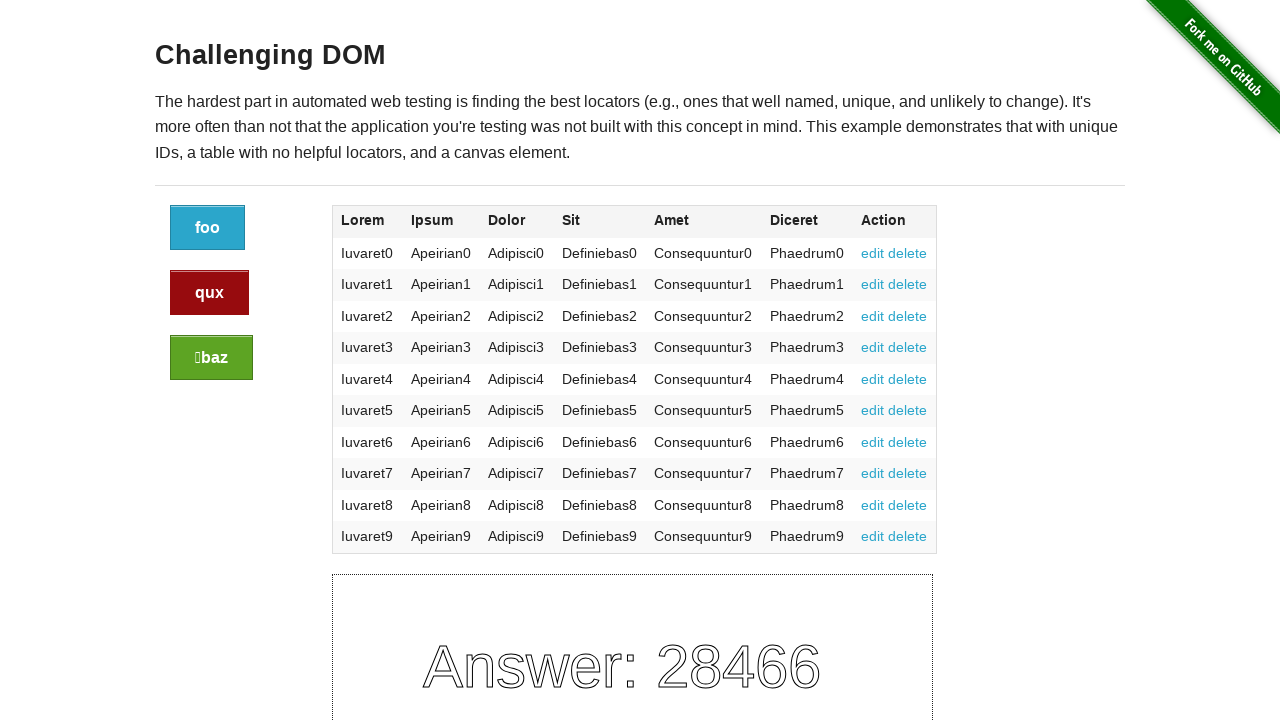

Navigated back to homepage to access link: Checkboxes
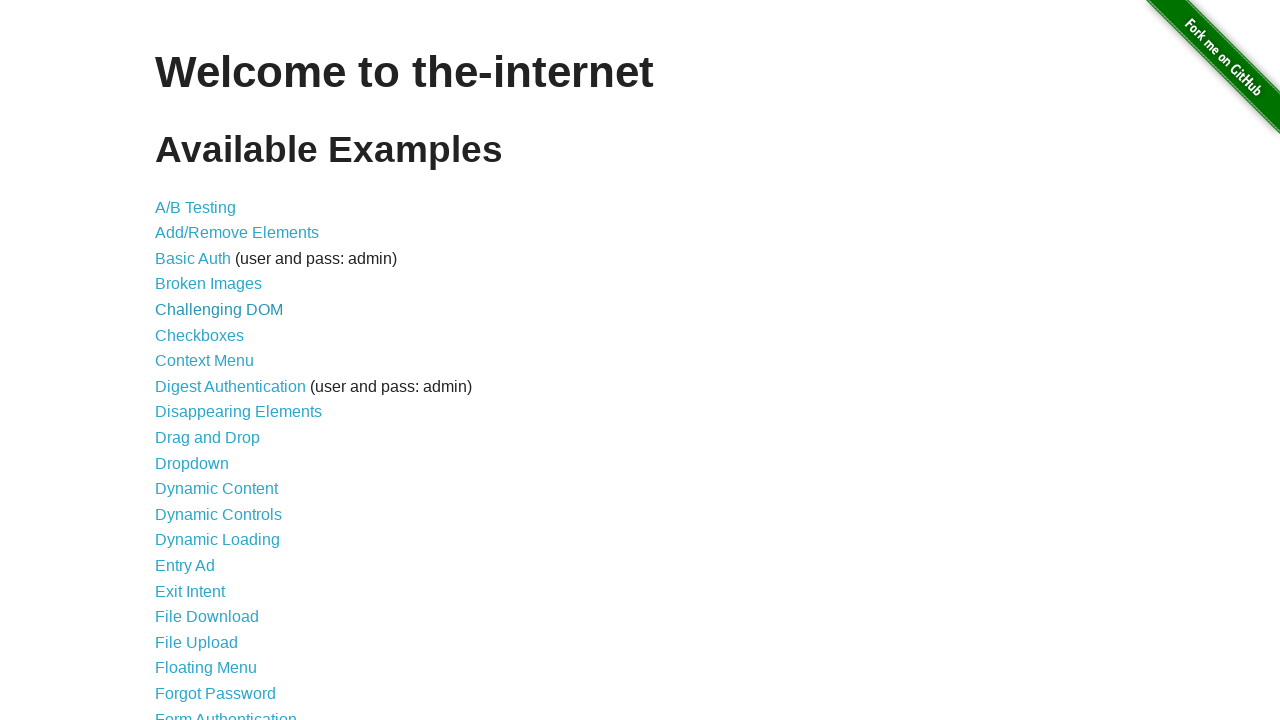

Clicked on navigation link: Checkboxes at (200, 335) on internal:text="Checkboxes"s
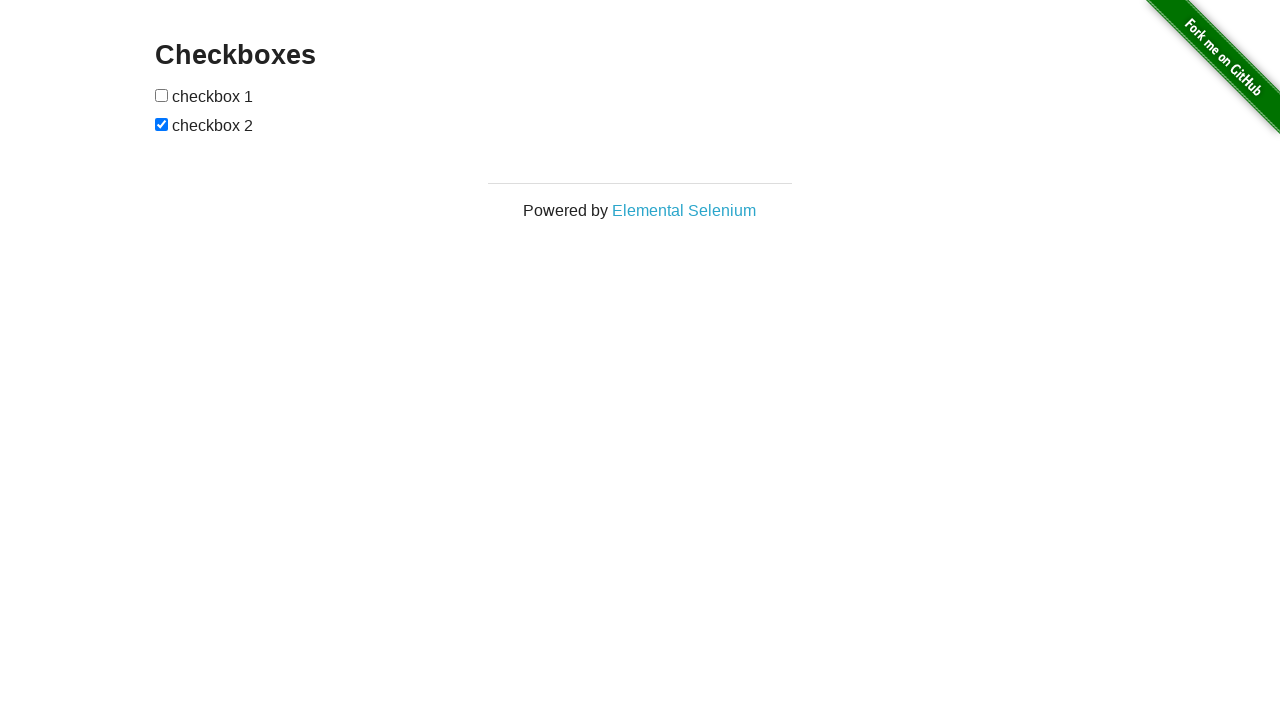

Page loaded after clicking on: Checkboxes
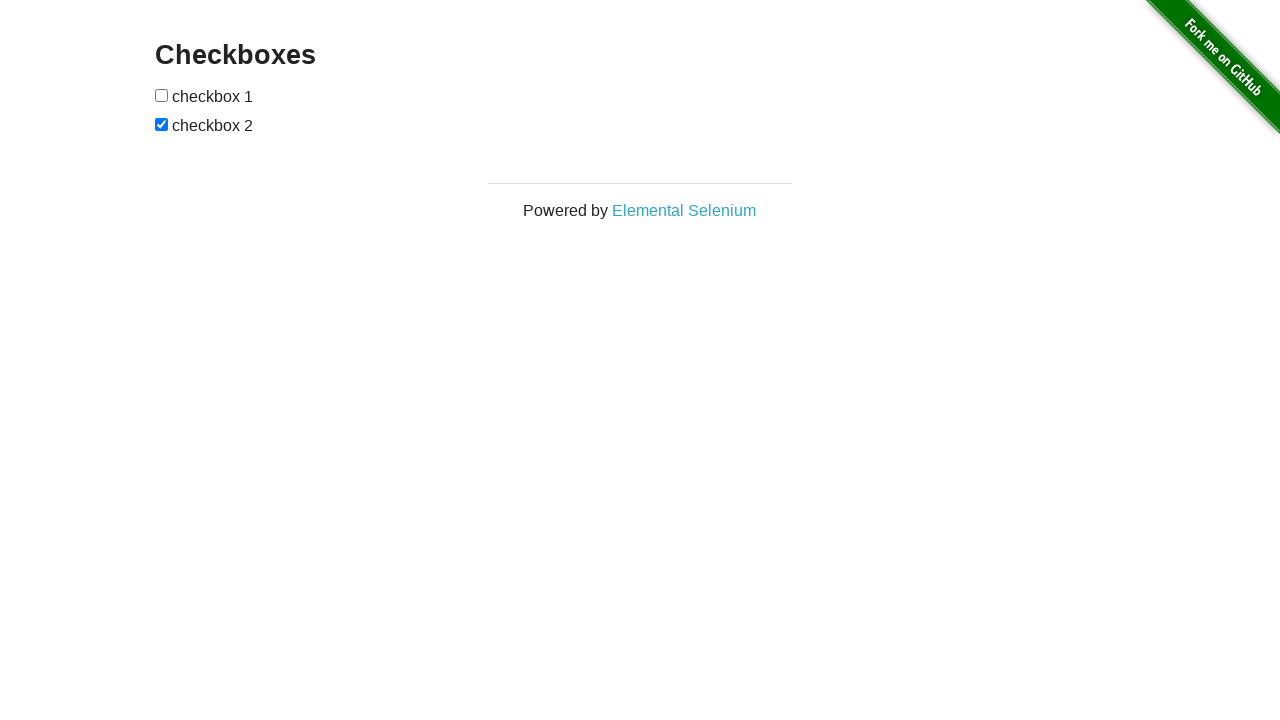

Navigated back to homepage to access link: Context Menu
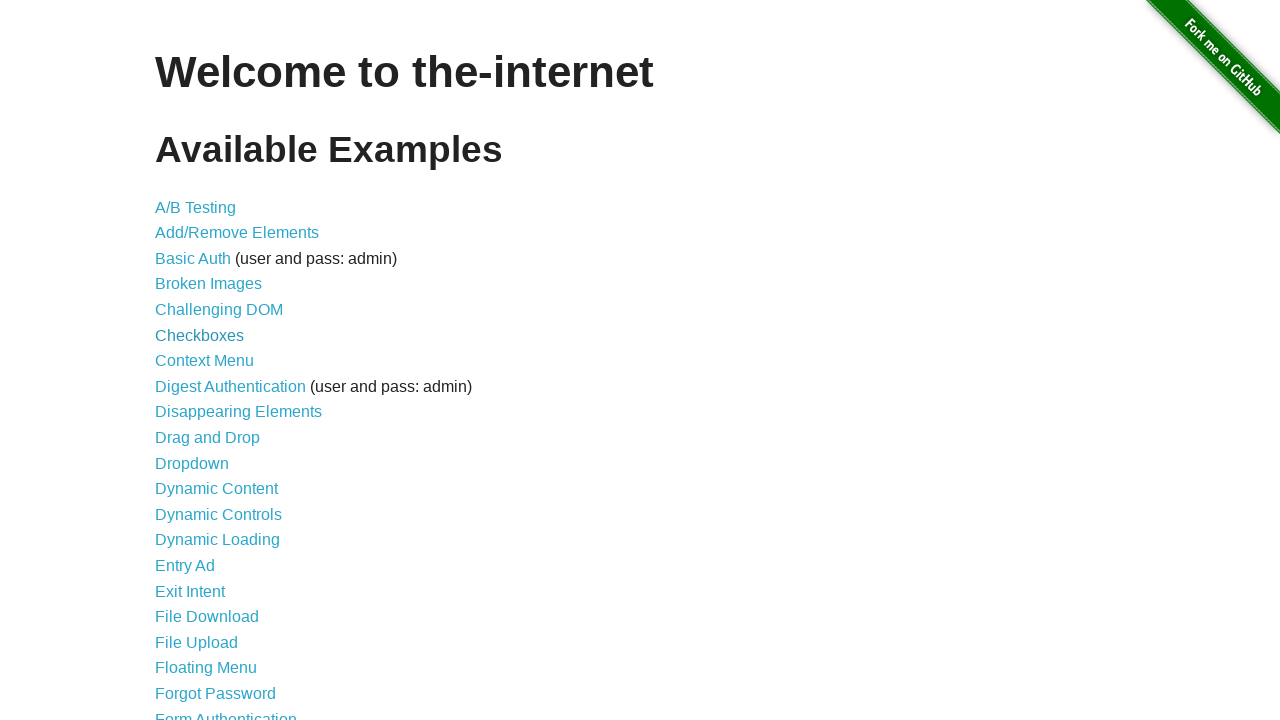

Clicked on navigation link: Context Menu at (204, 361) on internal:text="Context Menu"s
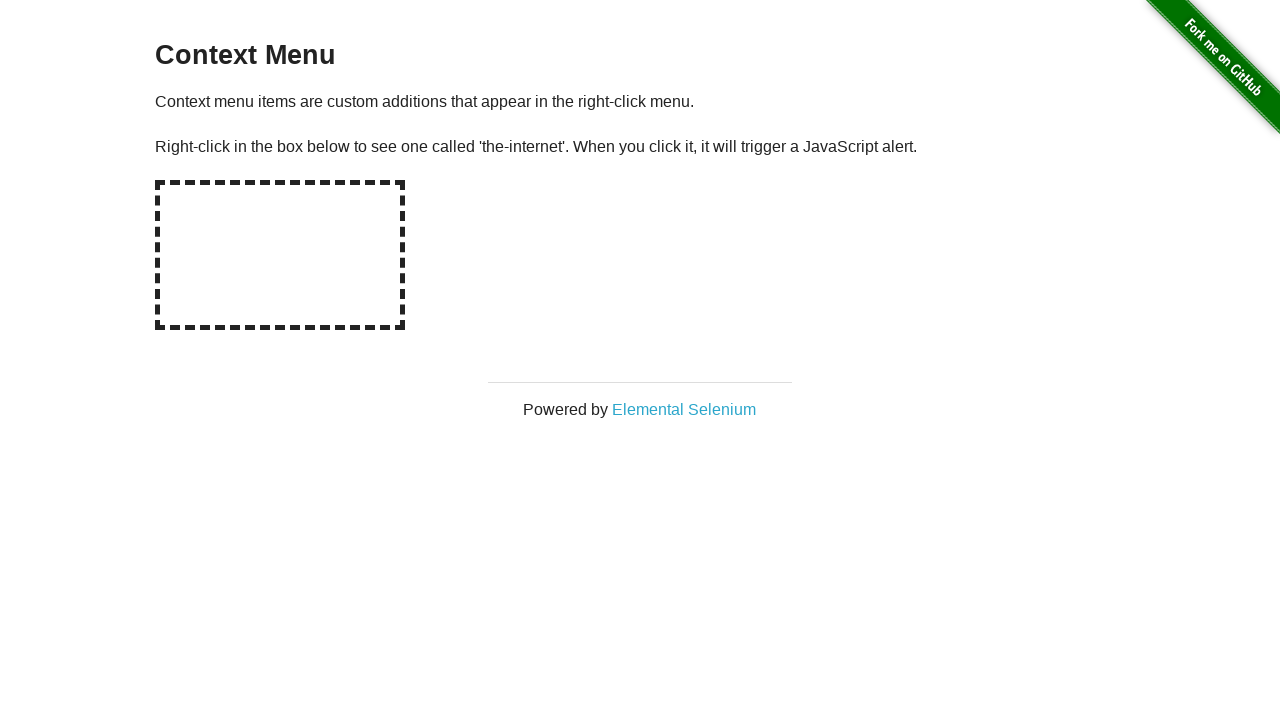

Page loaded after clicking on: Context Menu
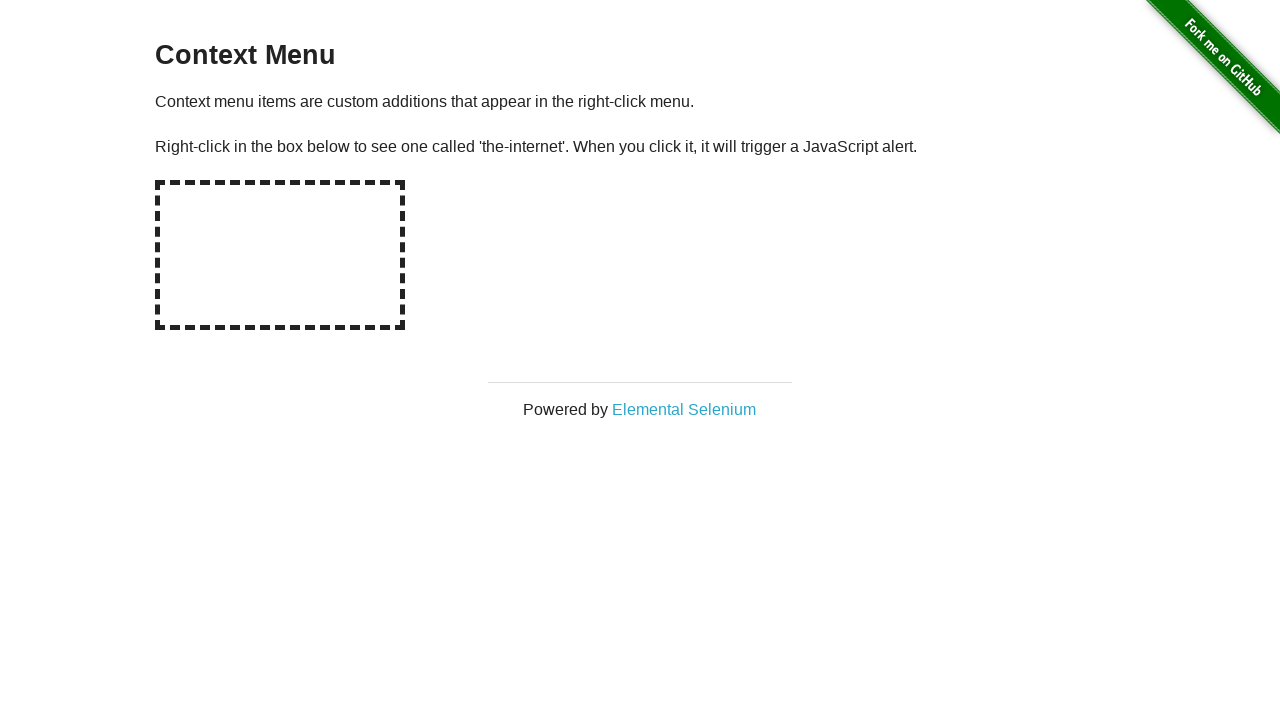

Navigated back to homepage to access link: Digest Authentication (user and pass: admin)
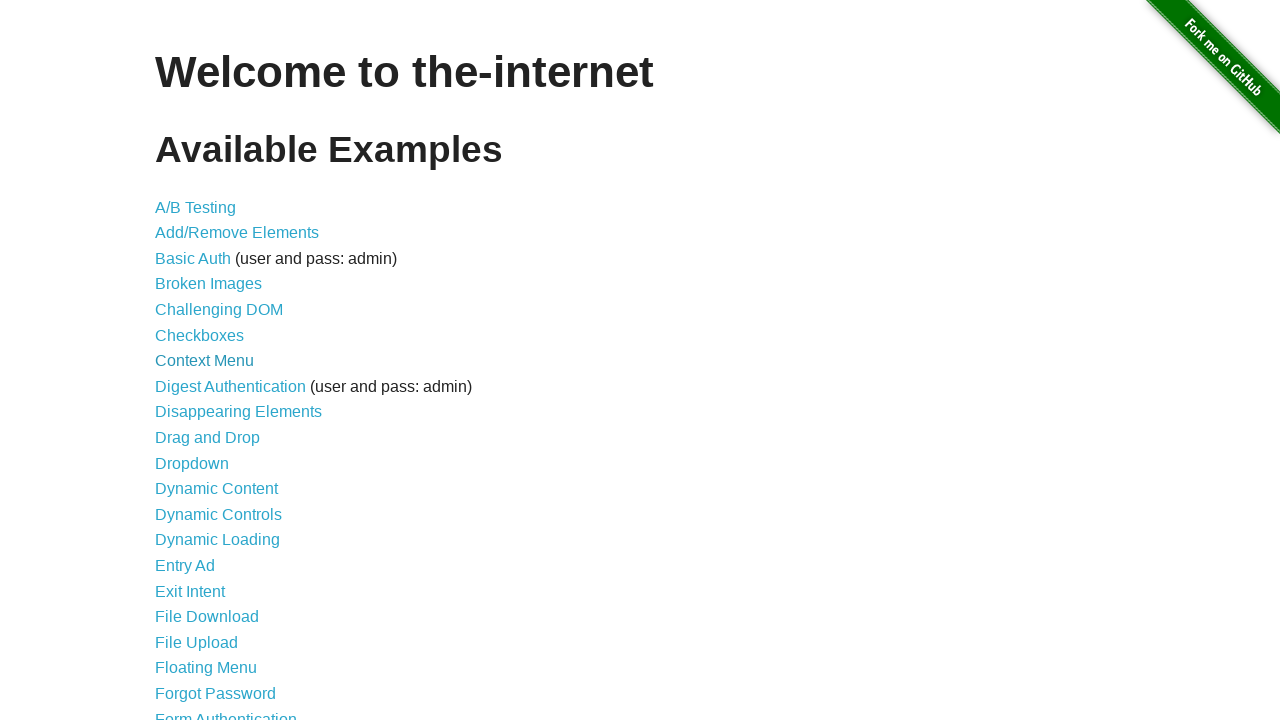

Clicked on navigation link: Digest Authentication (user and pass: admin) at (640, 387) on internal:text="Digest Authentication (user and pass: admin)"s
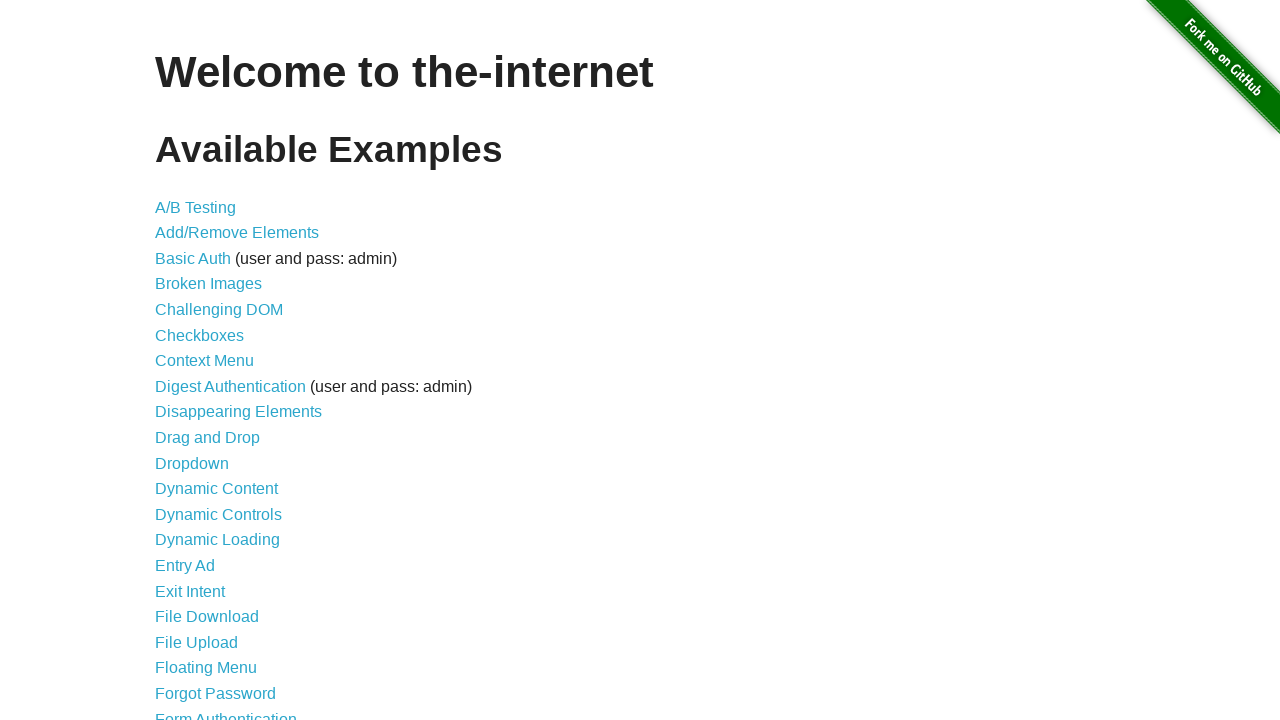

Page loaded after clicking on: Digest Authentication (user and pass: admin)
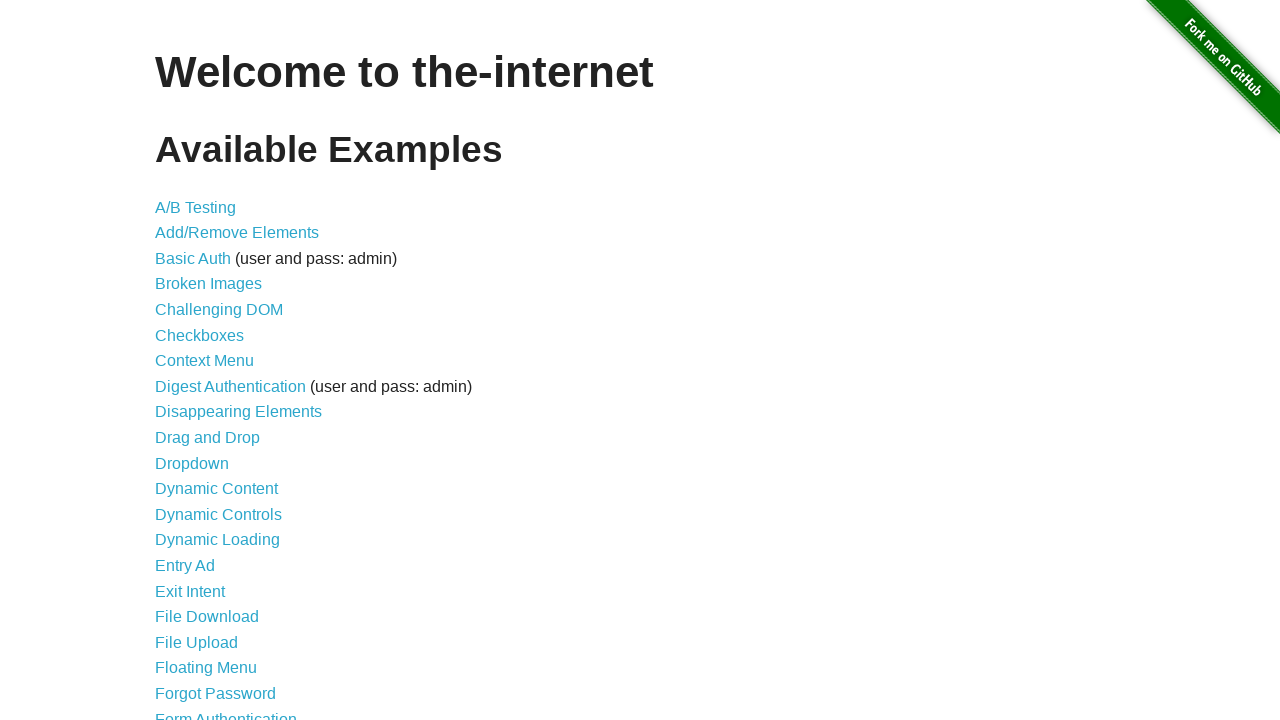

Navigated back to homepage to access link: Disappearing Elements
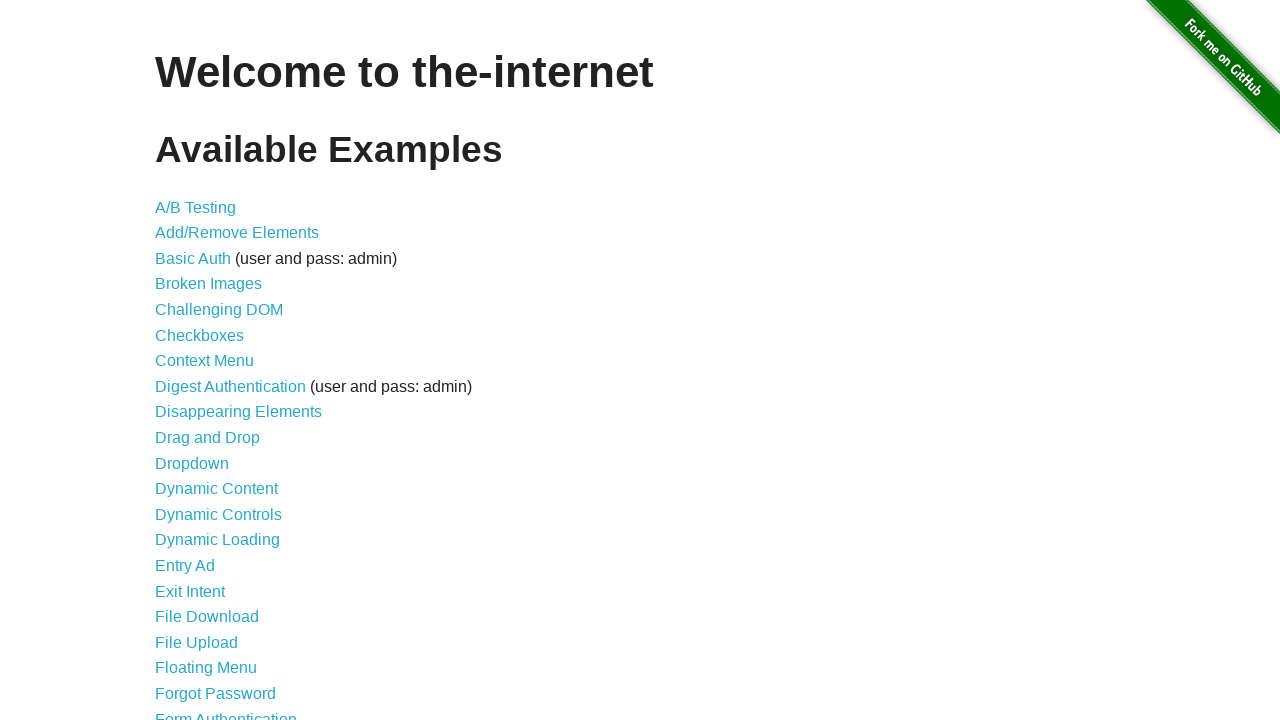

Clicked on navigation link: Disappearing Elements at (238, 412) on internal:text="Disappearing Elements"s
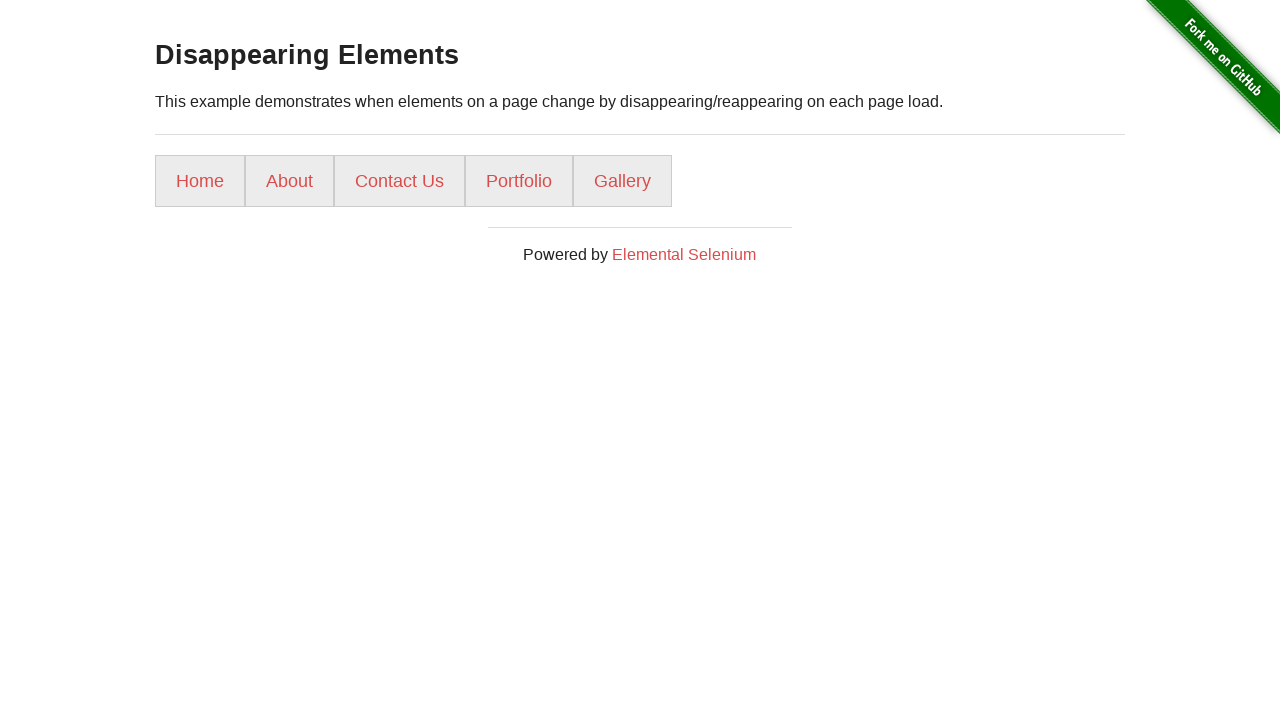

Page loaded after clicking on: Disappearing Elements
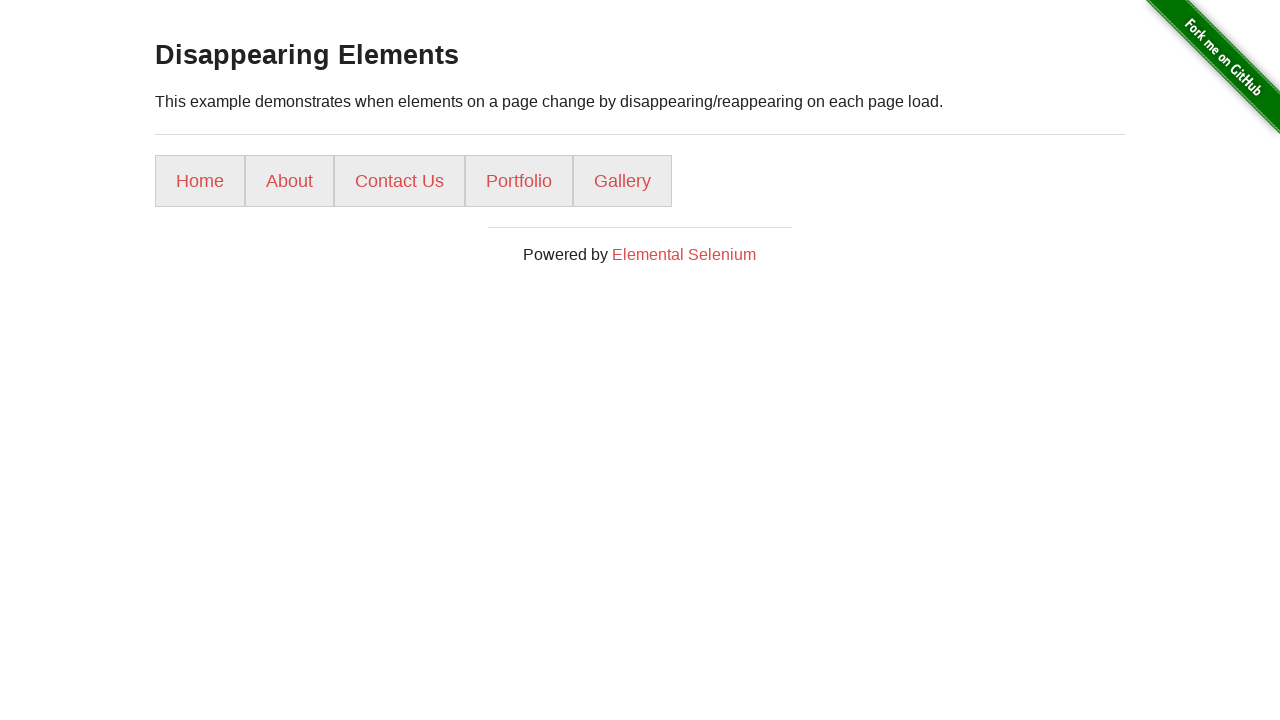

Navigated back to homepage to access link: Drag and Drop
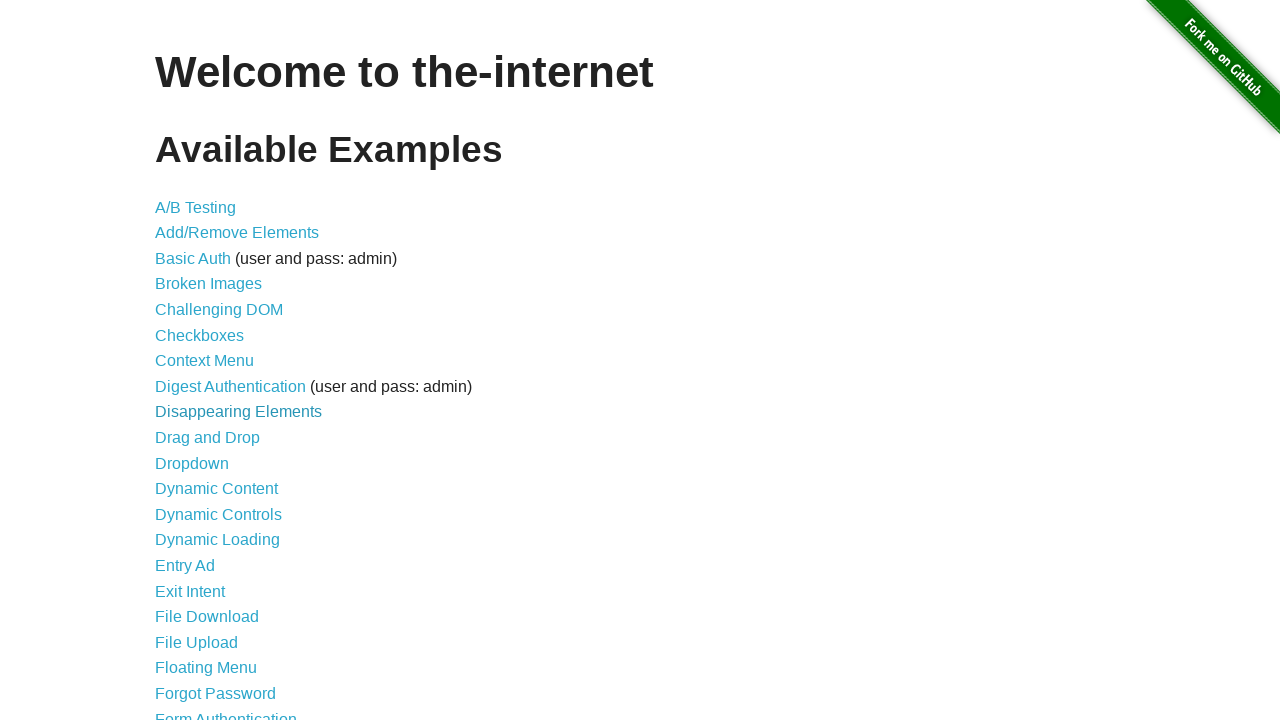

Clicked on navigation link: Drag and Drop at (208, 438) on internal:text="Drag and Drop"s
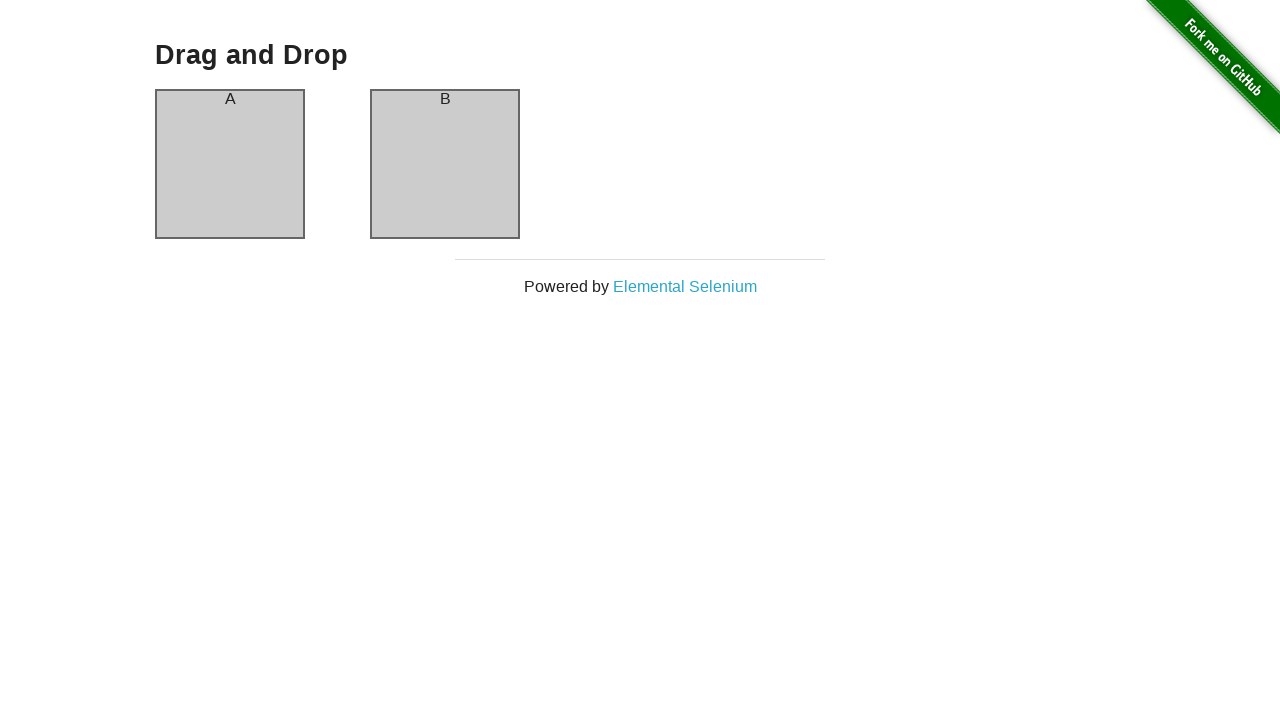

Page loaded after clicking on: Drag and Drop
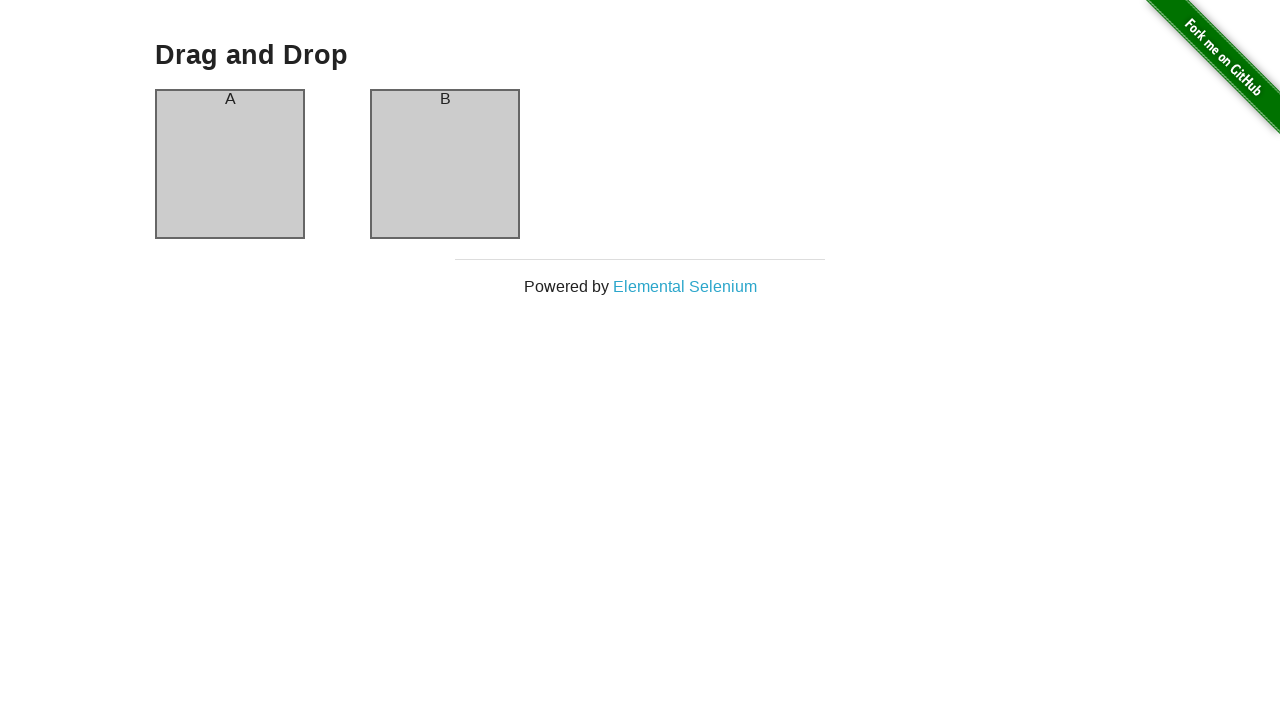

Navigated back to homepage to access link: Dropdown
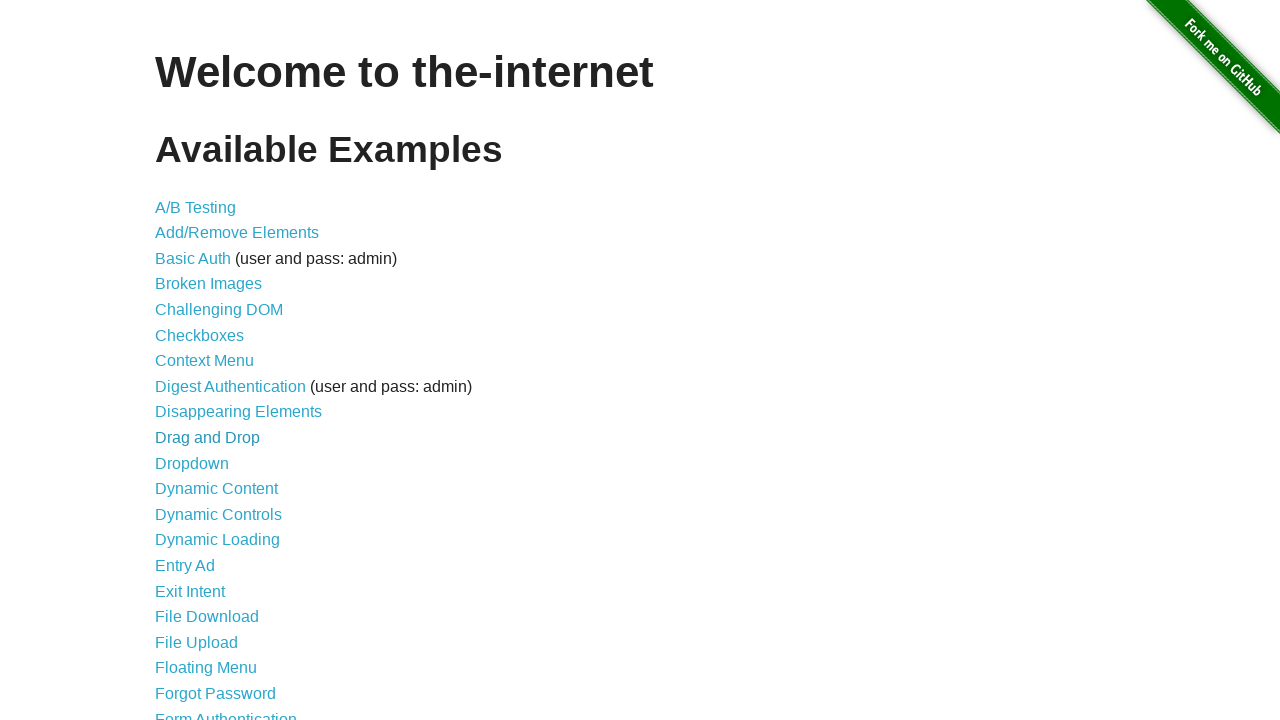

Clicked on navigation link: Dropdown at (192, 463) on internal:text="Dropdown"s
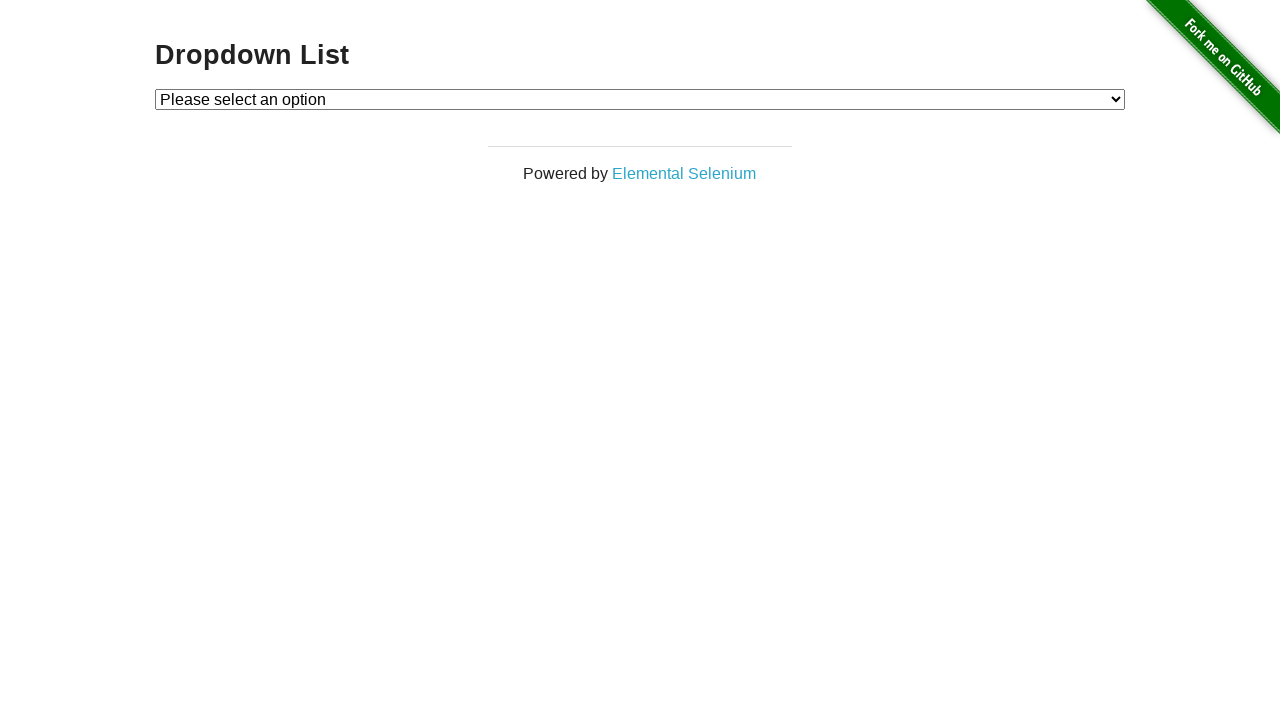

Page loaded after clicking on: Dropdown
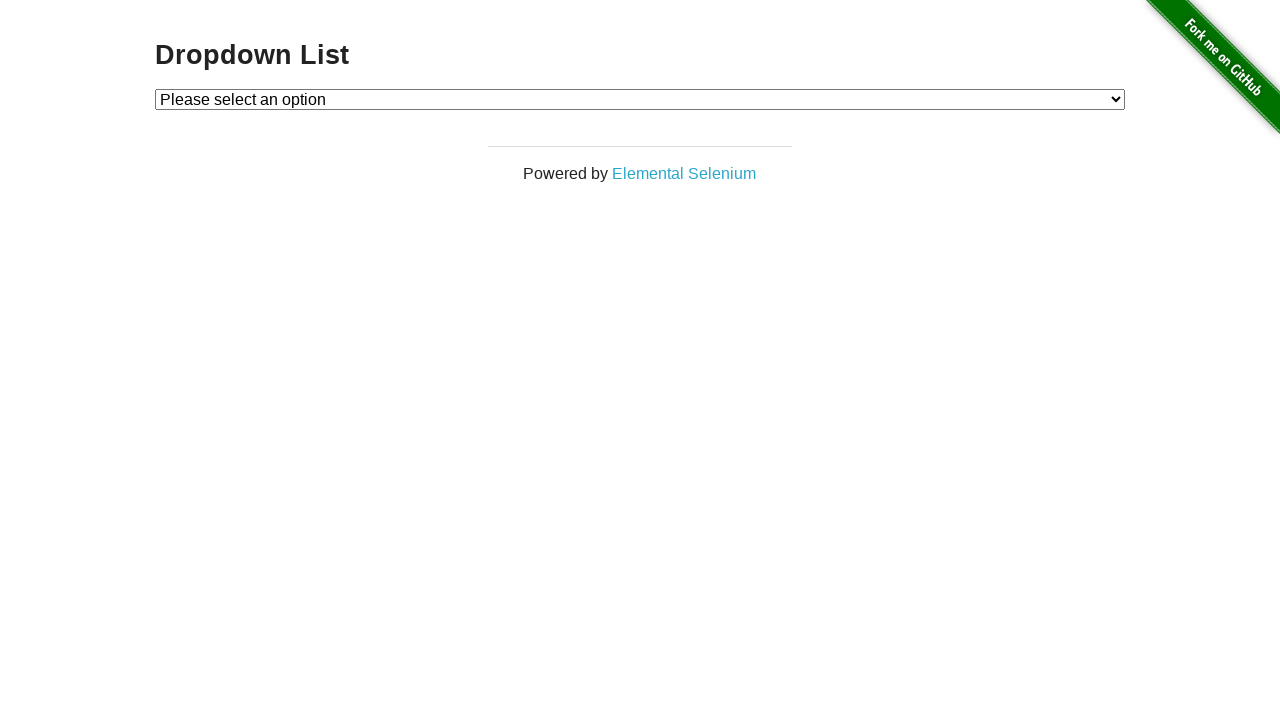

Navigated back to homepage to access link: Dynamic Content
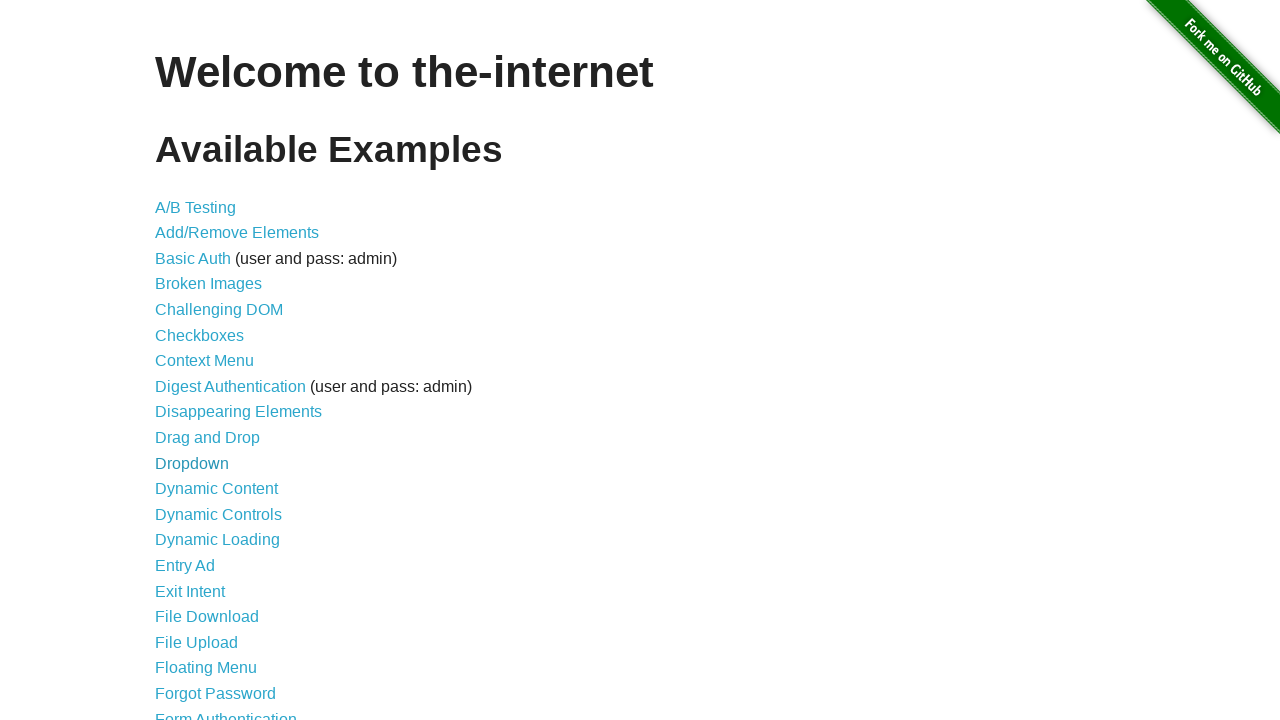

Clicked on navigation link: Dynamic Content at (216, 489) on internal:text="Dynamic Content"s
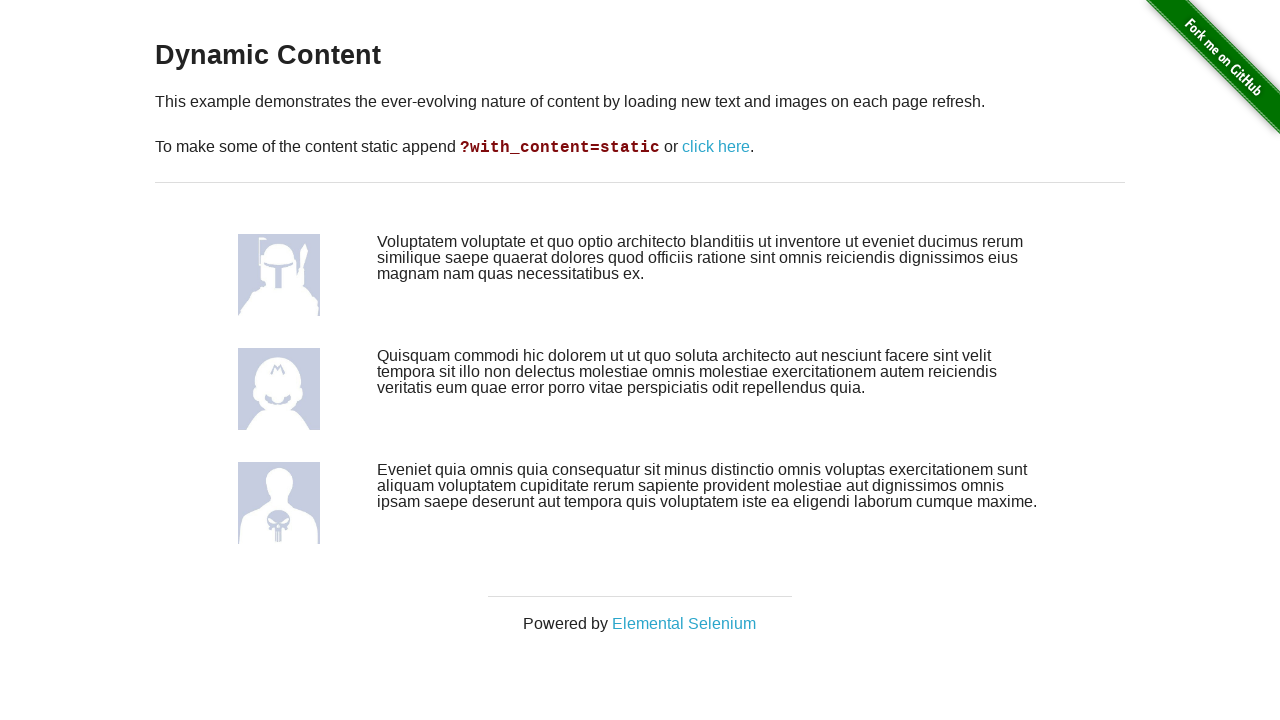

Page loaded after clicking on: Dynamic Content
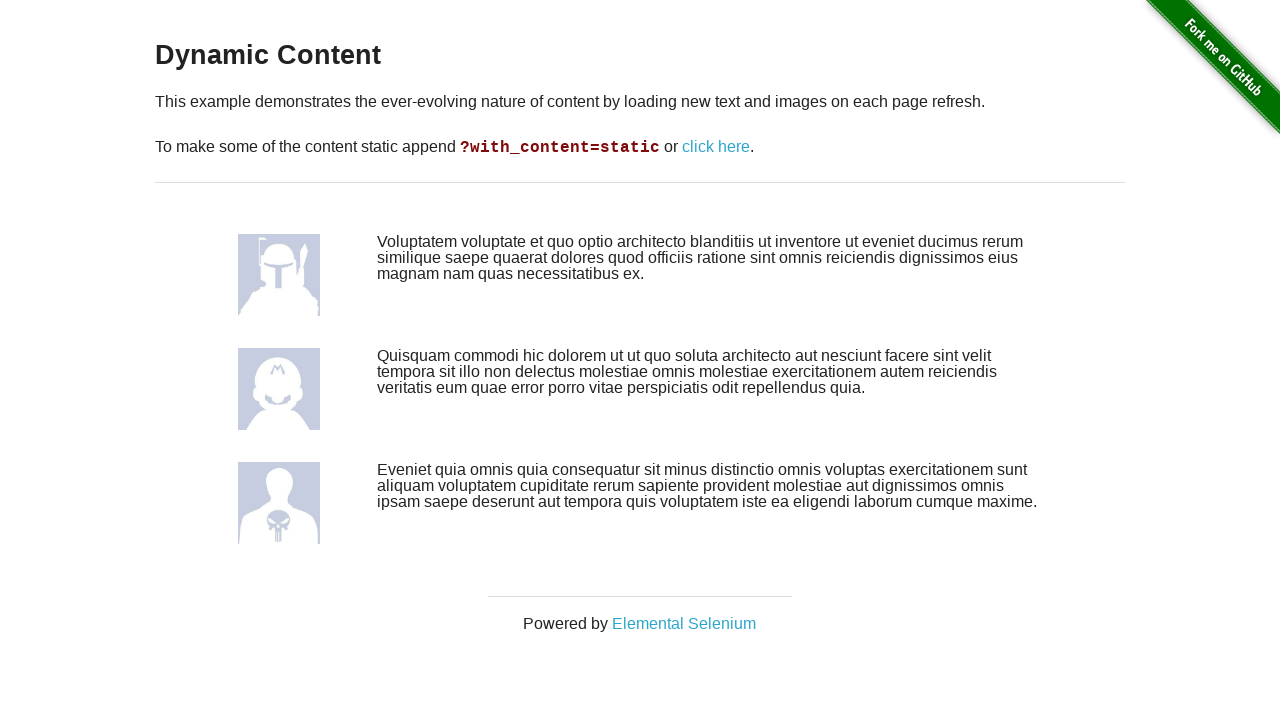

Navigated back to homepage to access link: Dynamic Controls
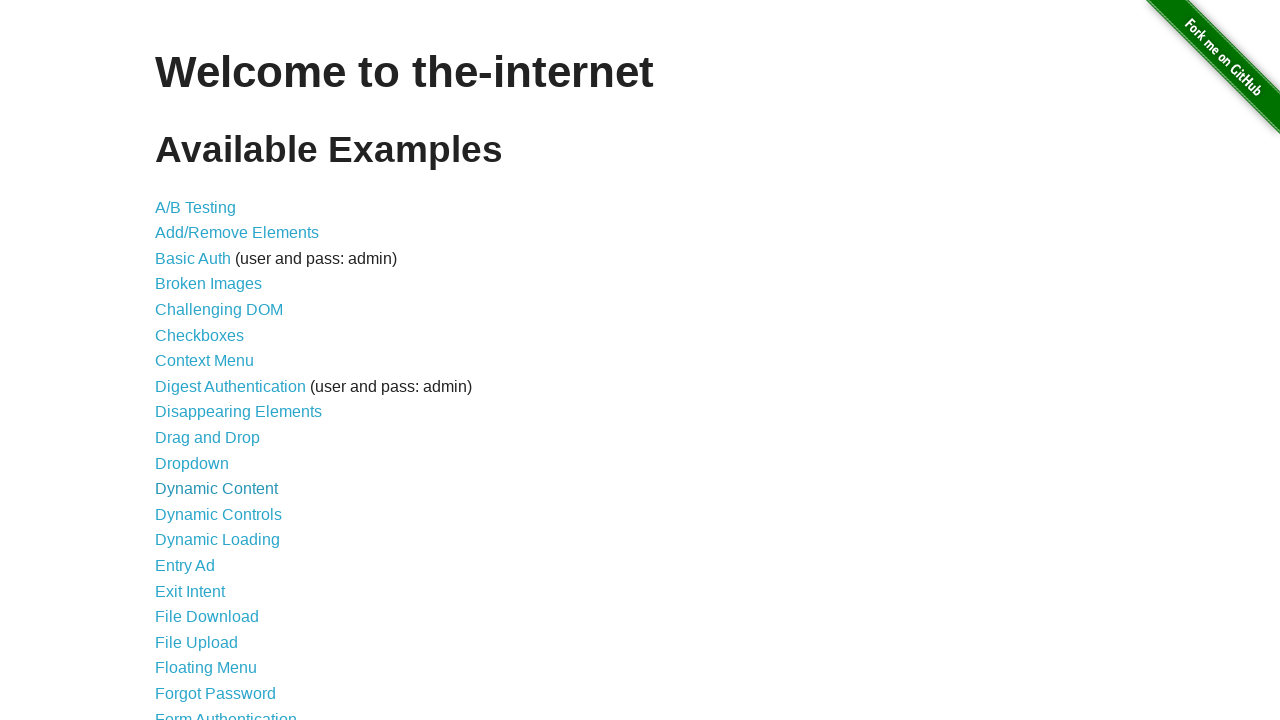

Clicked on navigation link: Dynamic Controls at (218, 514) on internal:text="Dynamic Controls"s
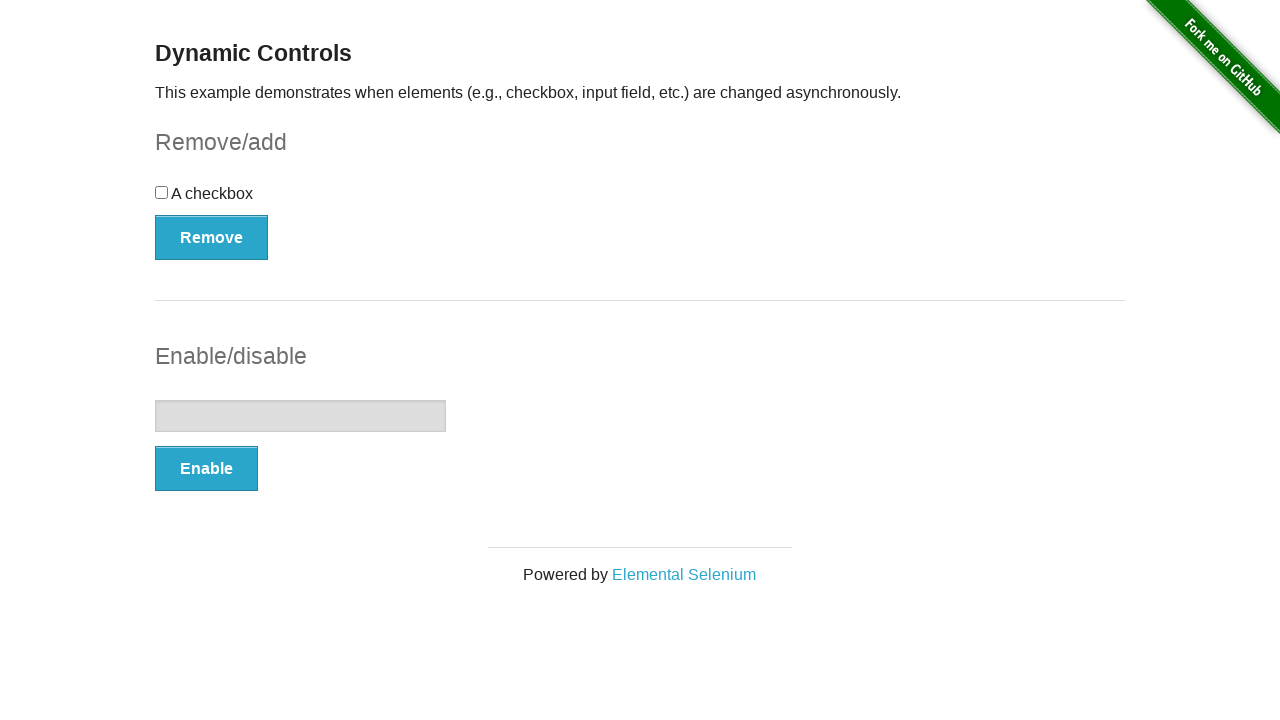

Page loaded after clicking on: Dynamic Controls
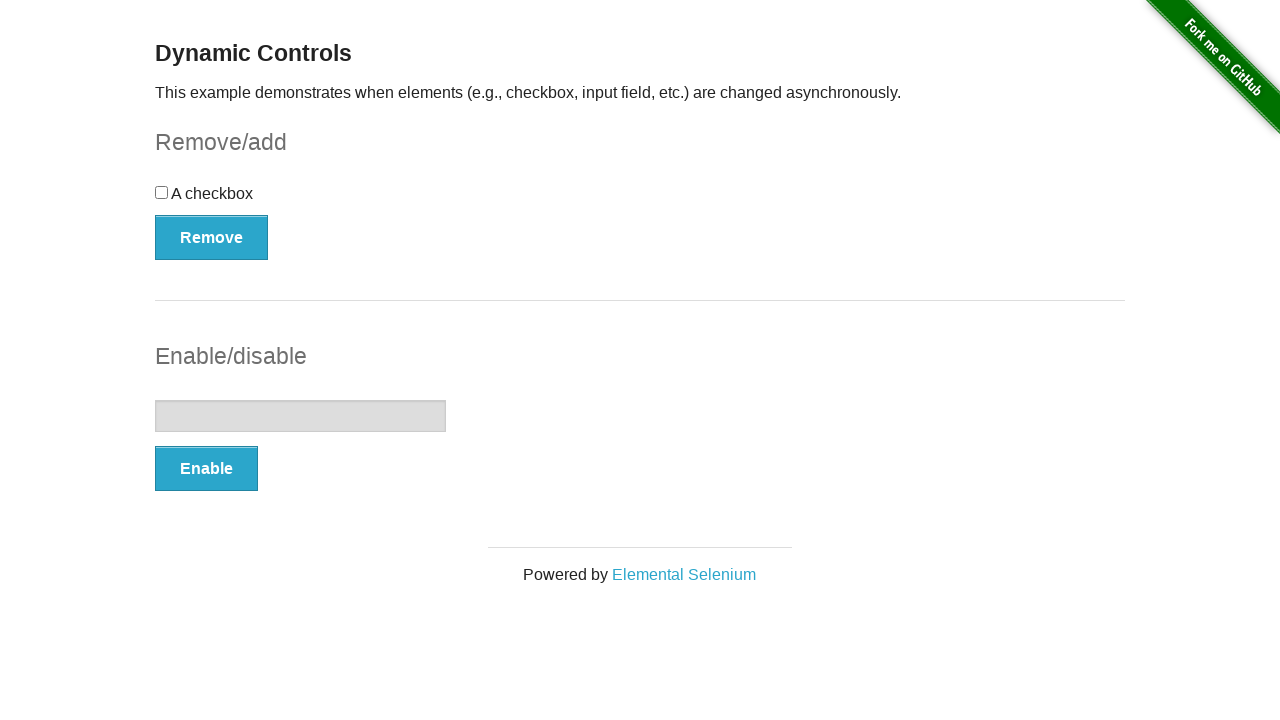

Navigated back to homepage to access link: Dynamic Loading
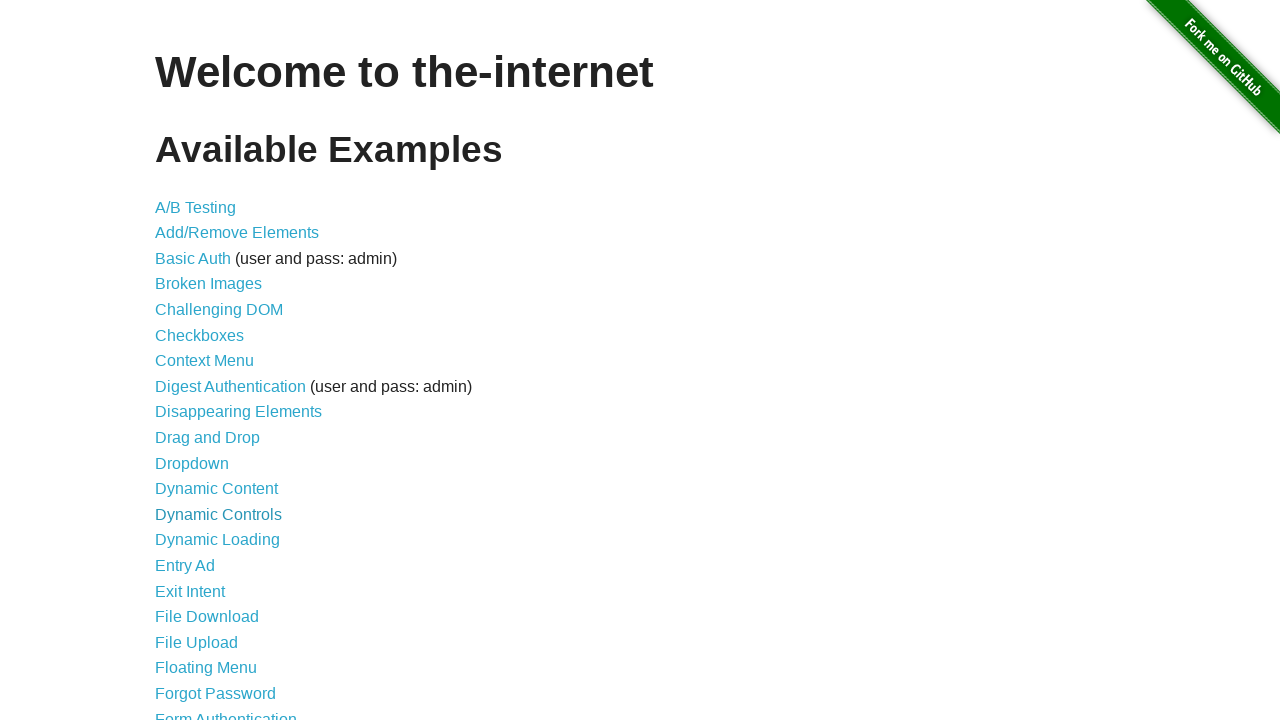

Clicked on navigation link: Dynamic Loading at (218, 540) on internal:text="Dynamic Loading"s
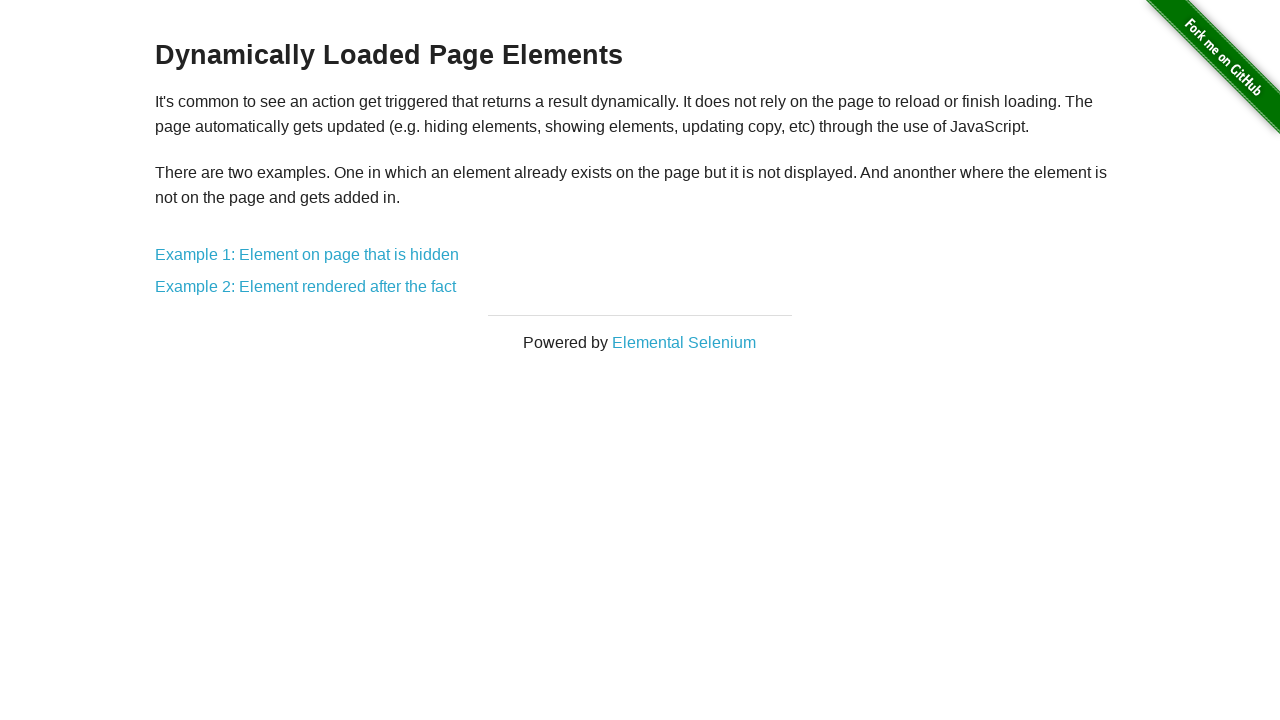

Page loaded after clicking on: Dynamic Loading
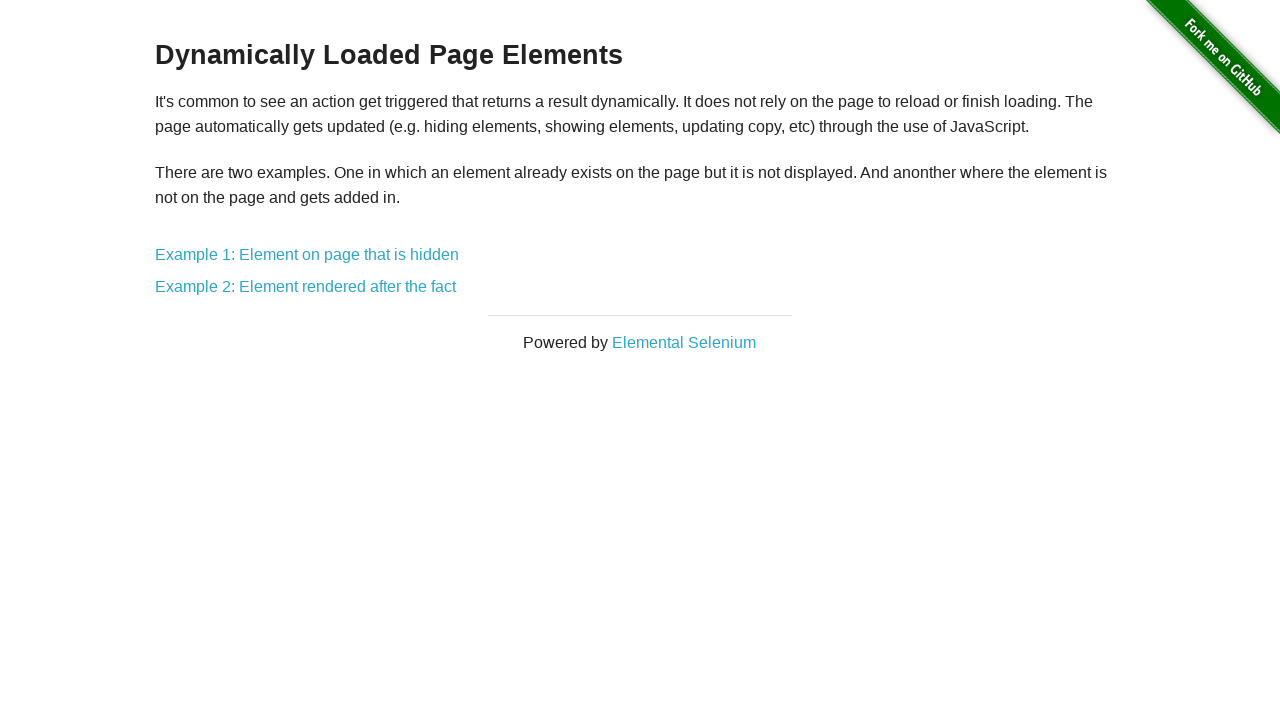

Navigated back to homepage to access link: Entry Ad
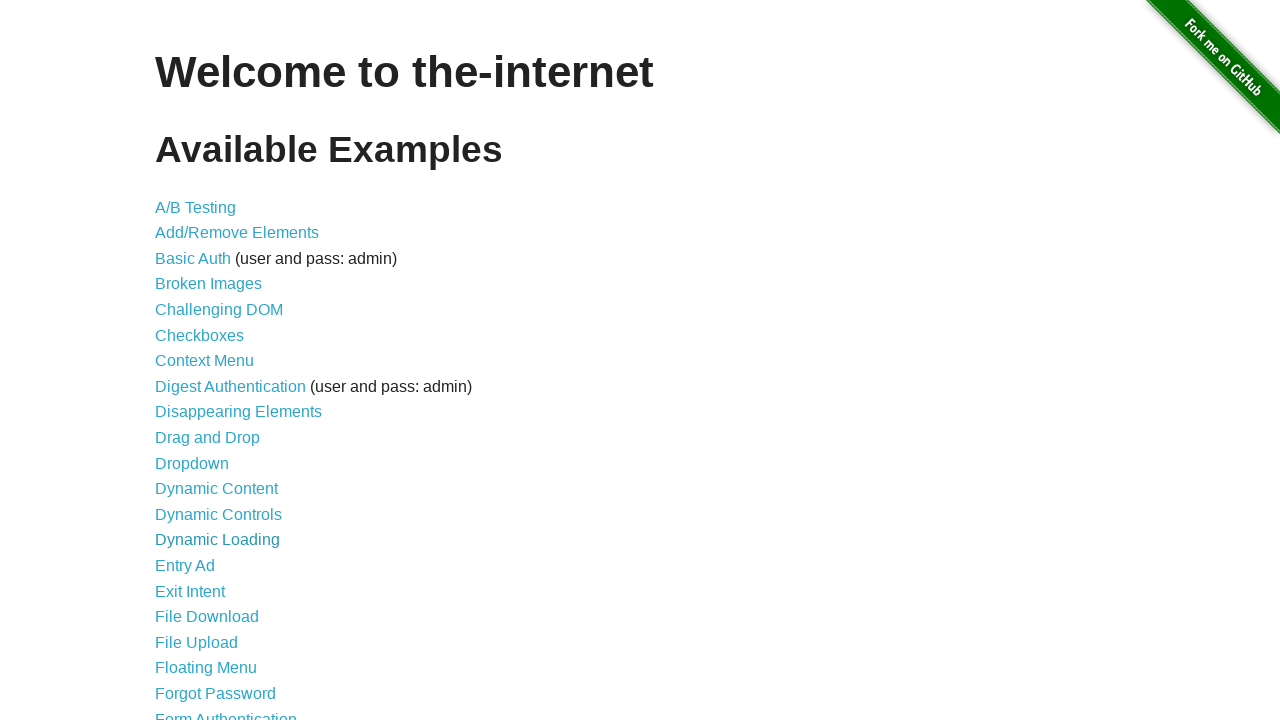

Clicked on navigation link: Entry Ad at (185, 566) on internal:text="Entry Ad"s
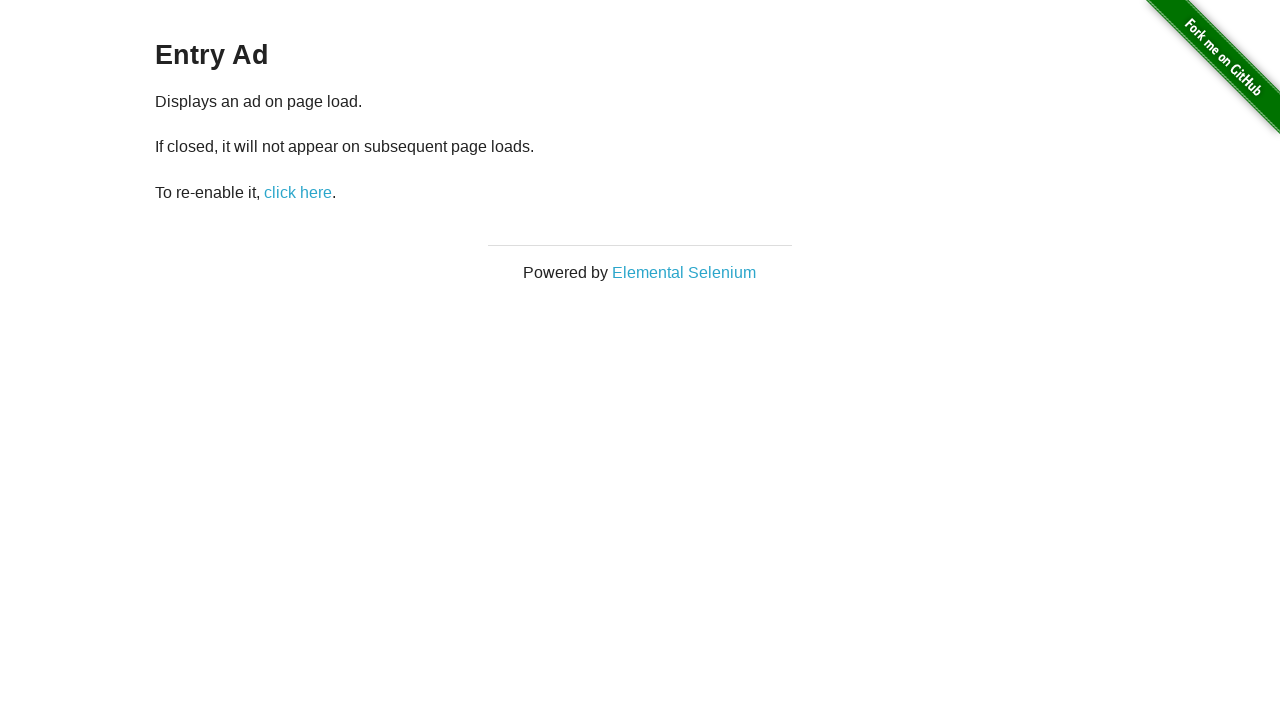

Page loaded after clicking on: Entry Ad
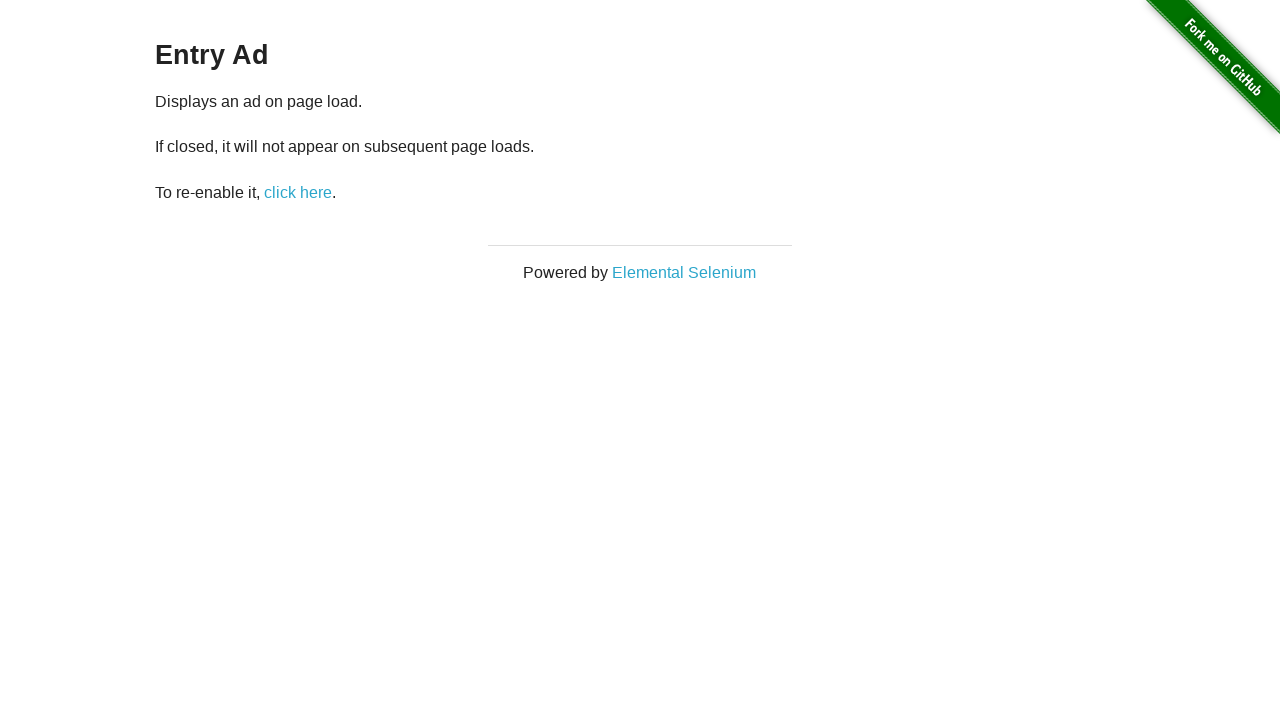

Navigated back to homepage to access link: Exit Intent
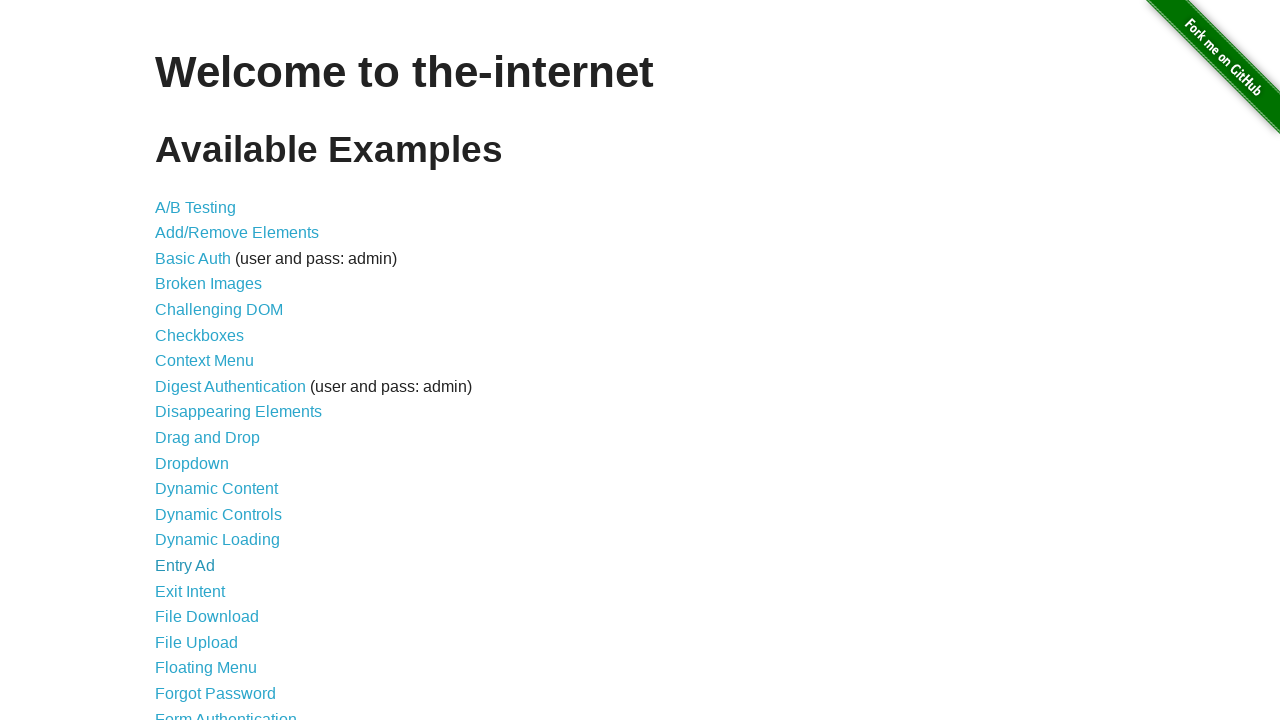

Clicked on navigation link: Exit Intent at (190, 591) on internal:text="Exit Intent"s
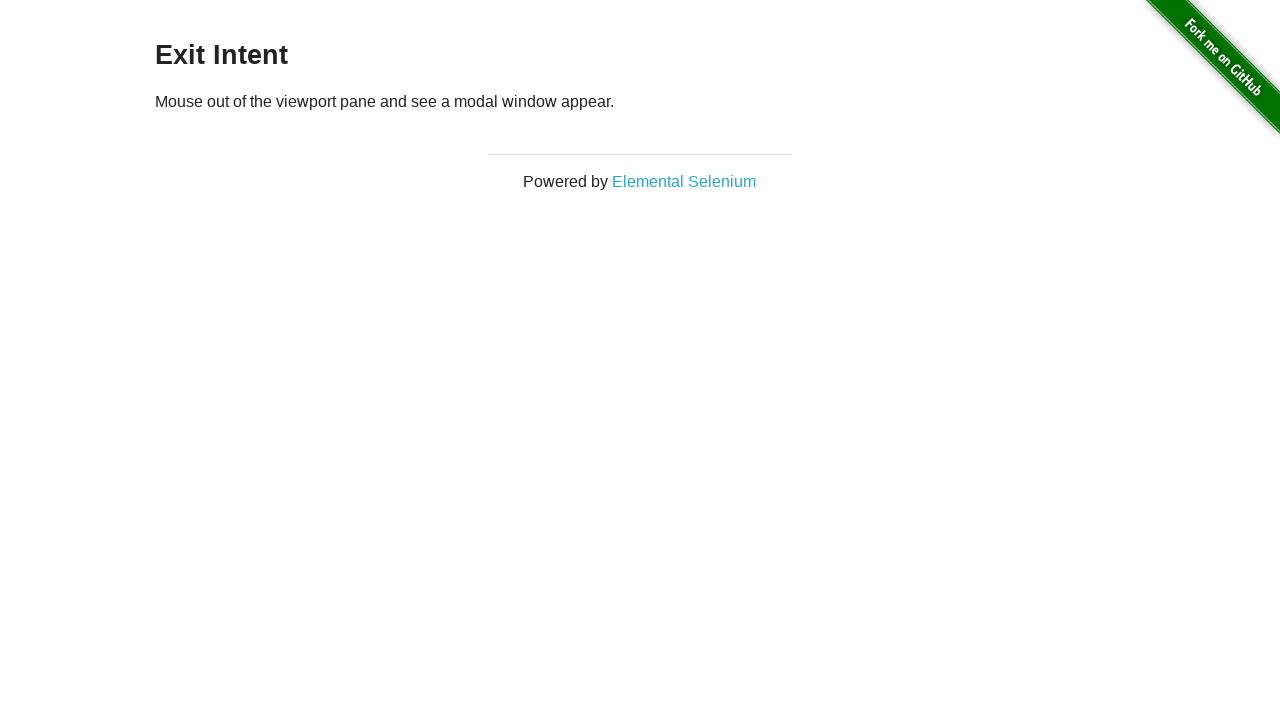

Page loaded after clicking on: Exit Intent
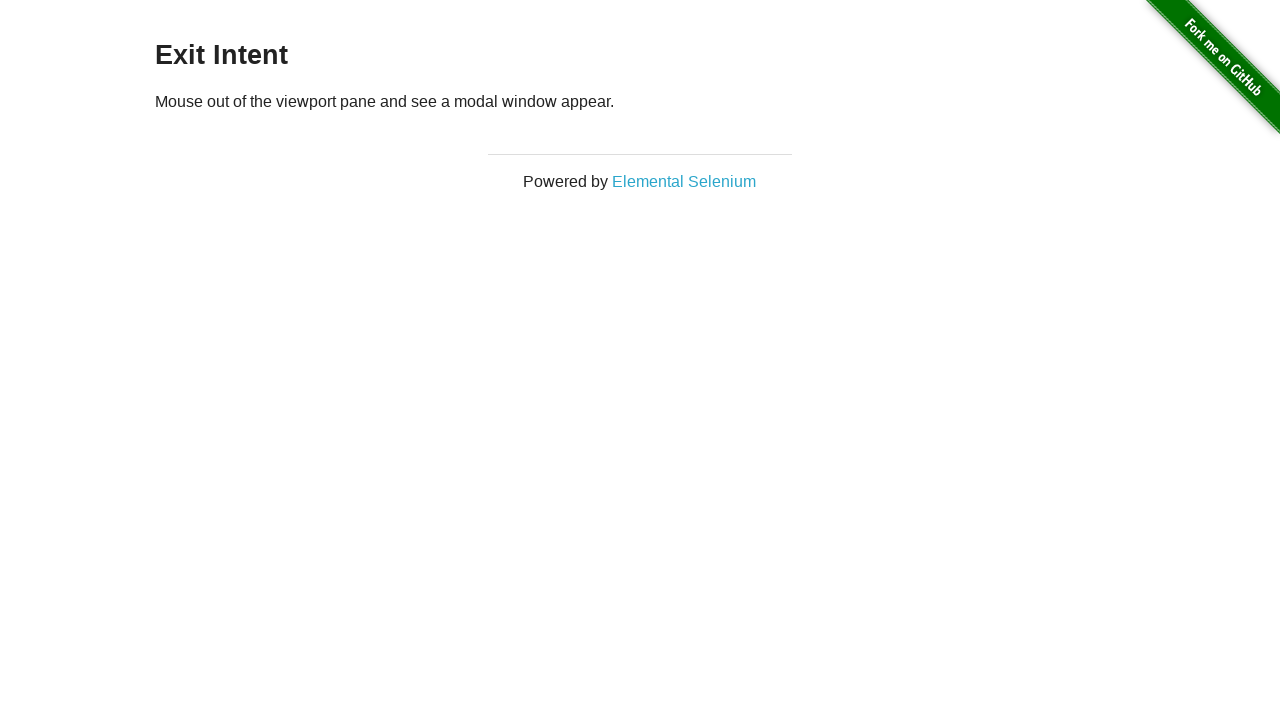

Navigated back to homepage to access link: File Download
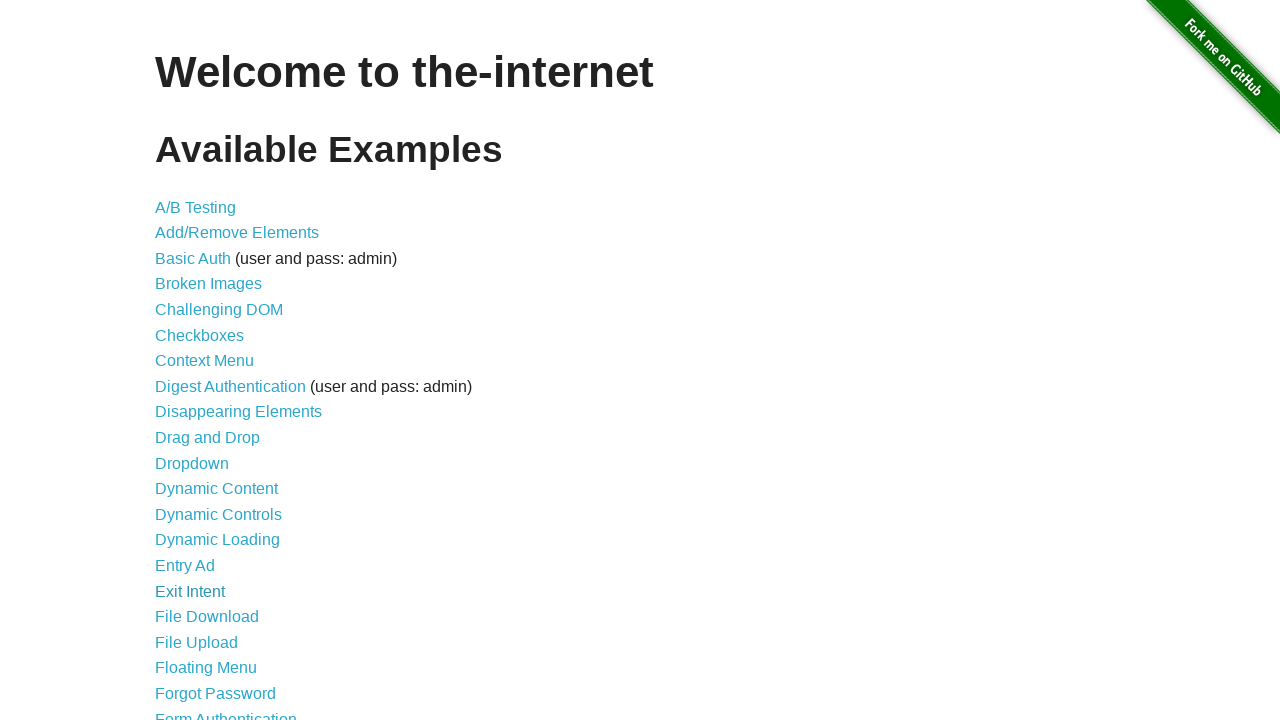

Clicked on navigation link: File Download at (207, 617) on internal:text="File Download"s
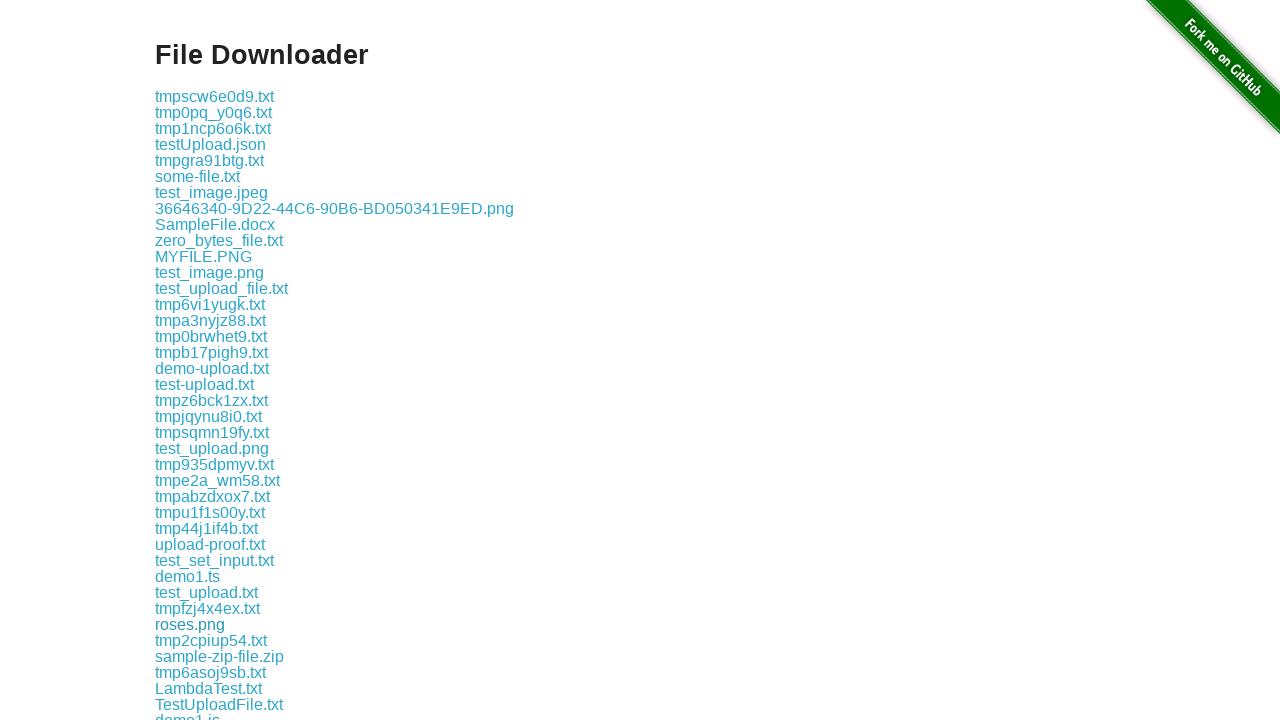

Page loaded after clicking on: File Download
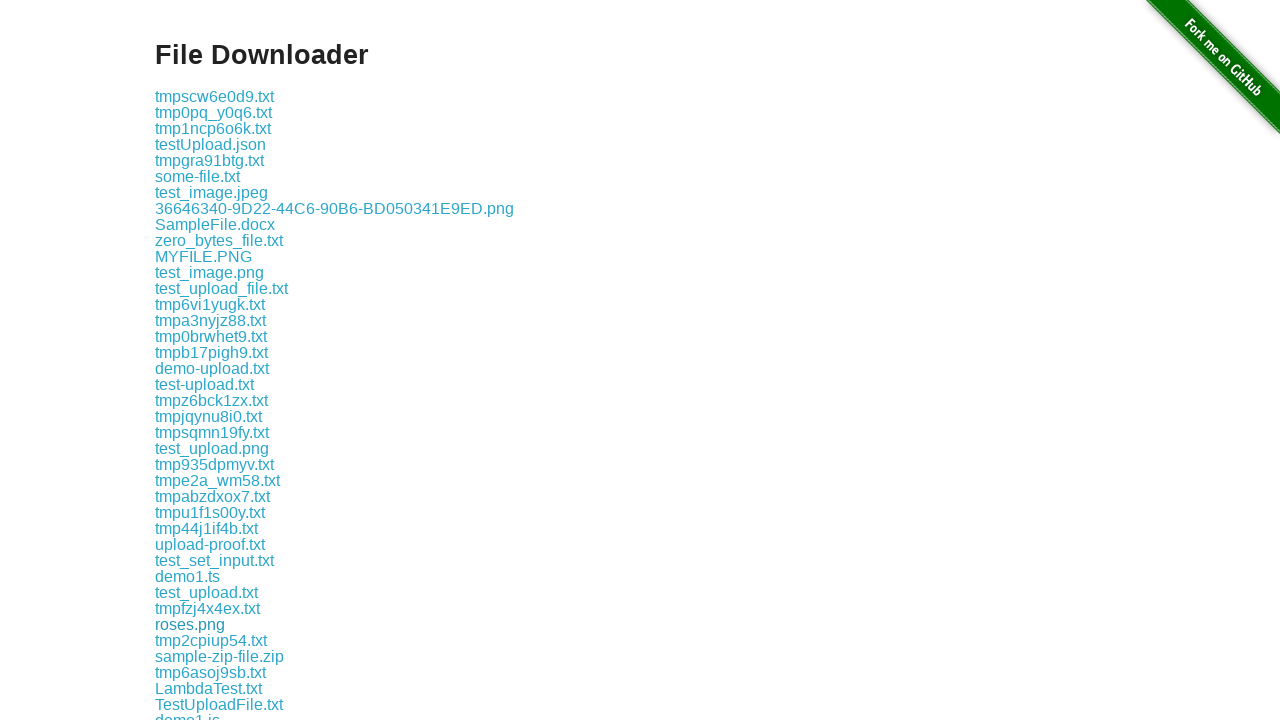

Navigated back to homepage to access link: File Upload
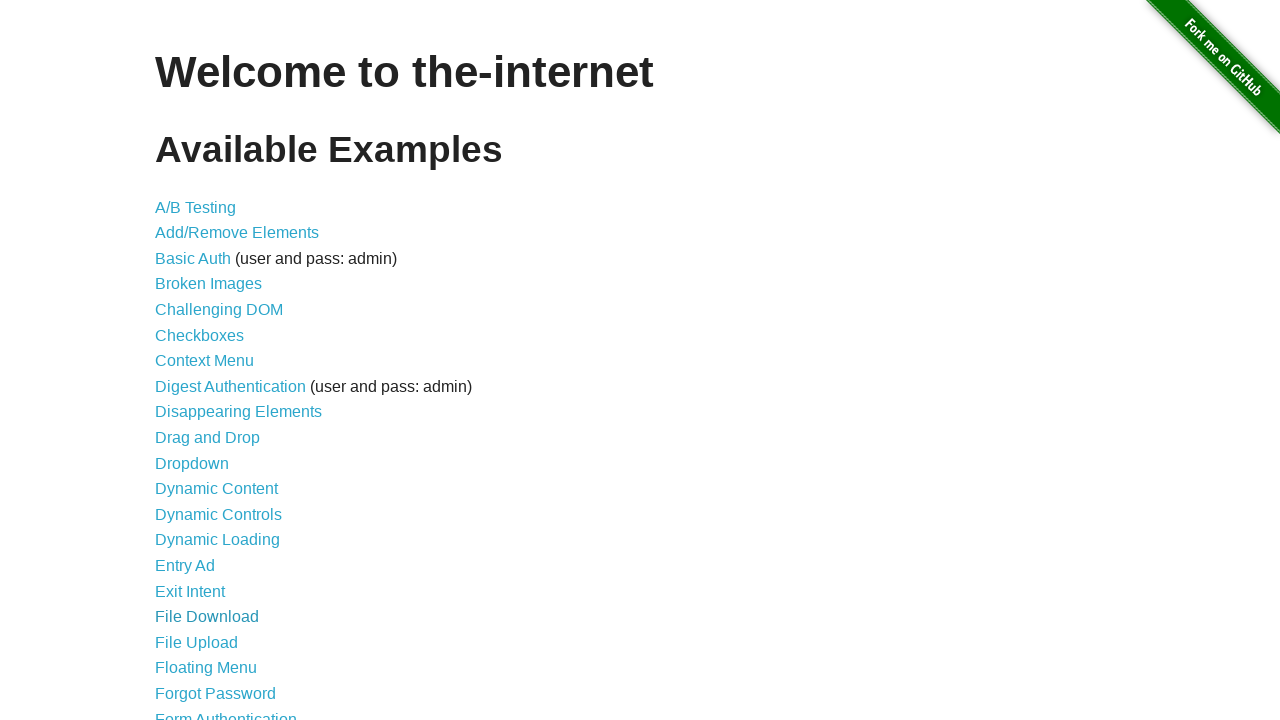

Clicked on navigation link: File Upload at (196, 642) on internal:text="File Upload"s
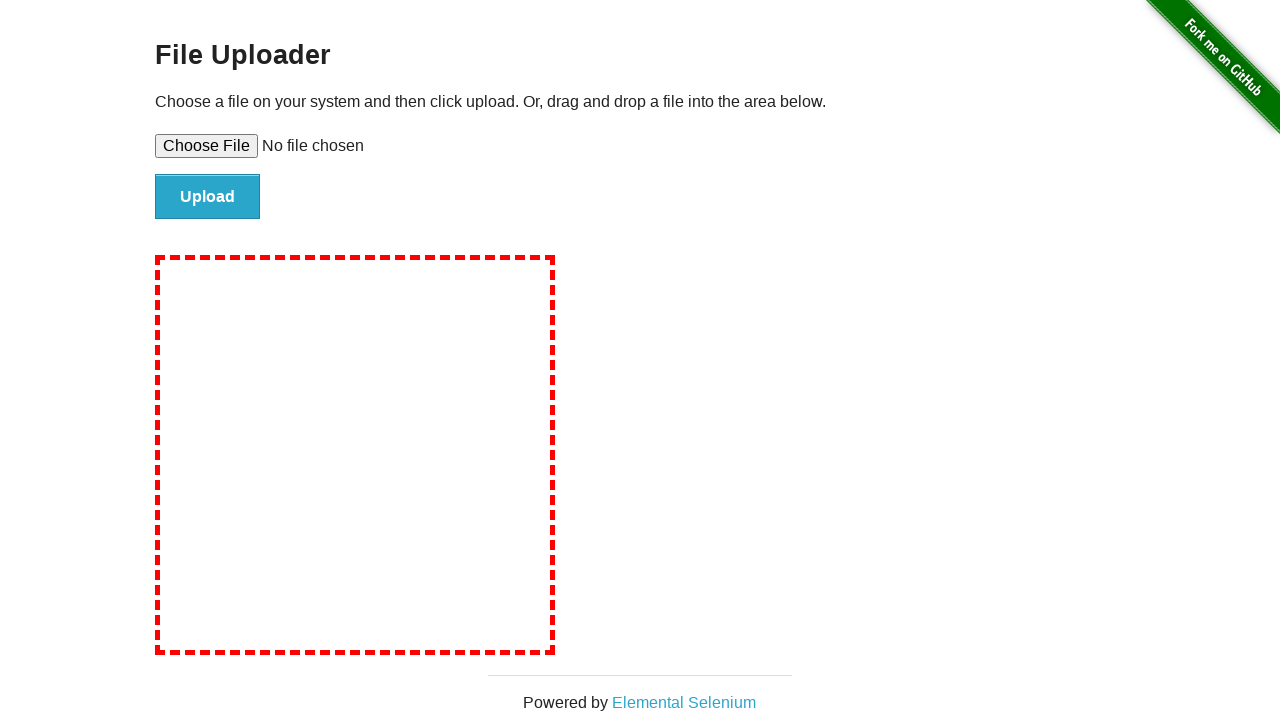

Page loaded after clicking on: File Upload
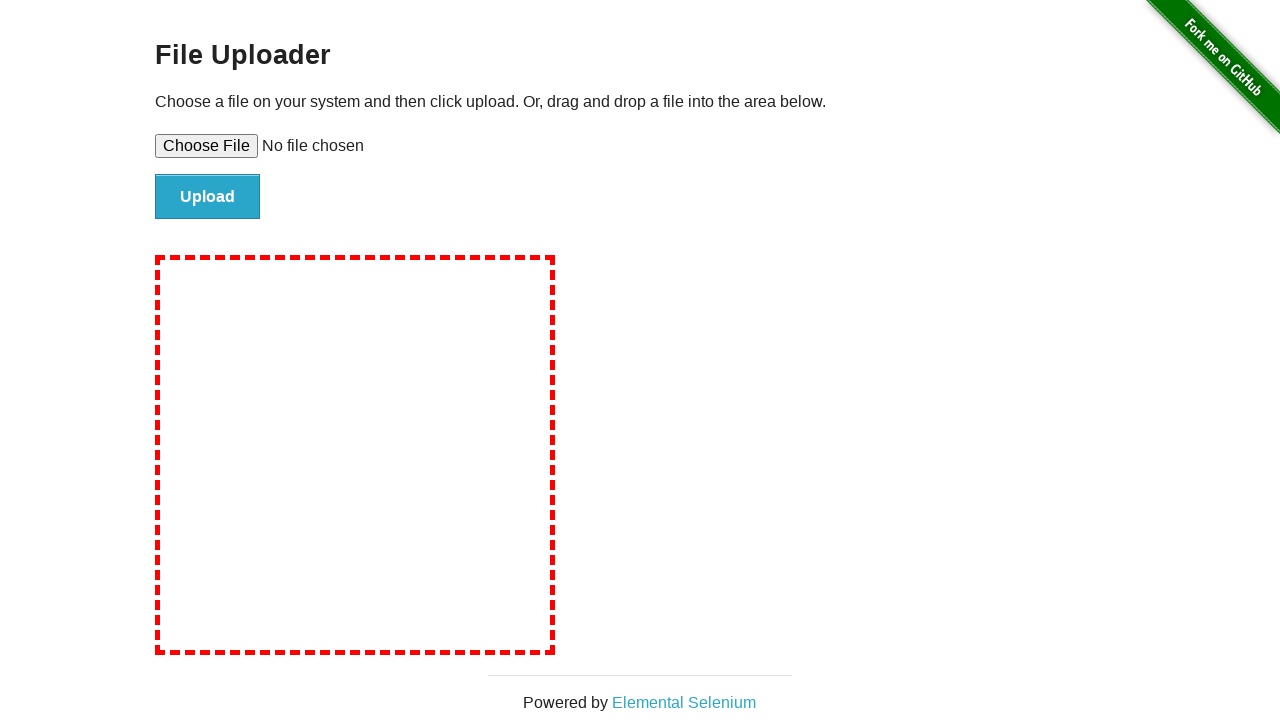

Navigated back to homepage to access link: Floating Menu
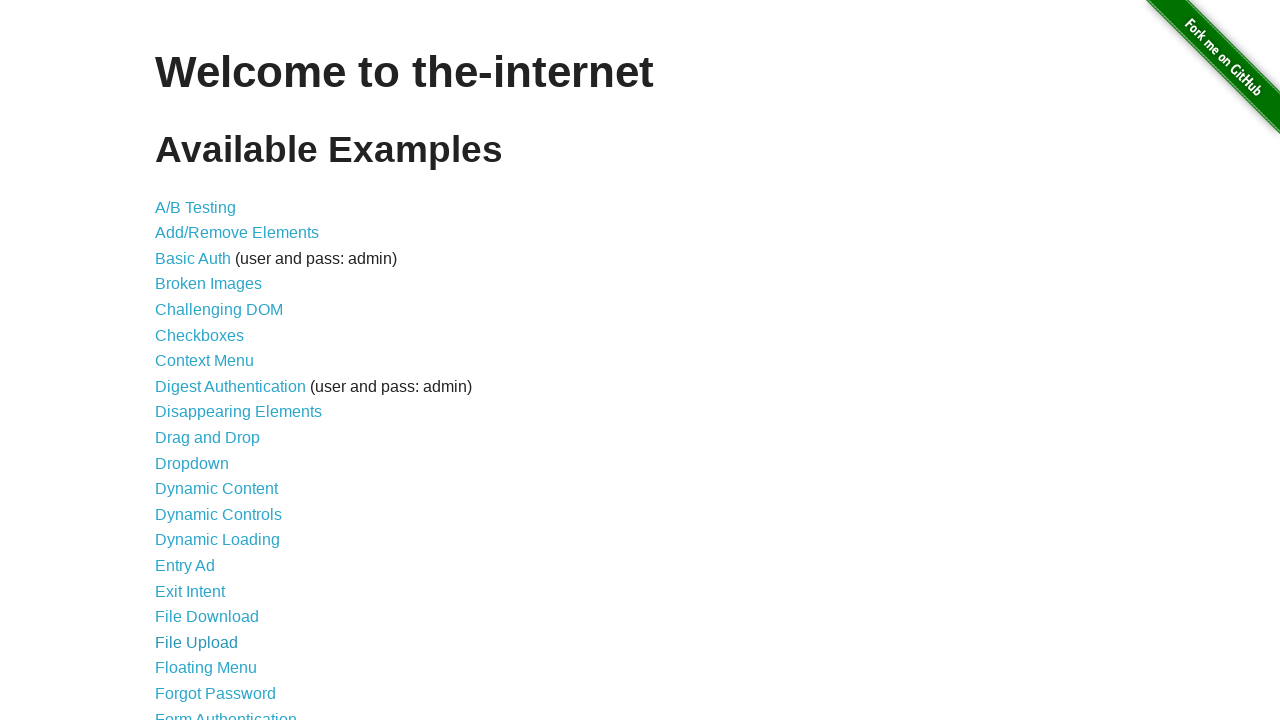

Clicked on navigation link: Floating Menu at (206, 668) on internal:text="Floating Menu"s
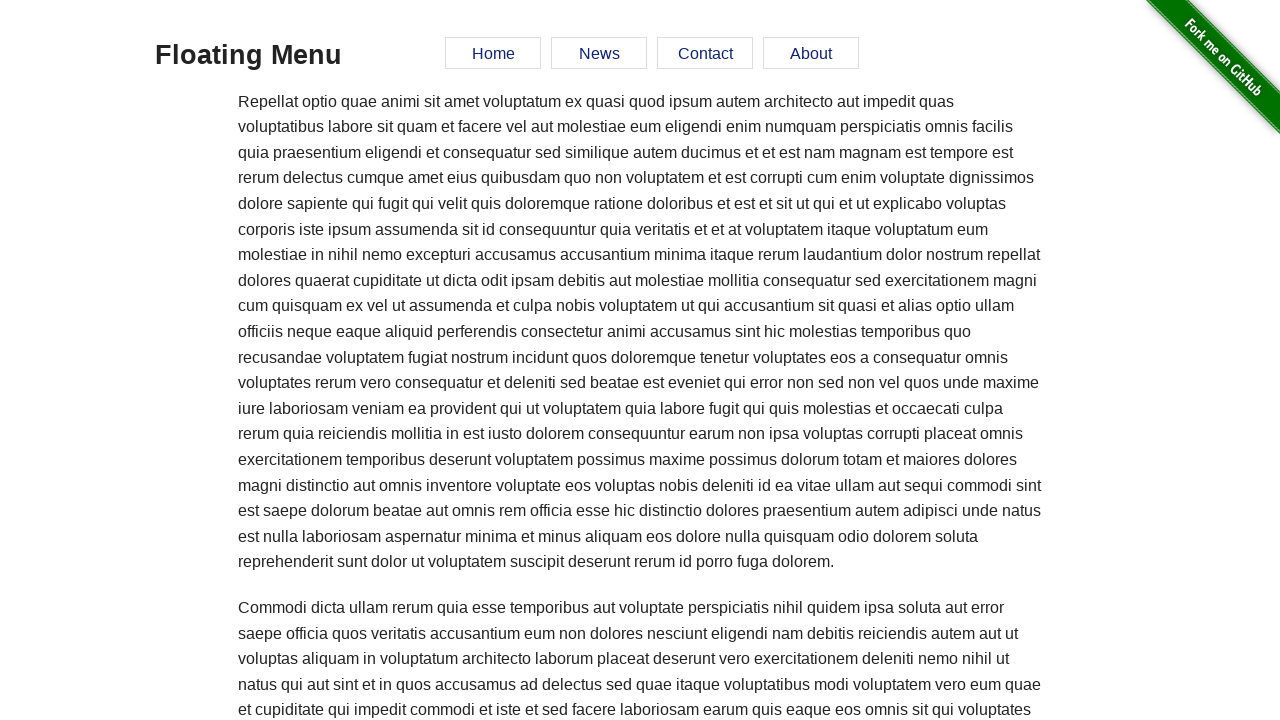

Page loaded after clicking on: Floating Menu
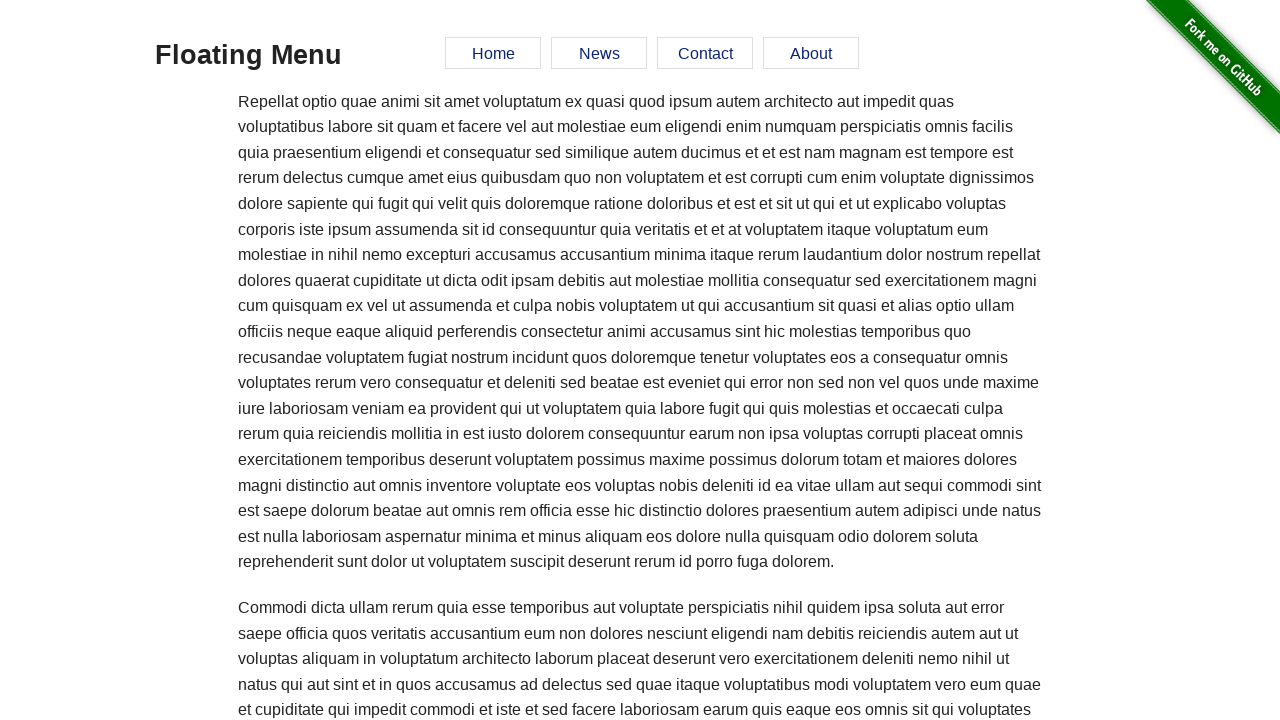

Navigated back to homepage to access link: Forgot Password
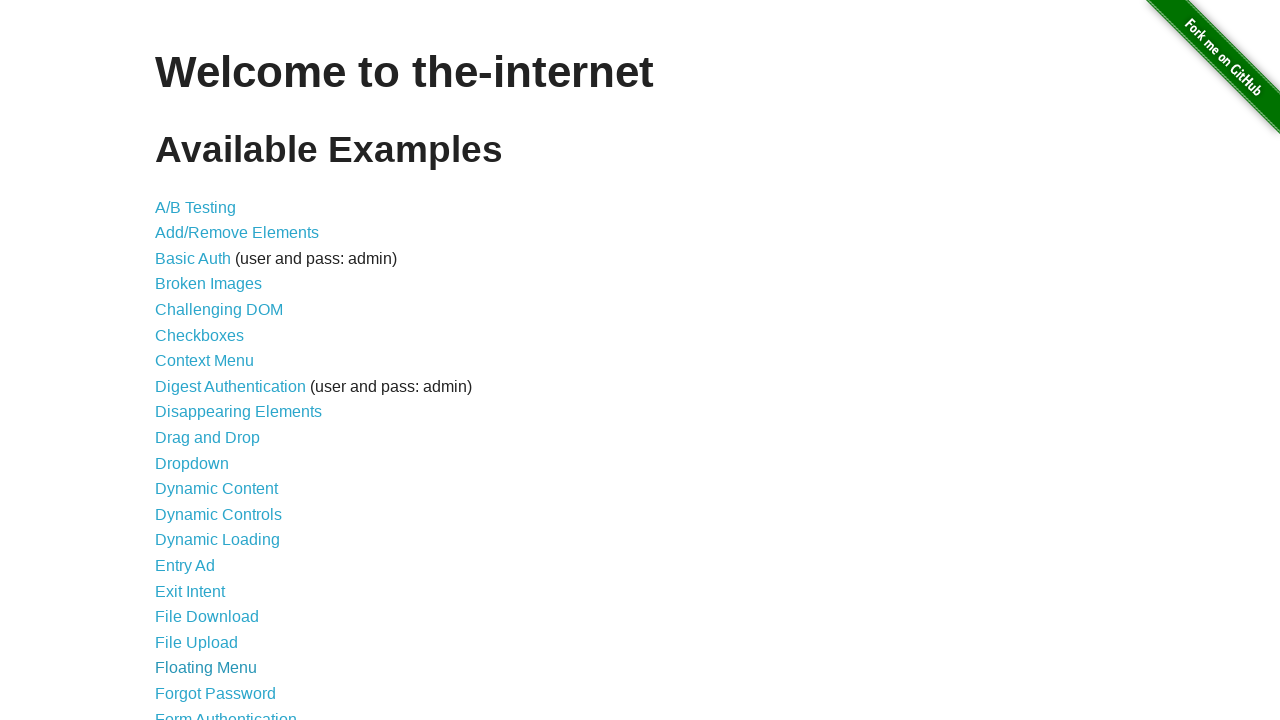

Clicked on navigation link: Forgot Password at (216, 693) on internal:text="Forgot Password"s
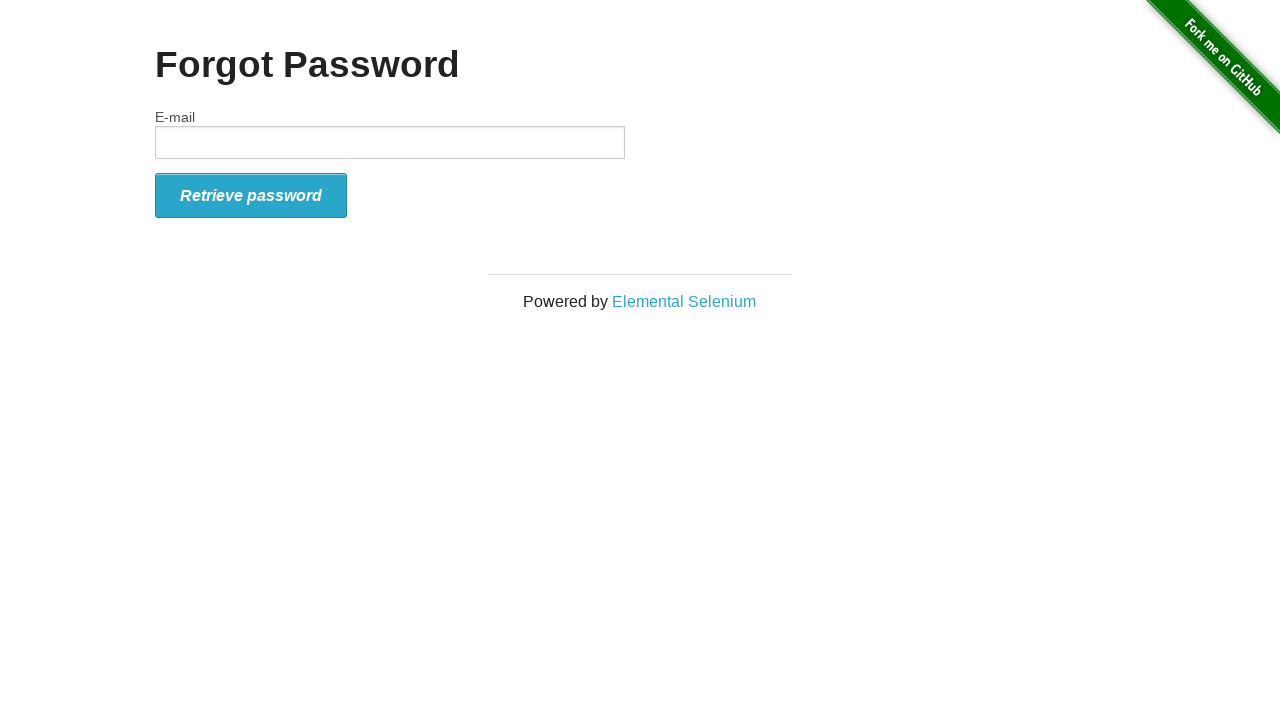

Page loaded after clicking on: Forgot Password
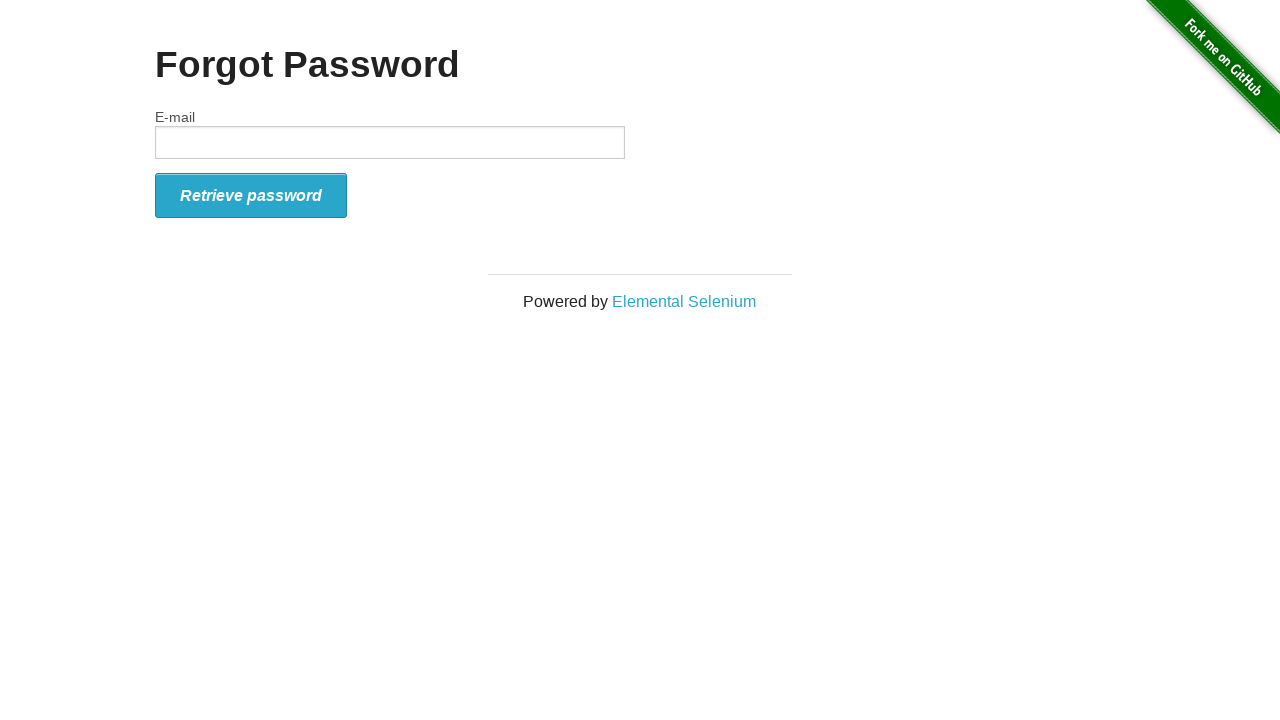

Navigated back to homepage to access link: Form Authentication
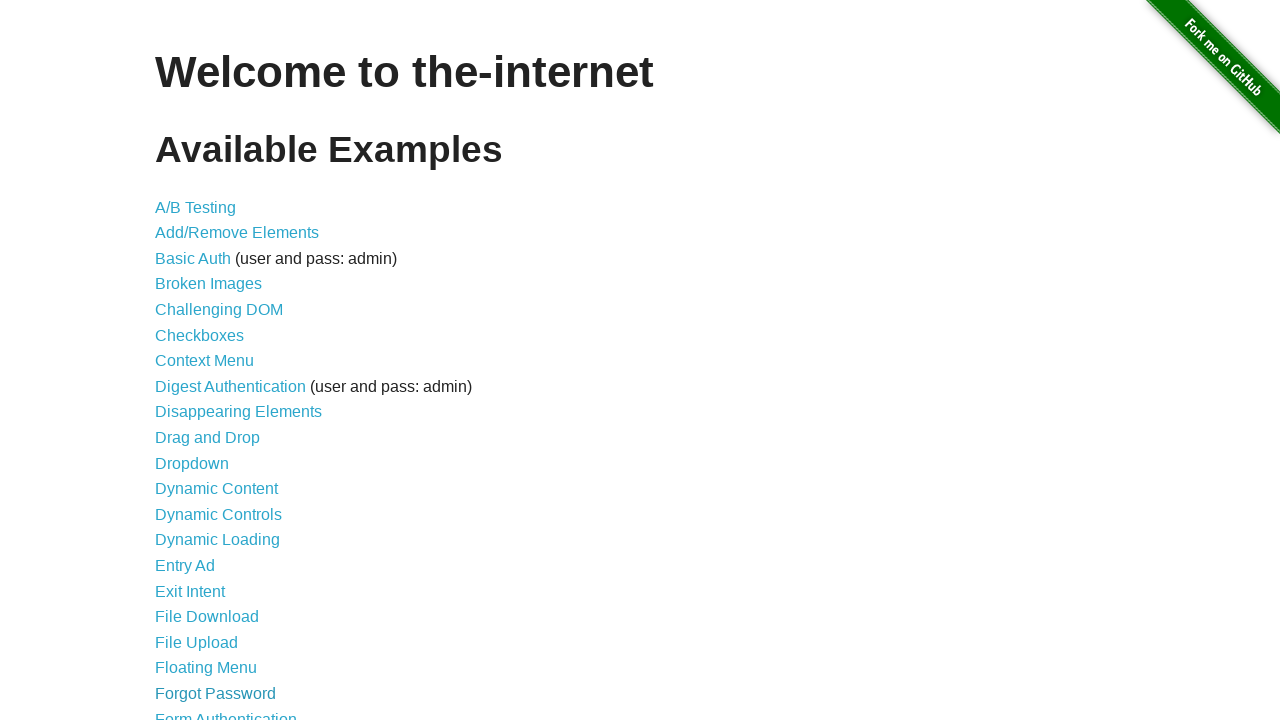

Clicked on navigation link: Form Authentication at (226, 712) on internal:text="Form Authentication"s
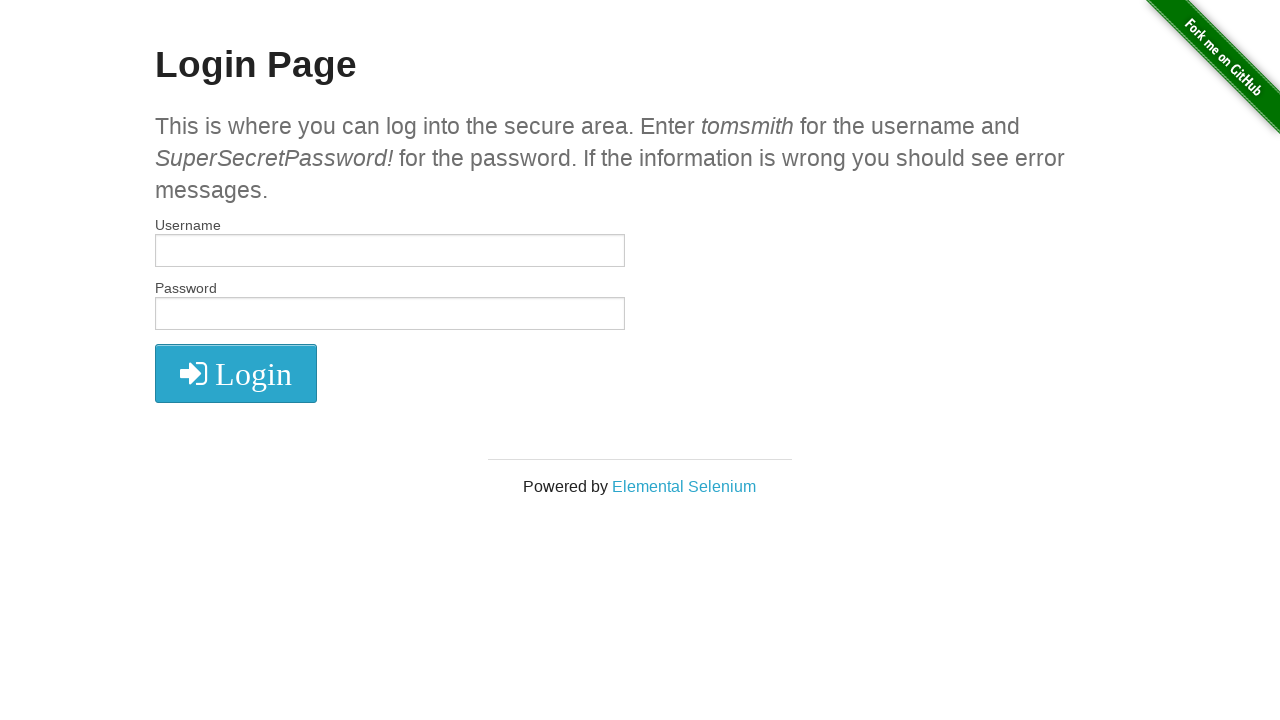

Page loaded after clicking on: Form Authentication
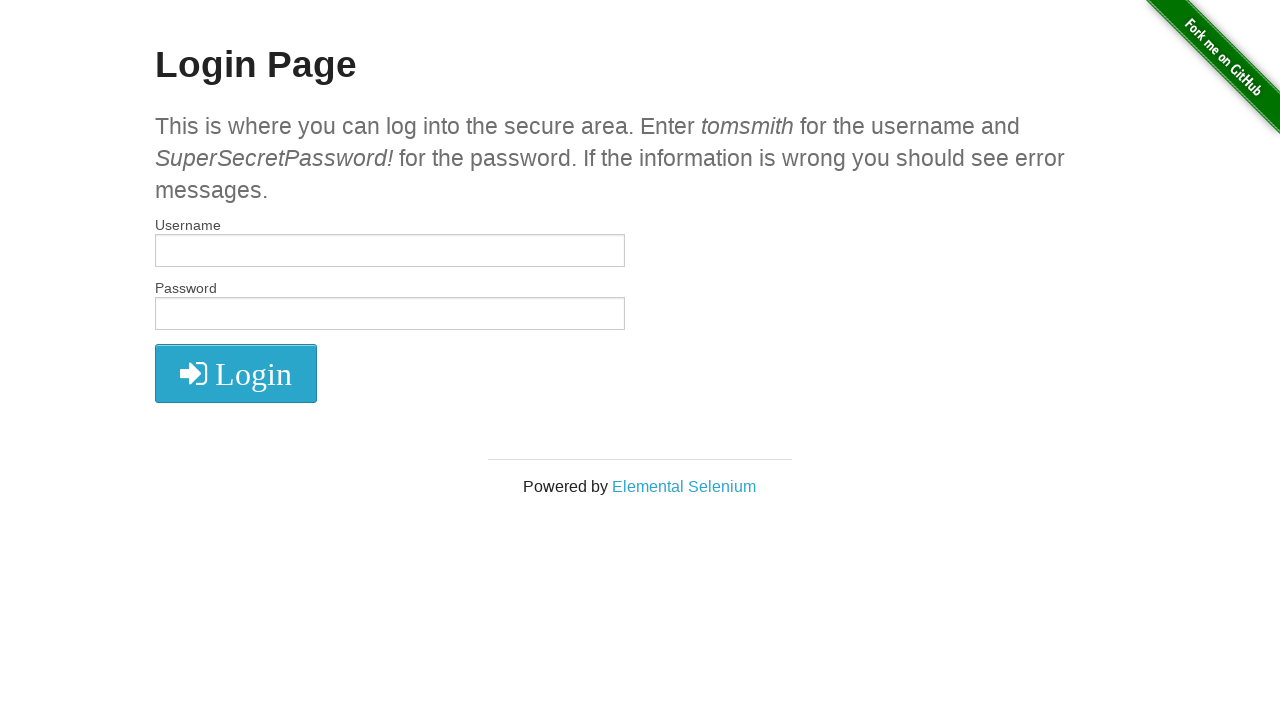

Navigated back to homepage to access link: Frames
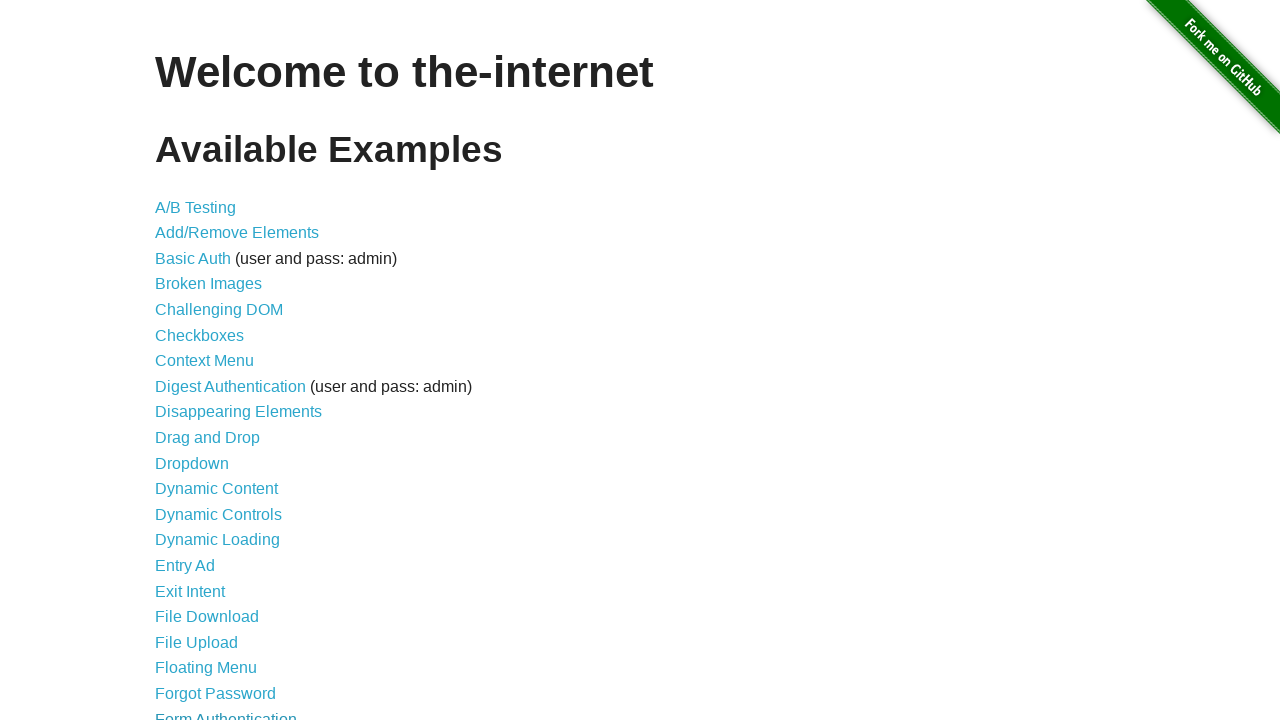

Clicked on navigation link: Frames at (182, 361) on internal:text="Frames"s
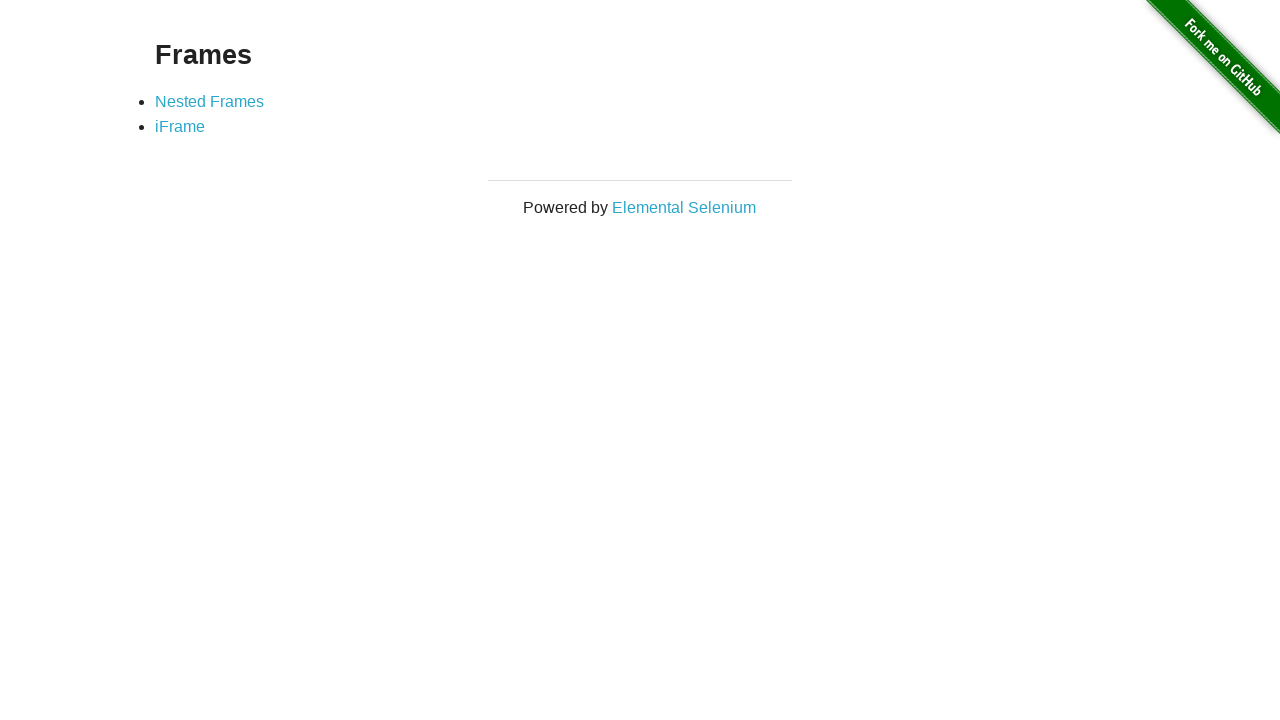

Page loaded after clicking on: Frames
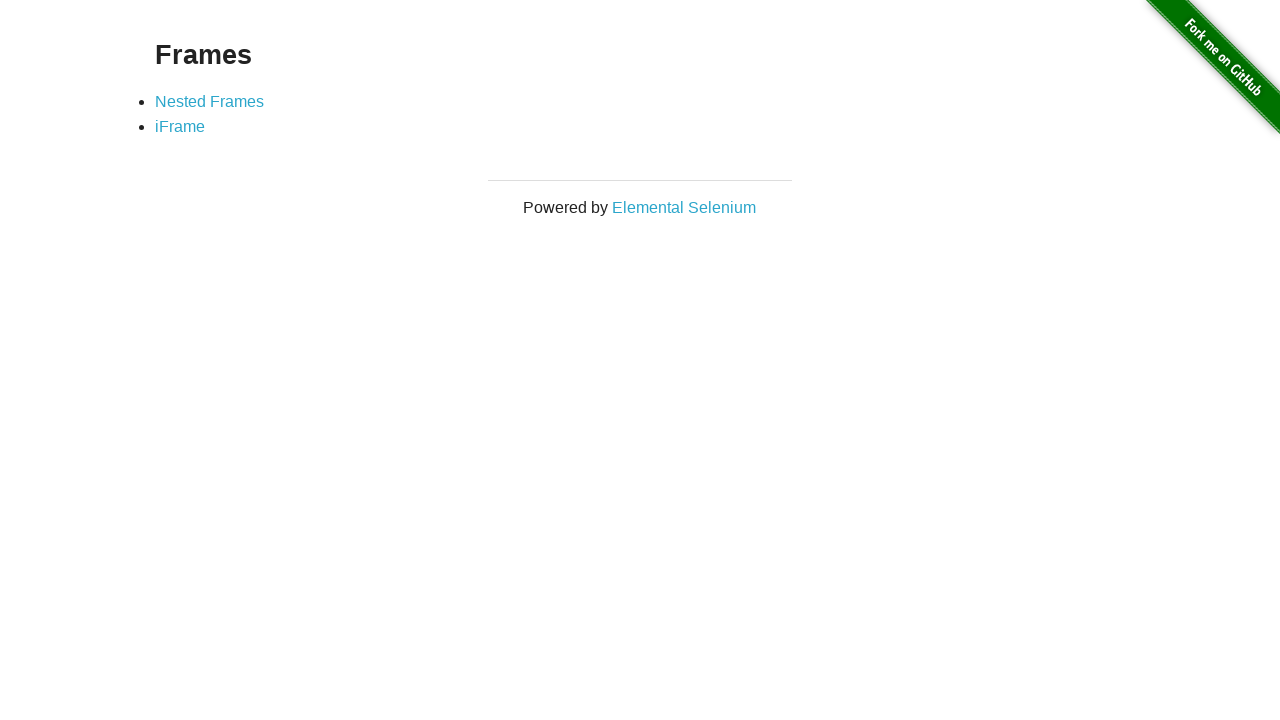

Navigated back to homepage to access link: Geolocation
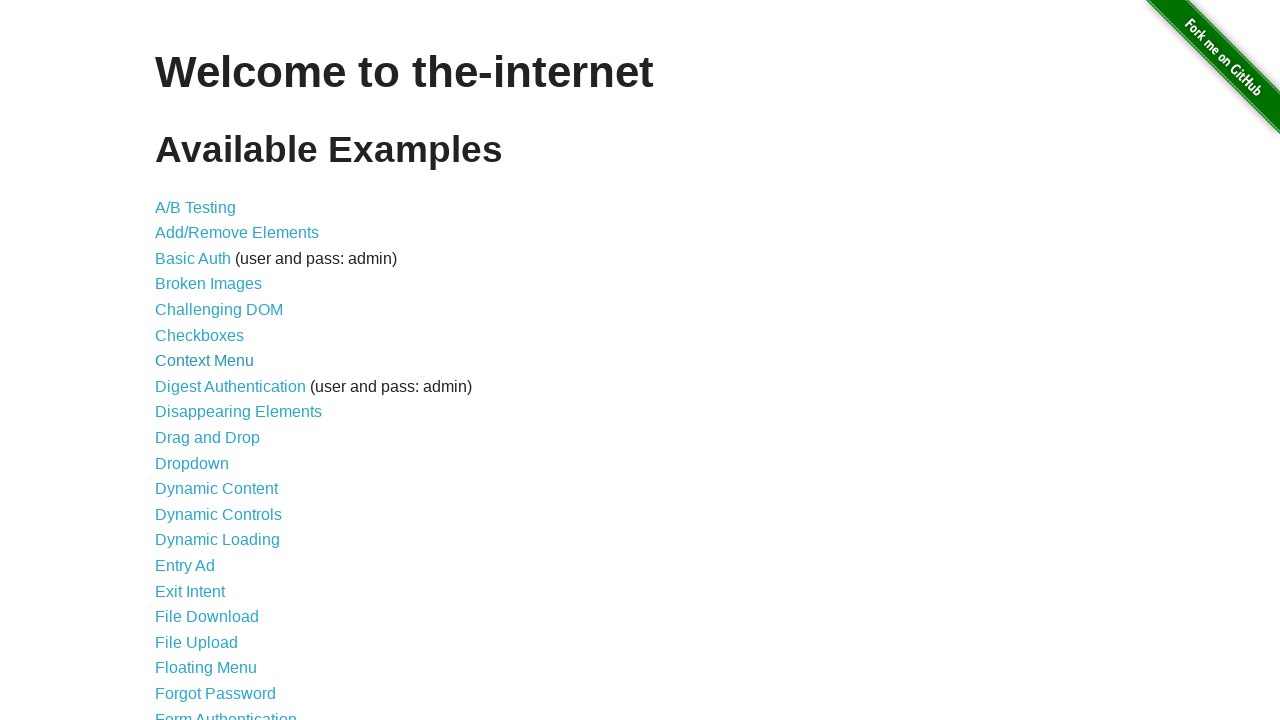

Clicked on navigation link: Geolocation at (198, 360) on internal:text="Geolocation"s
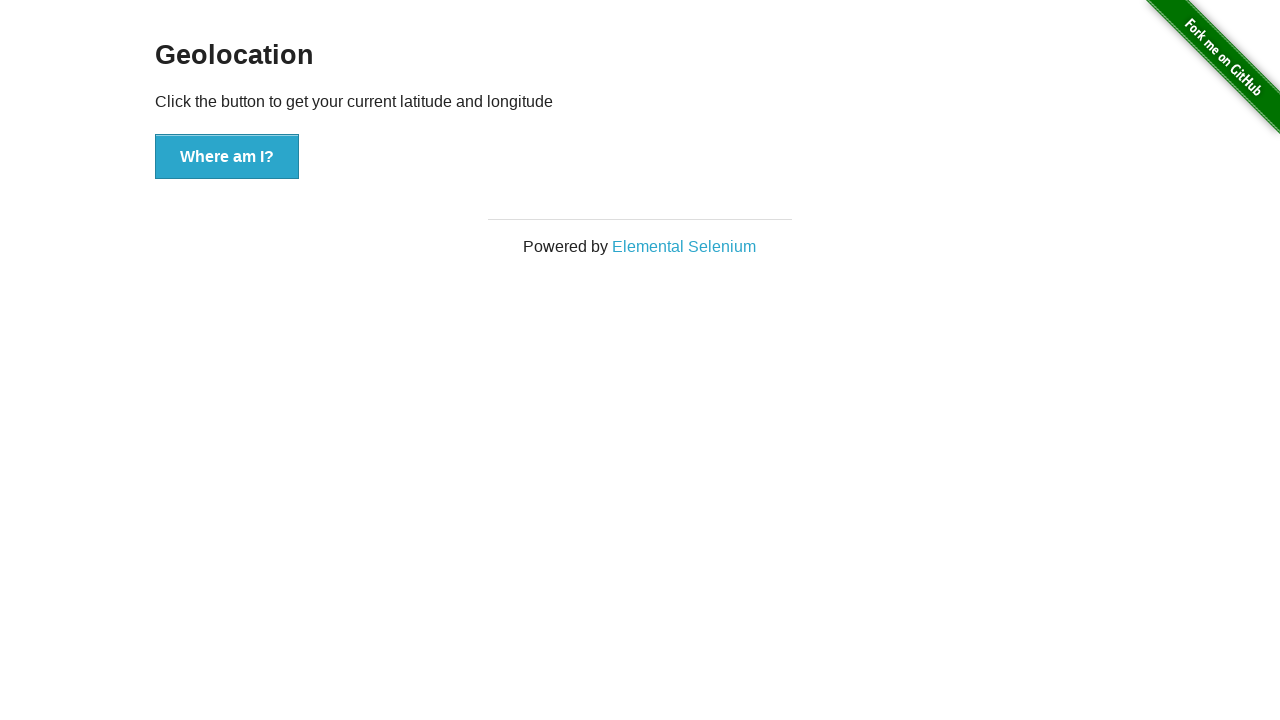

Page loaded after clicking on: Geolocation
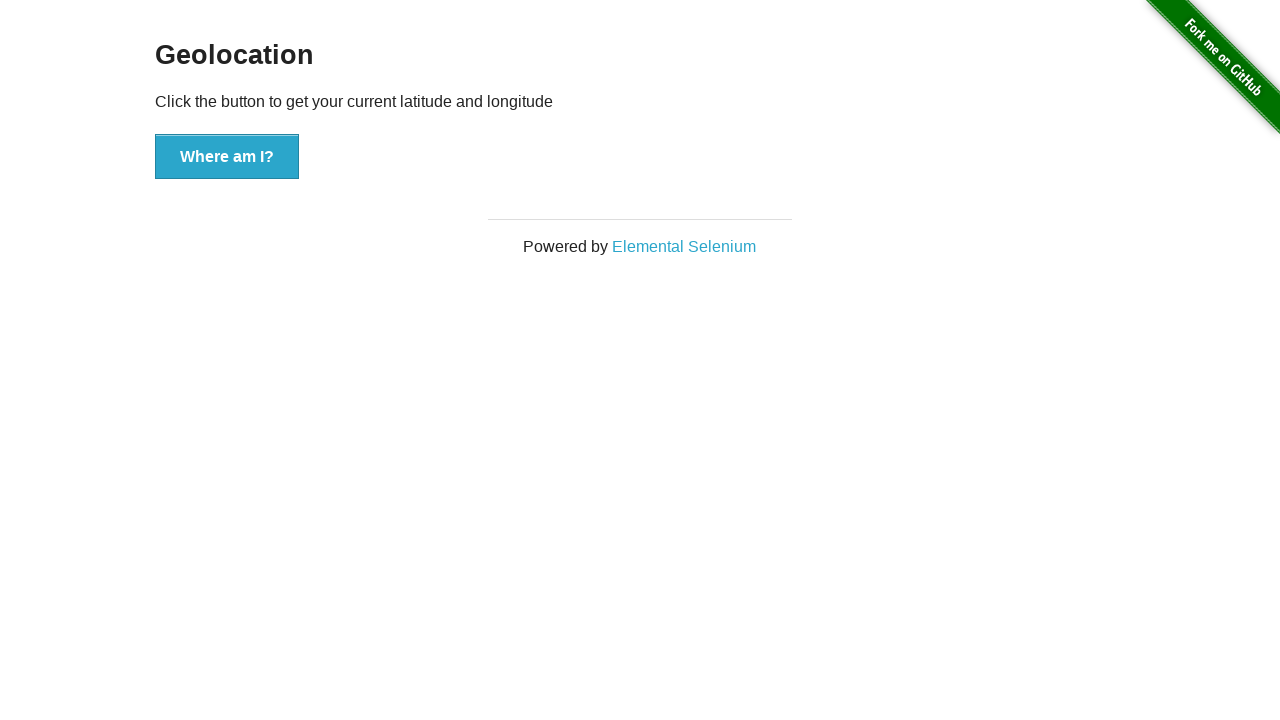

Navigated back to homepage to access link: Horizontal Slider
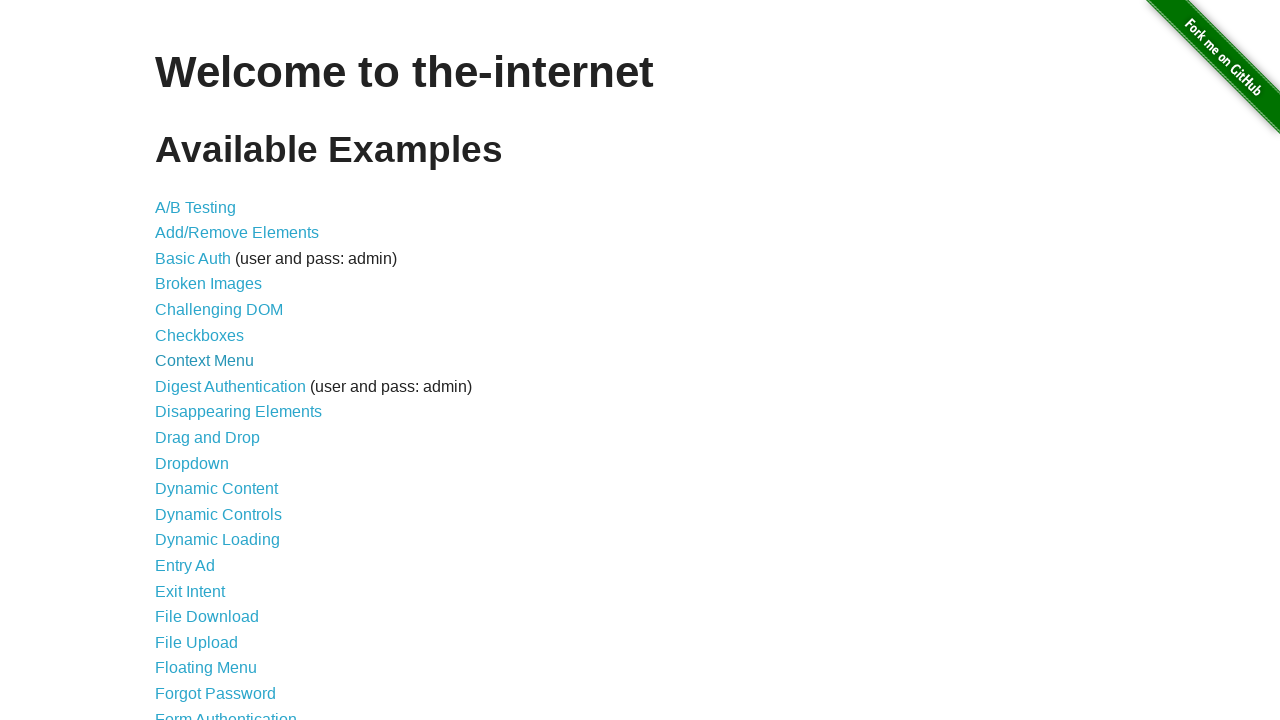

Clicked on navigation link: Horizontal Slider at (214, 361) on internal:text="Horizontal Slider"s
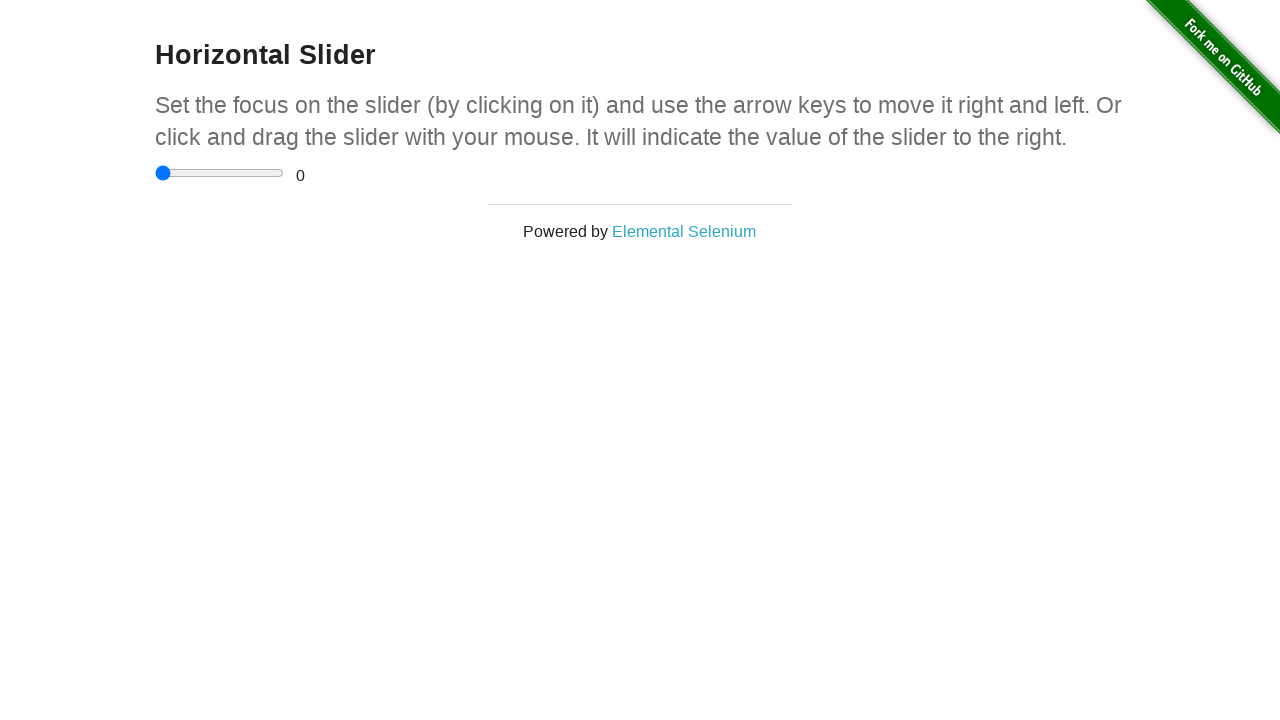

Page loaded after clicking on: Horizontal Slider
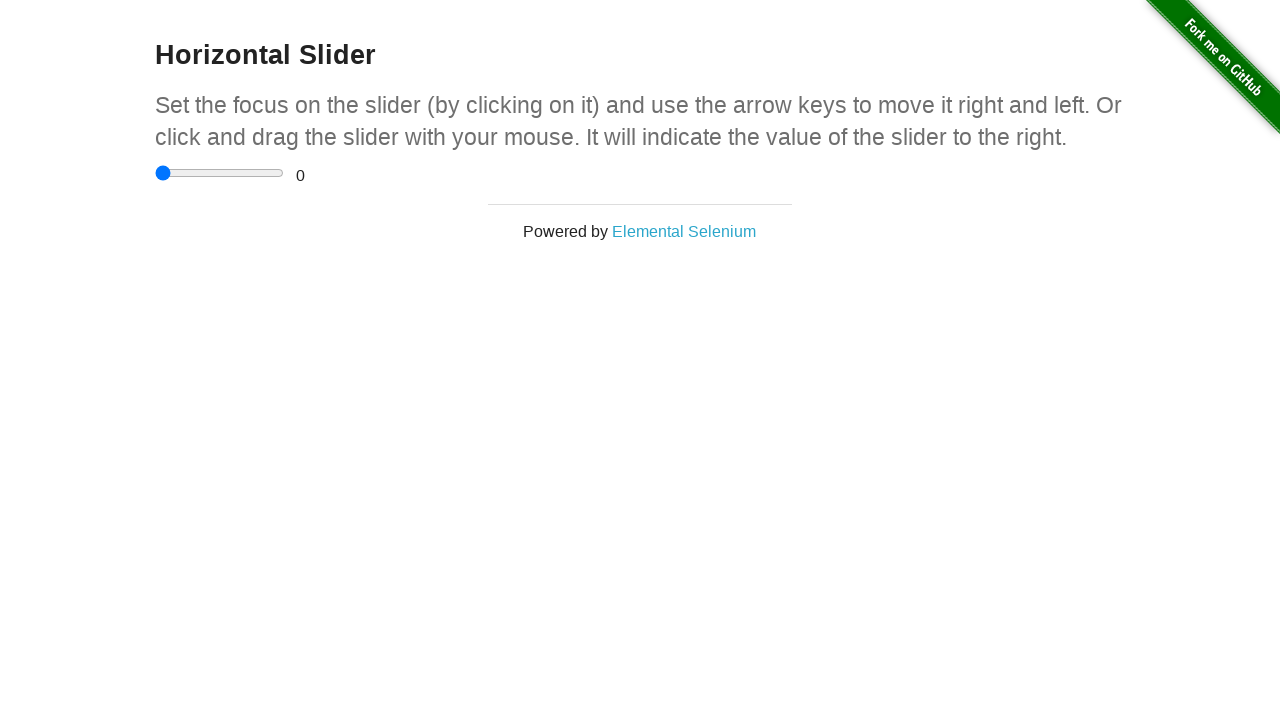

Navigated back to homepage to access link: Hovers
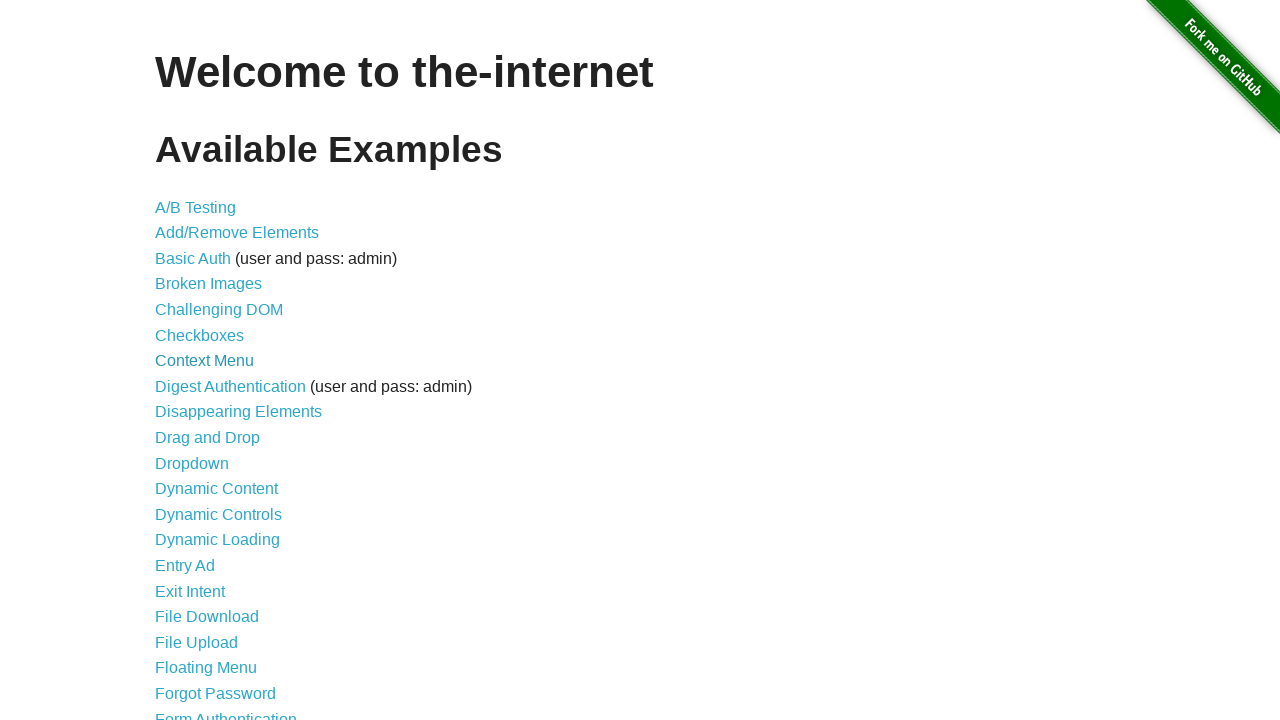

Clicked on navigation link: Hovers at (180, 360) on internal:text="Hovers"s
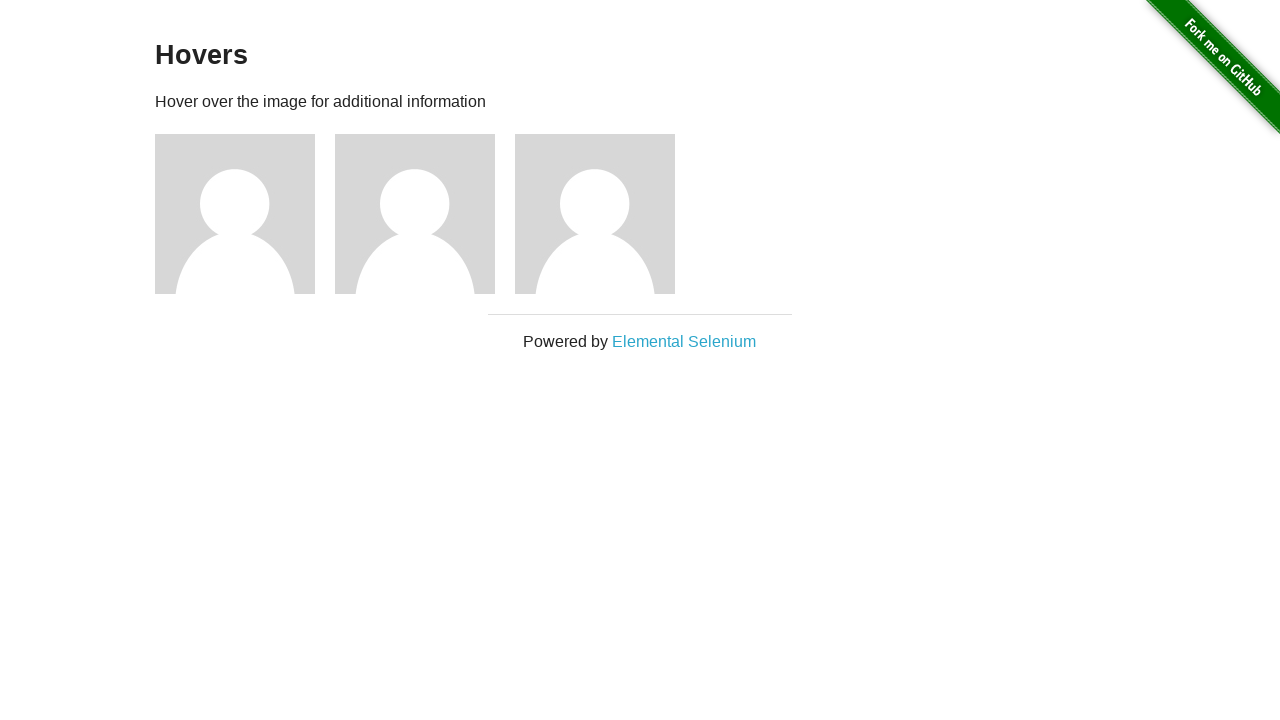

Page loaded after clicking on: Hovers
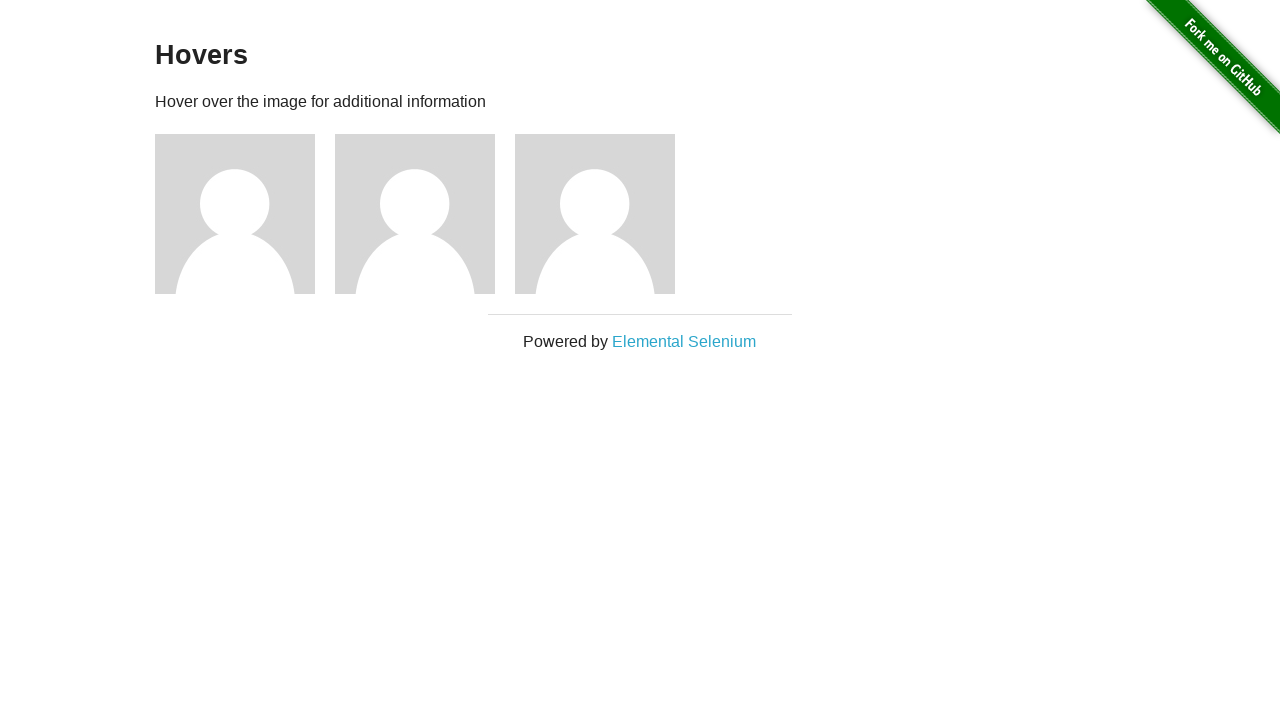

Navigated back to homepage to access link: Infinite Scroll
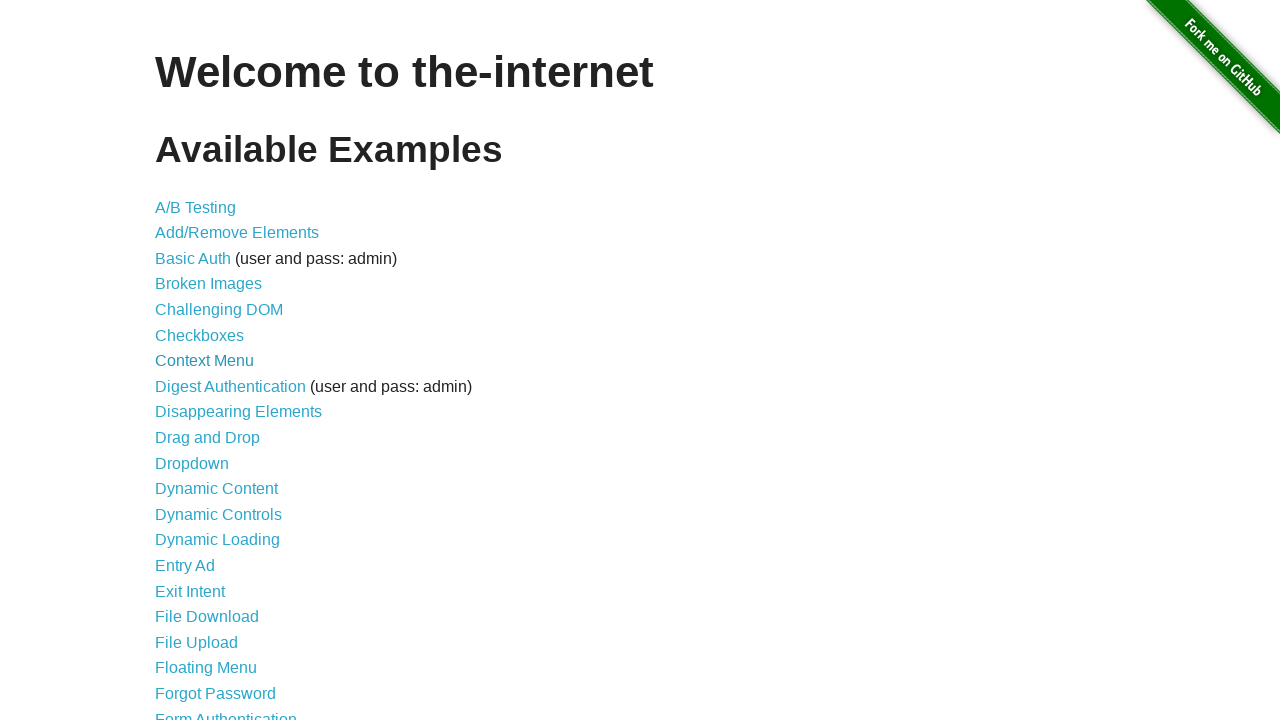

Clicked on navigation link: Infinite Scroll at (201, 360) on internal:text="Infinite Scroll"s
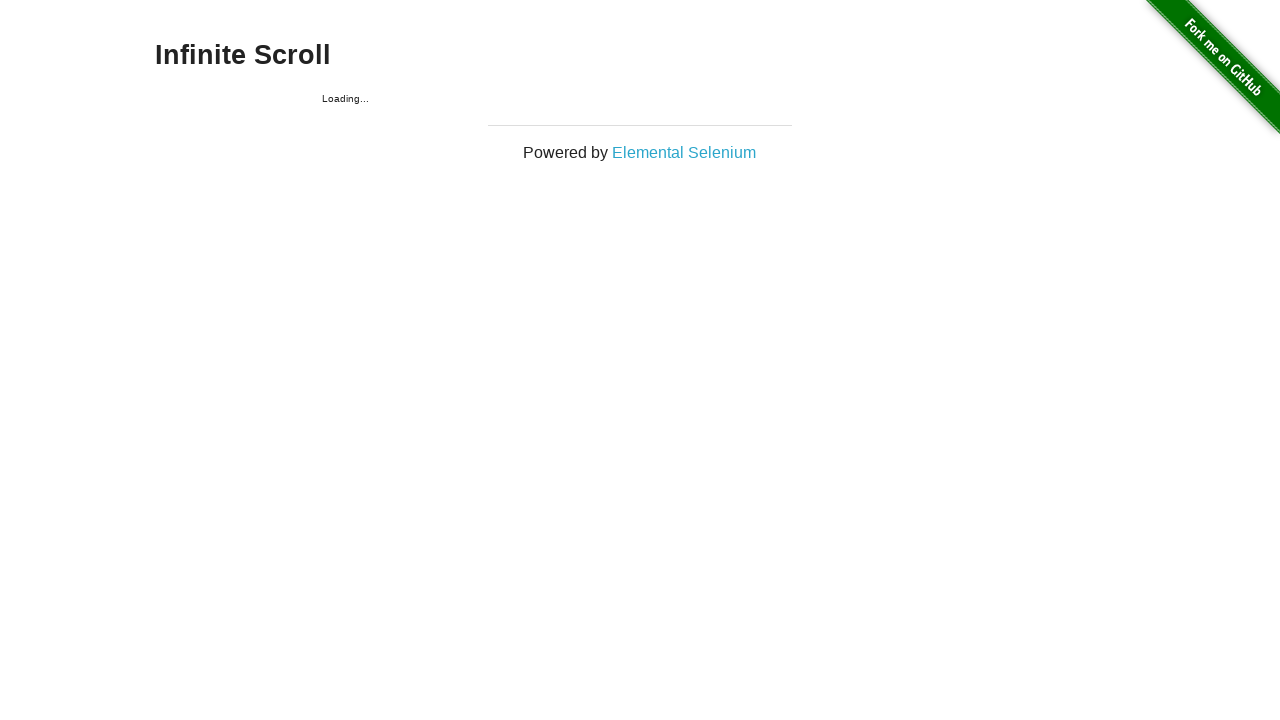

Page loaded after clicking on: Infinite Scroll
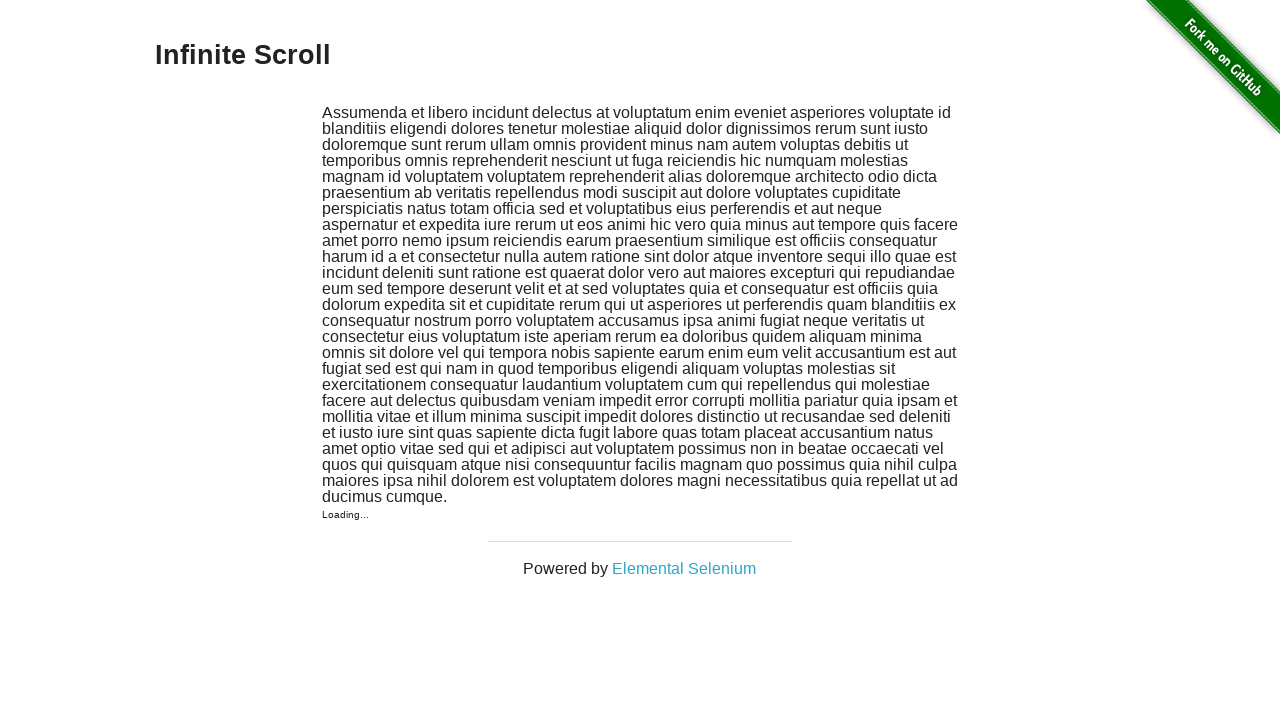

Navigated back to homepage to access link: Inputs
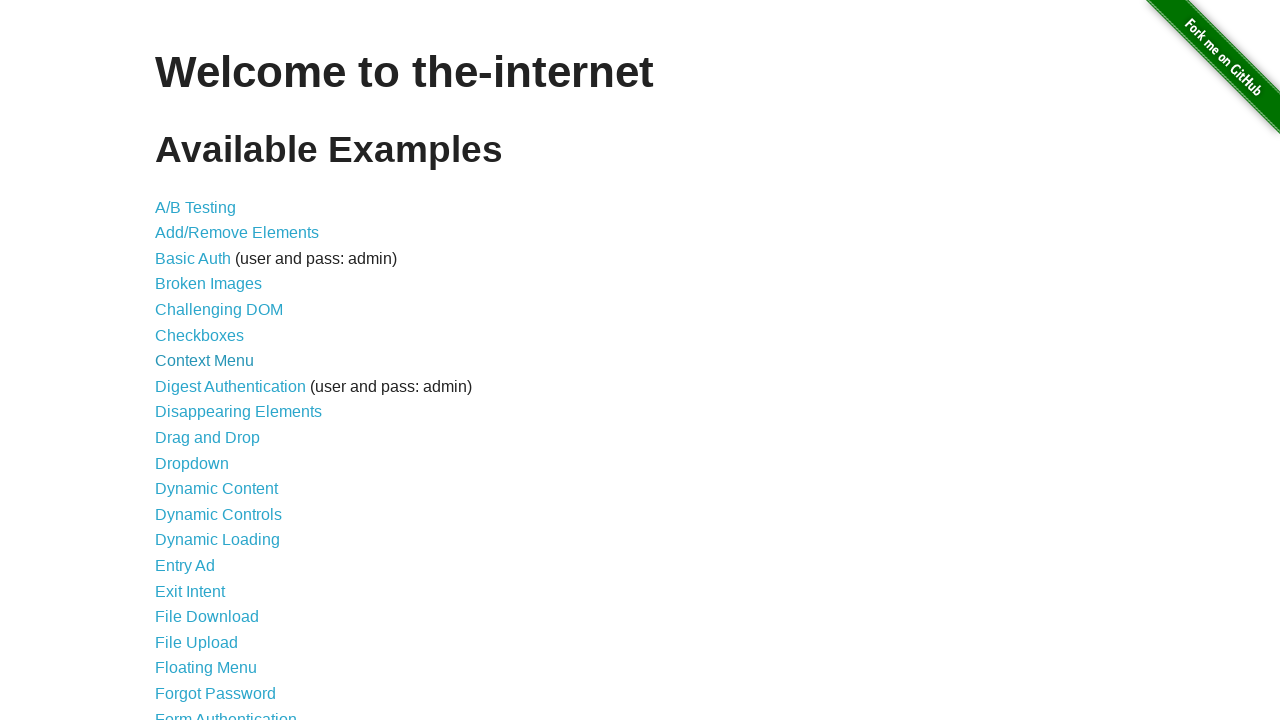

Clicked on navigation link: Inputs at (176, 361) on internal:text="Inputs"s
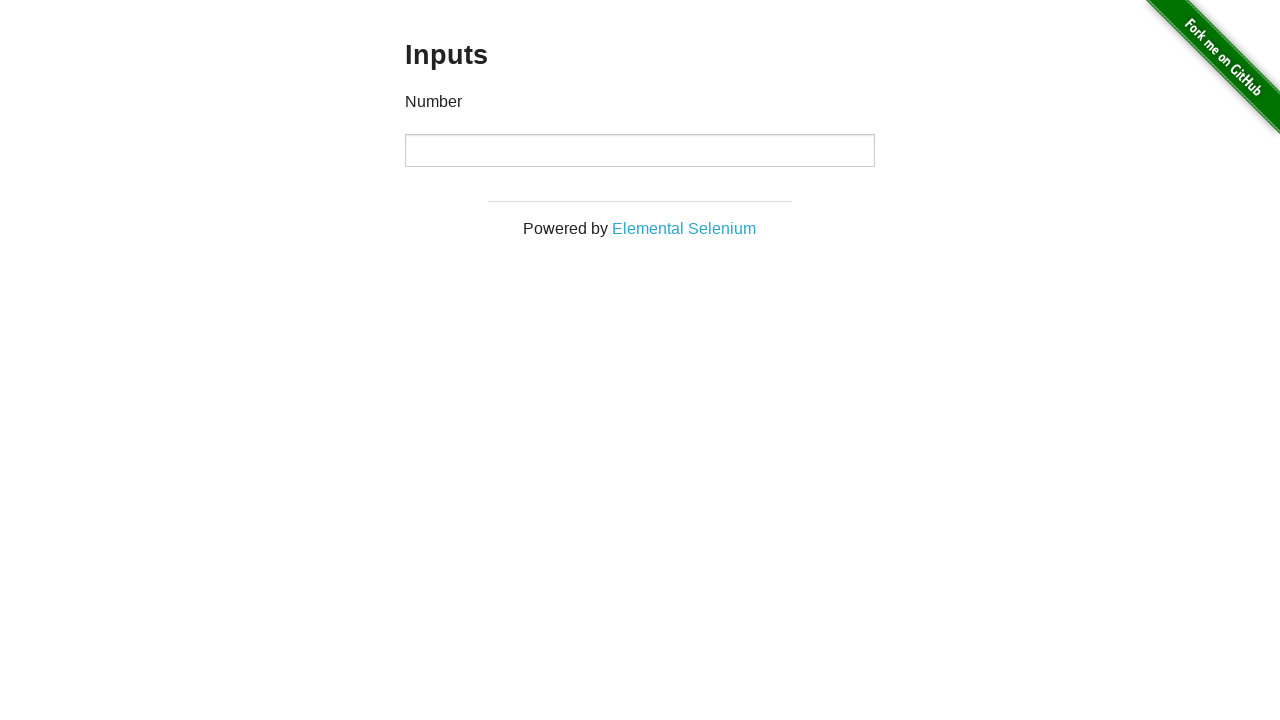

Page loaded after clicking on: Inputs
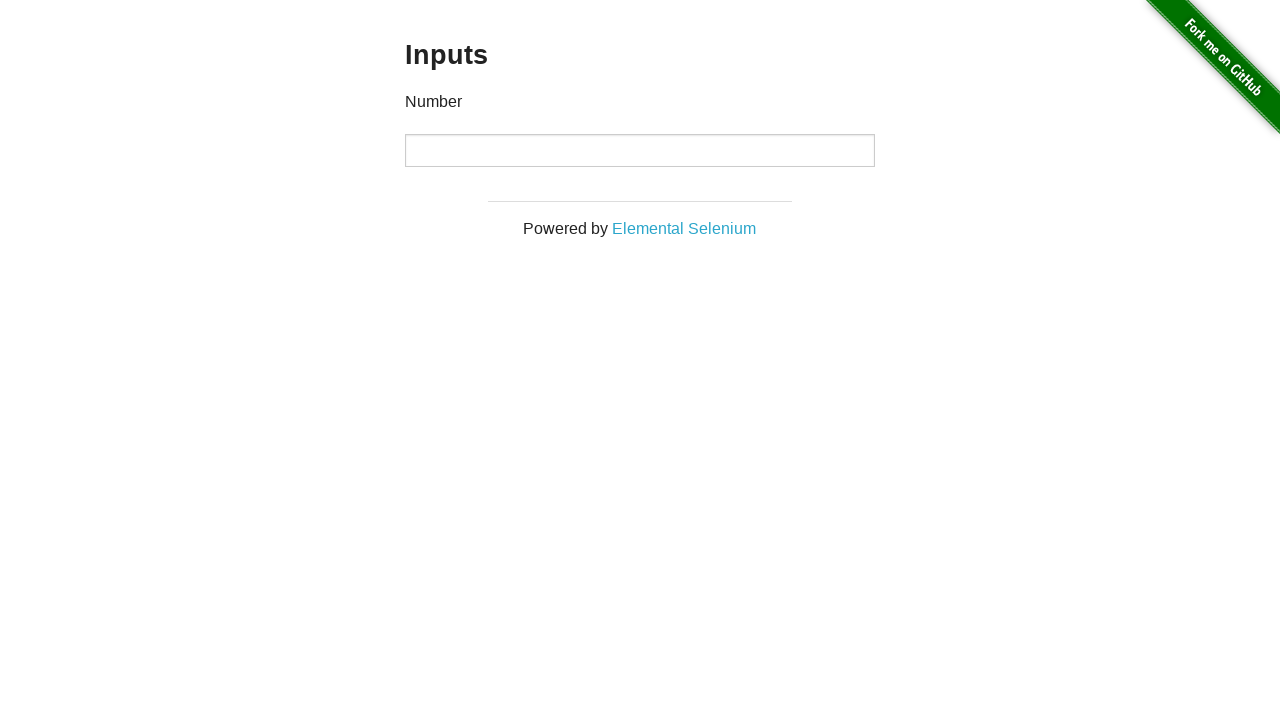

Navigated back to homepage to access link: JQuery UI Menus
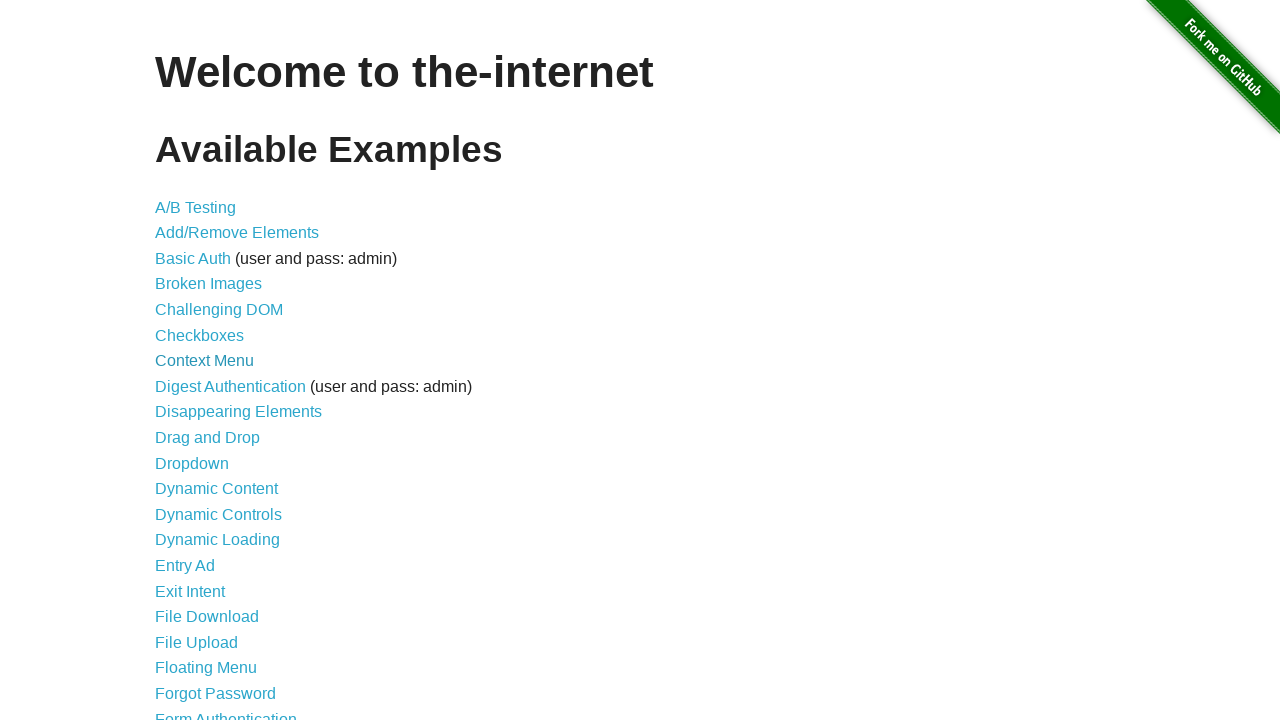

Clicked on navigation link: JQuery UI Menus at (216, 360) on internal:text="JQuery UI Menus"s
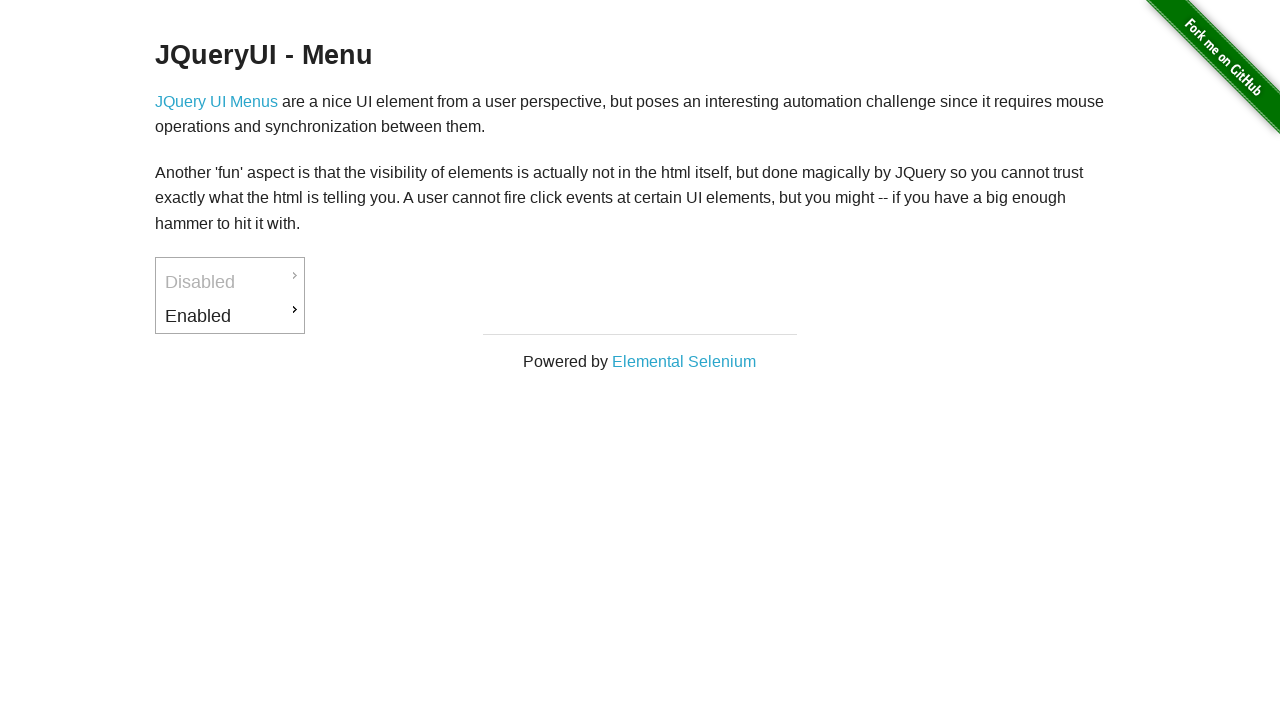

Page loaded after clicking on: JQuery UI Menus
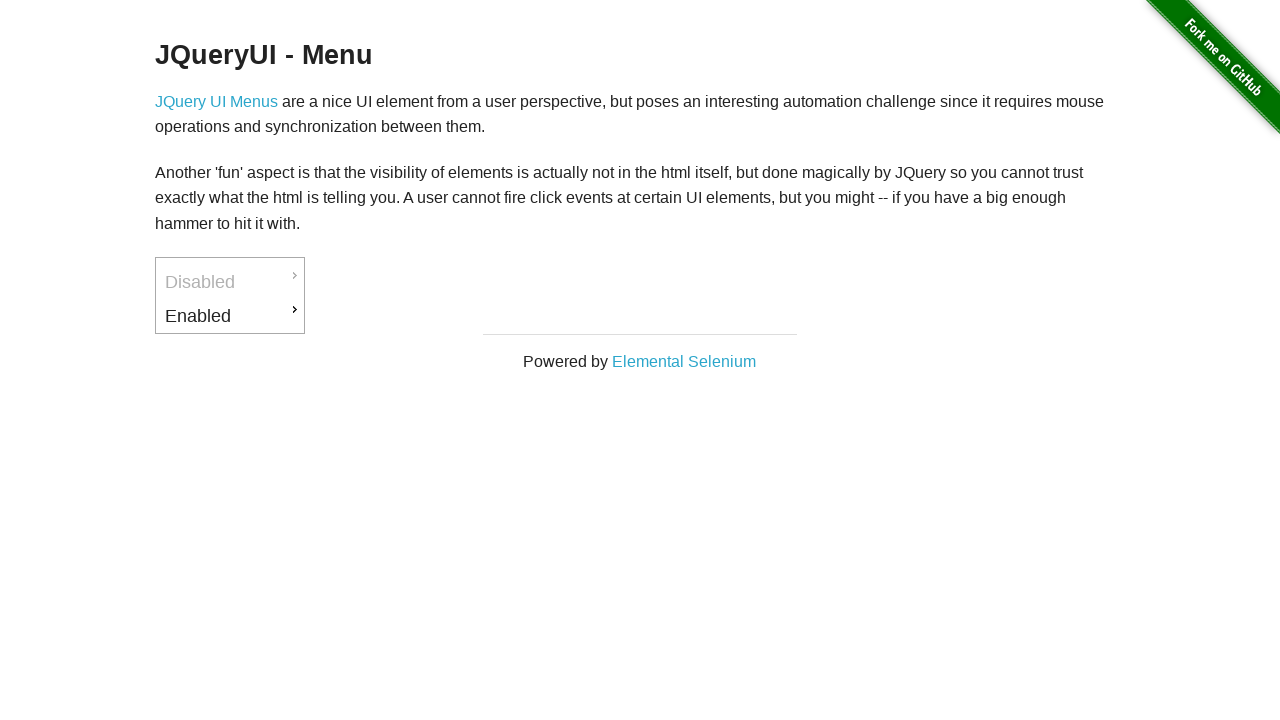

Navigated back to homepage to access link: JavaScript Alerts
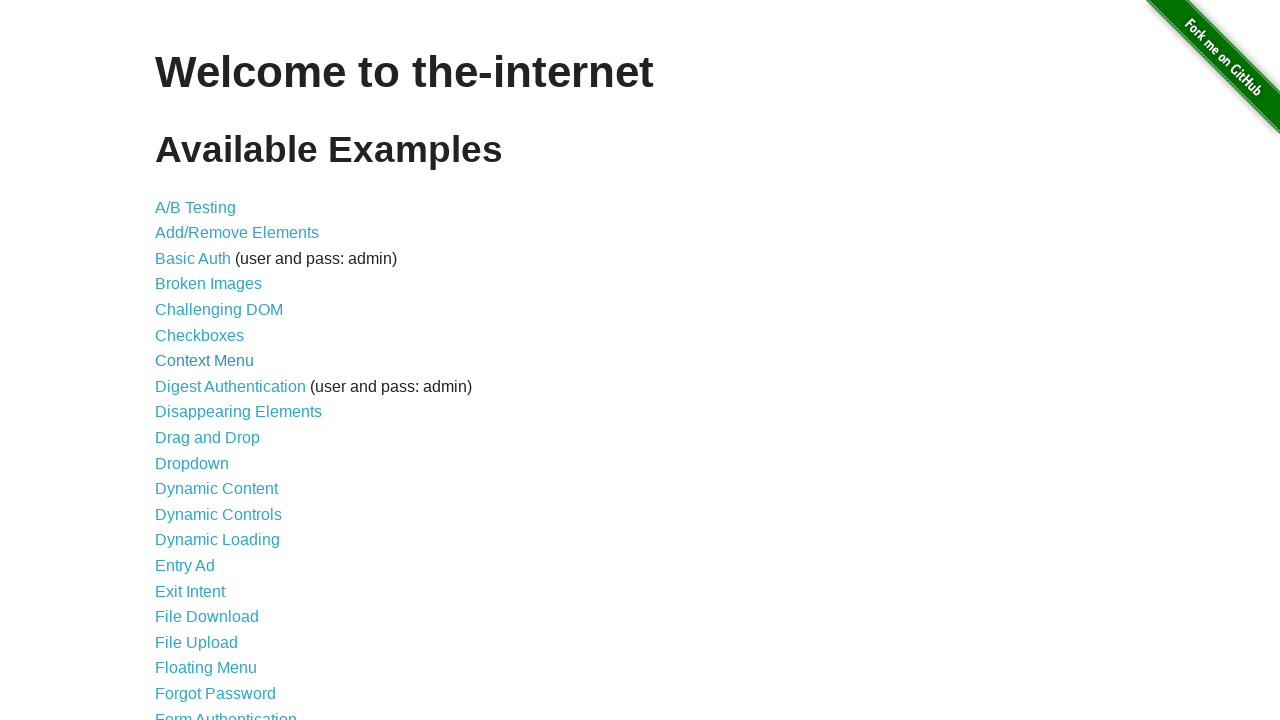

Clicked on navigation link: JavaScript Alerts at (214, 361) on internal:text="JavaScript Alerts"s
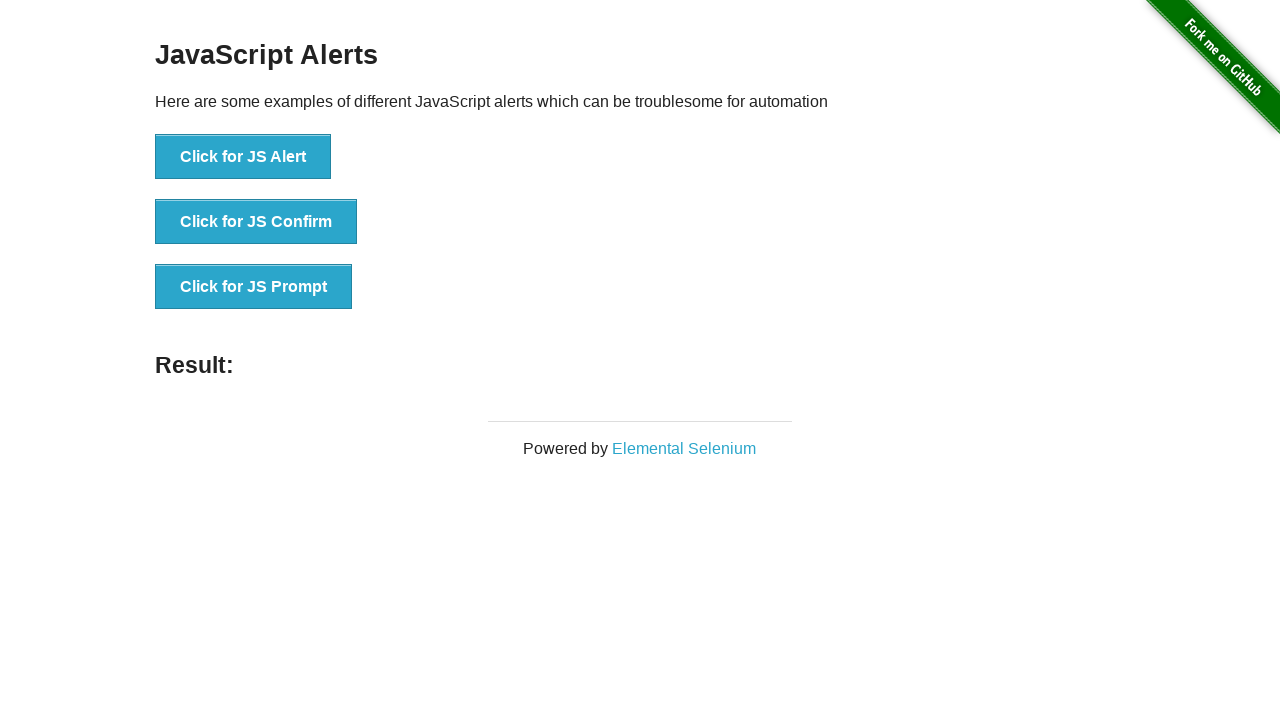

Page loaded after clicking on: JavaScript Alerts
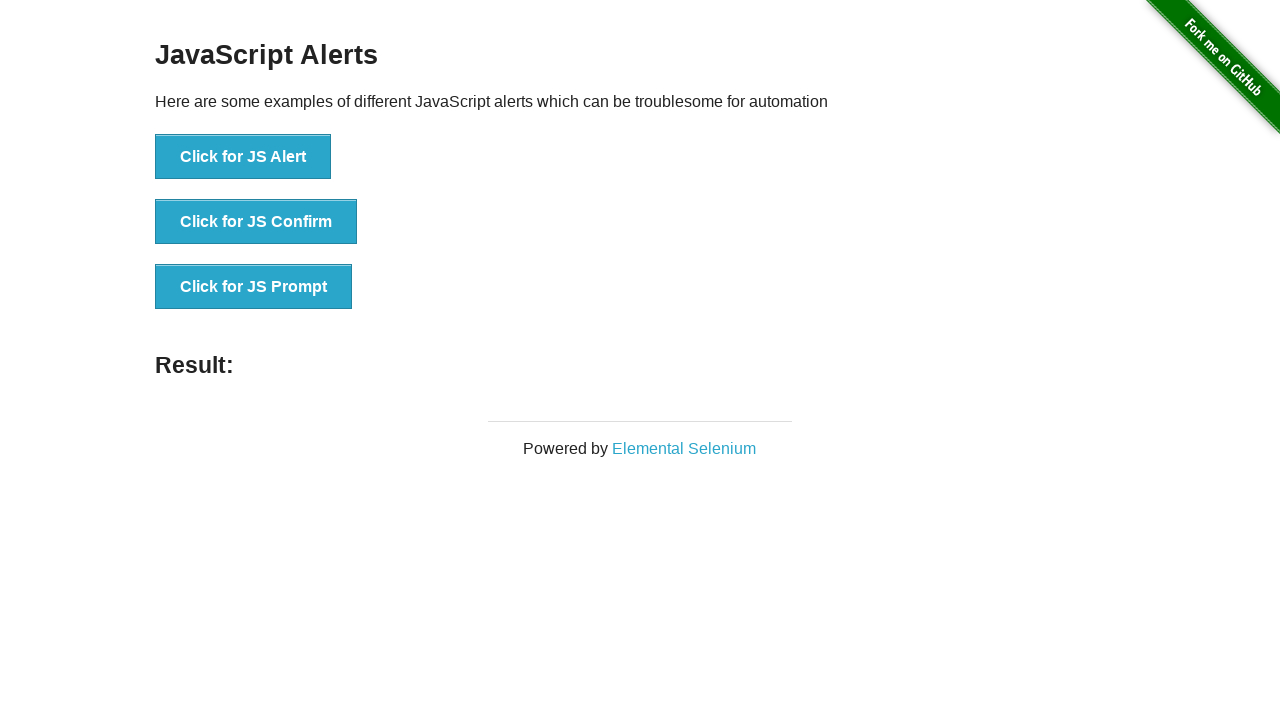

Navigated back to homepage to access link: JavaScript onload event error
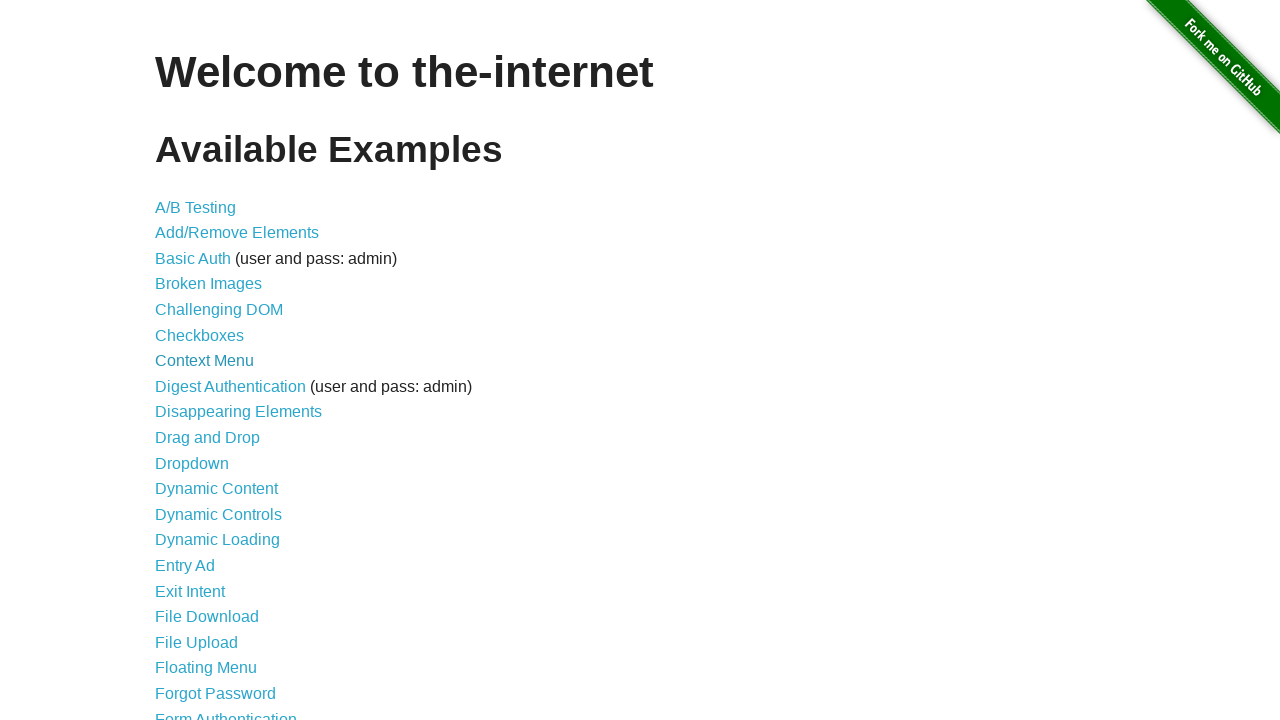

Clicked on navigation link: JavaScript onload event error at (259, 360) on internal:text="JavaScript onload event error"s
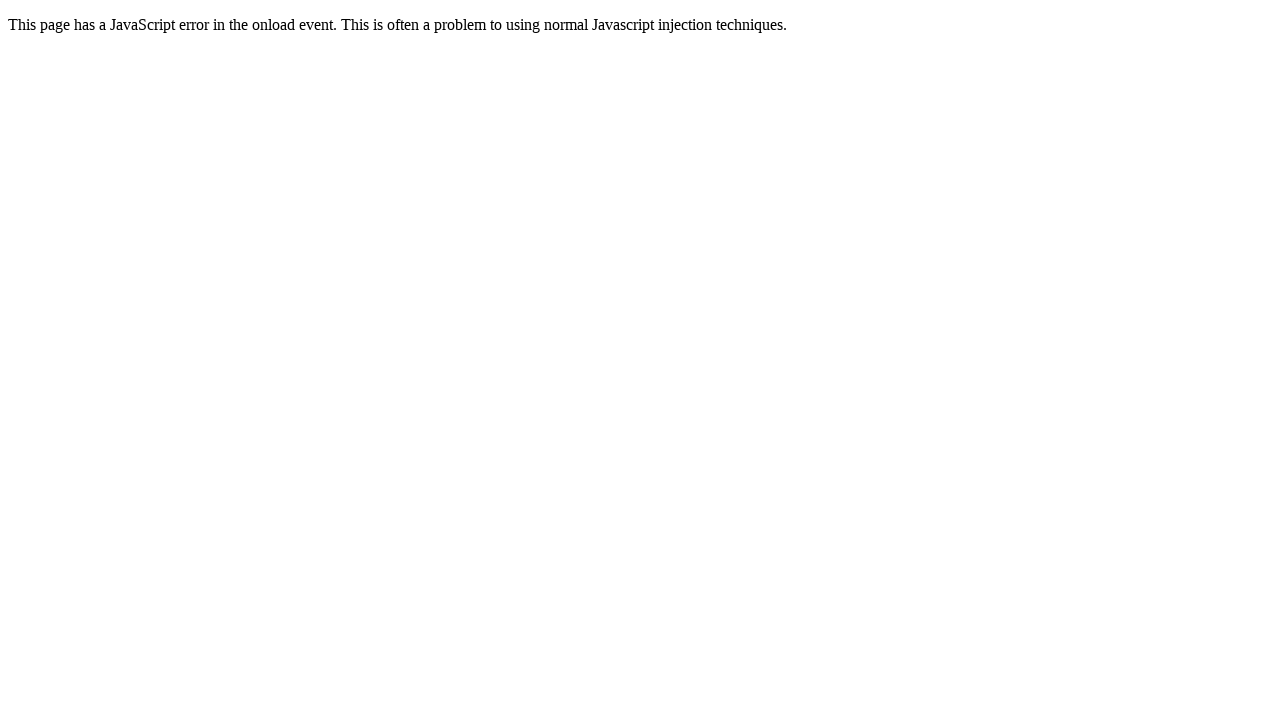

Page loaded after clicking on: JavaScript onload event error
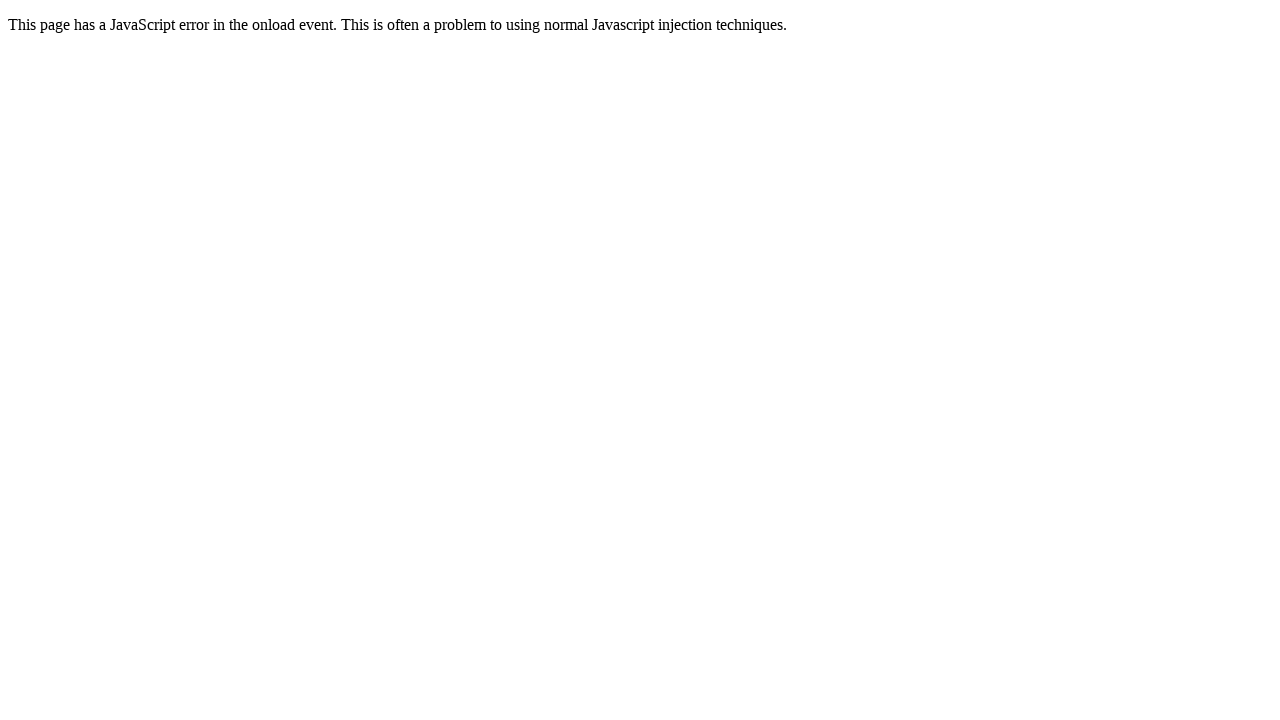

Navigated back to homepage to access link: Key Presses
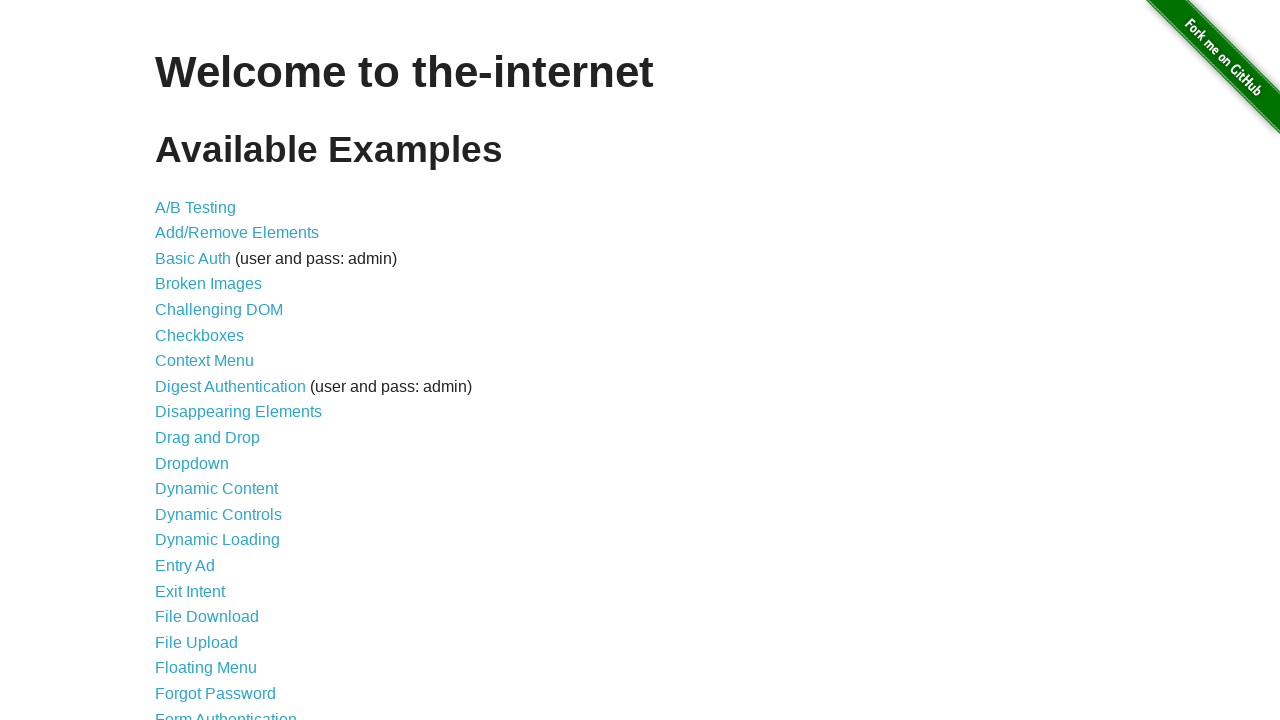

Clicked on navigation link: Key Presses at (200, 360) on internal:text="Key Presses"s
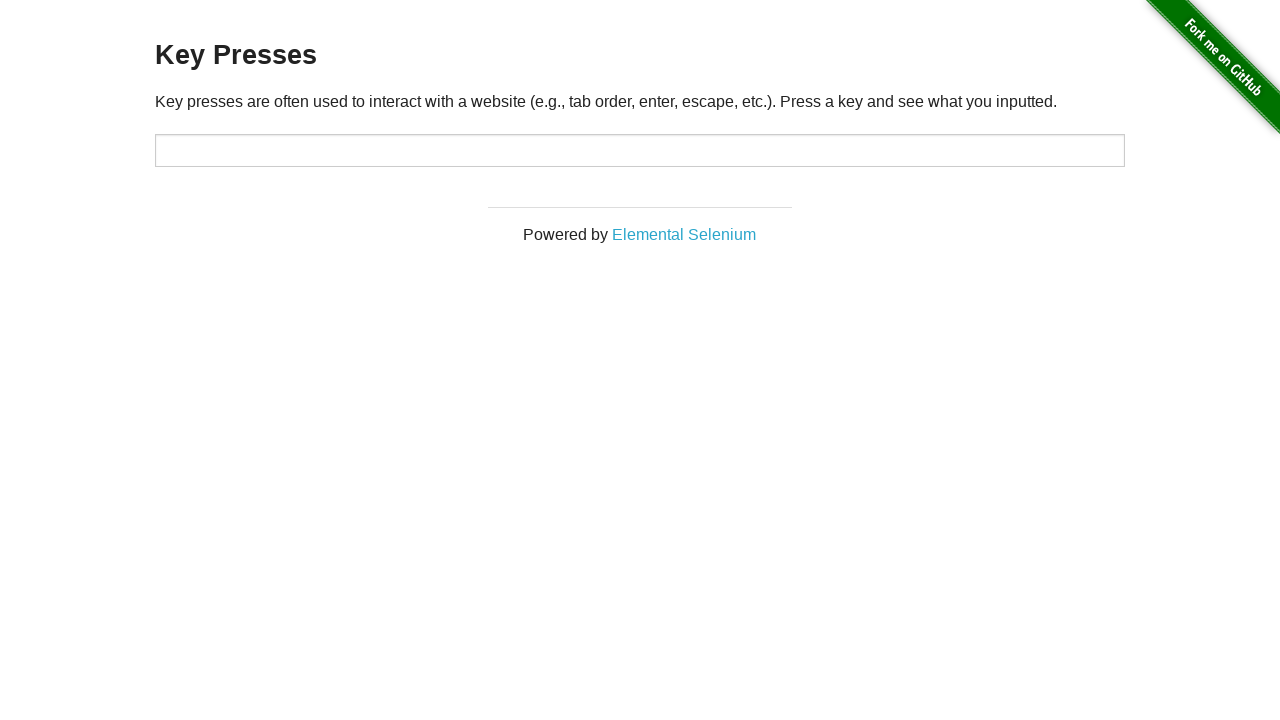

Page loaded after clicking on: Key Presses
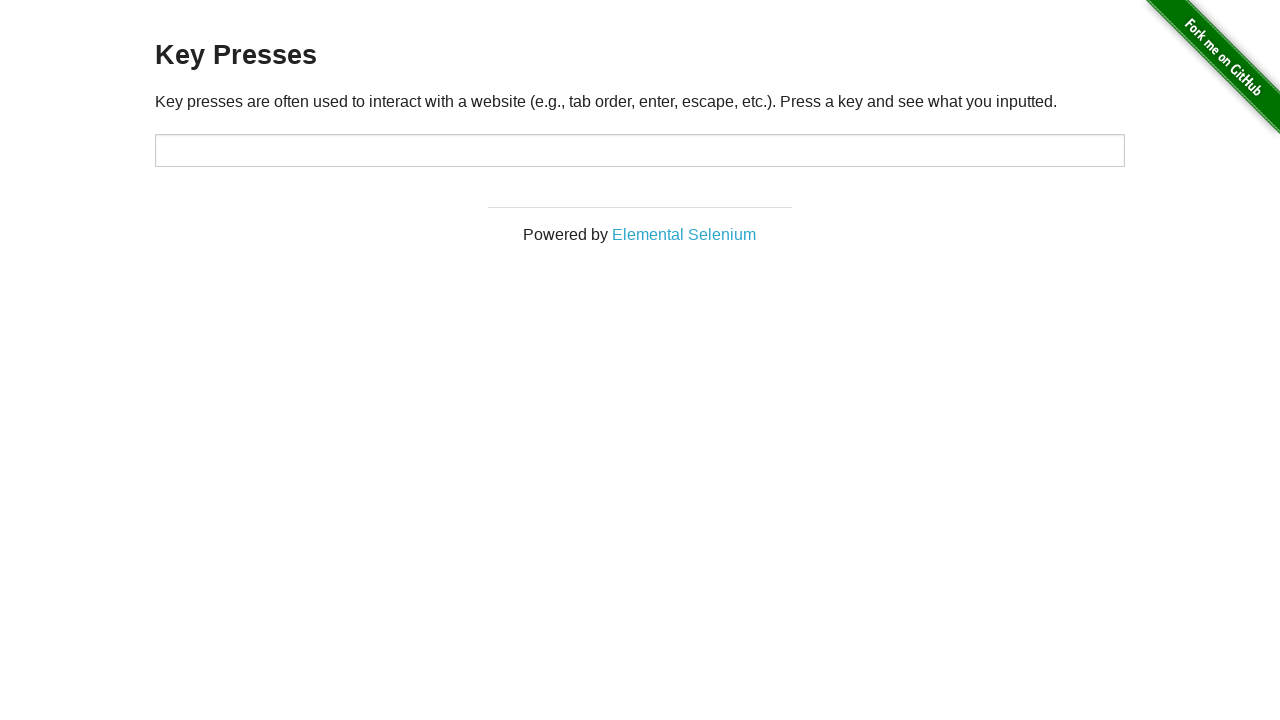

Navigated back to homepage to access link: Large & Deep DOM
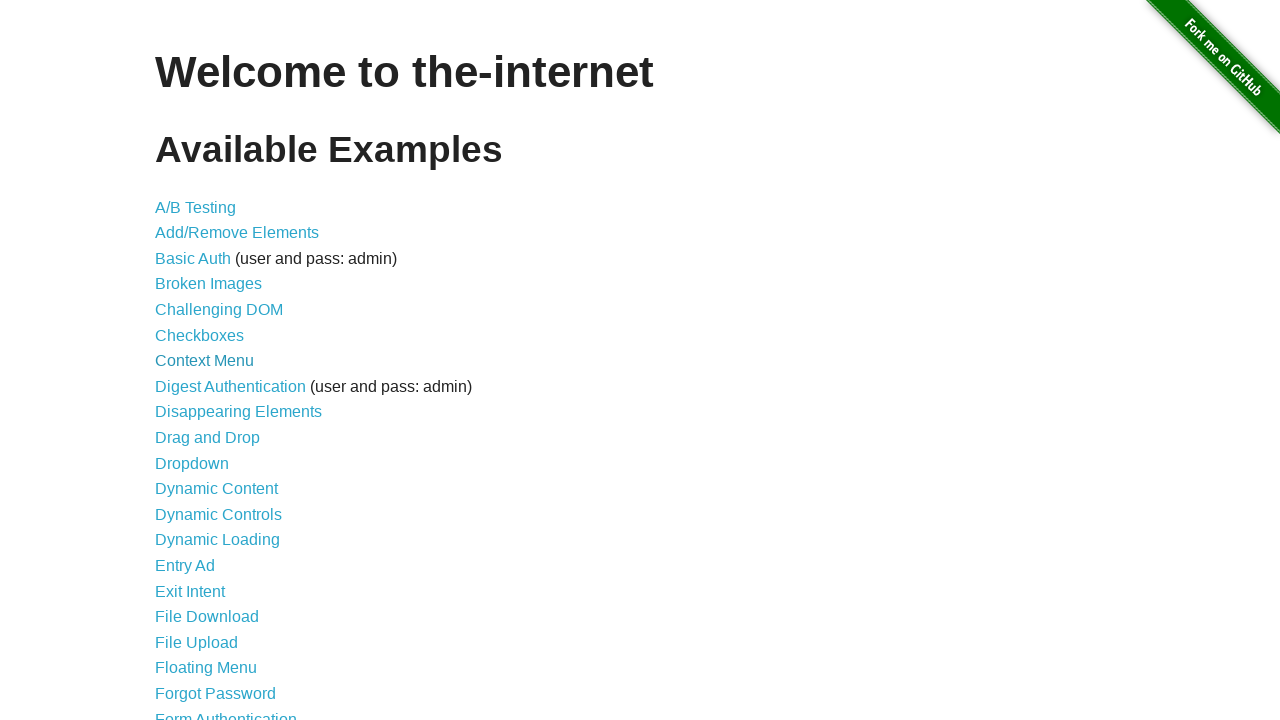

Clicked on navigation link: Large & Deep DOM at (225, 361) on internal:text="Large & Deep DOM"s
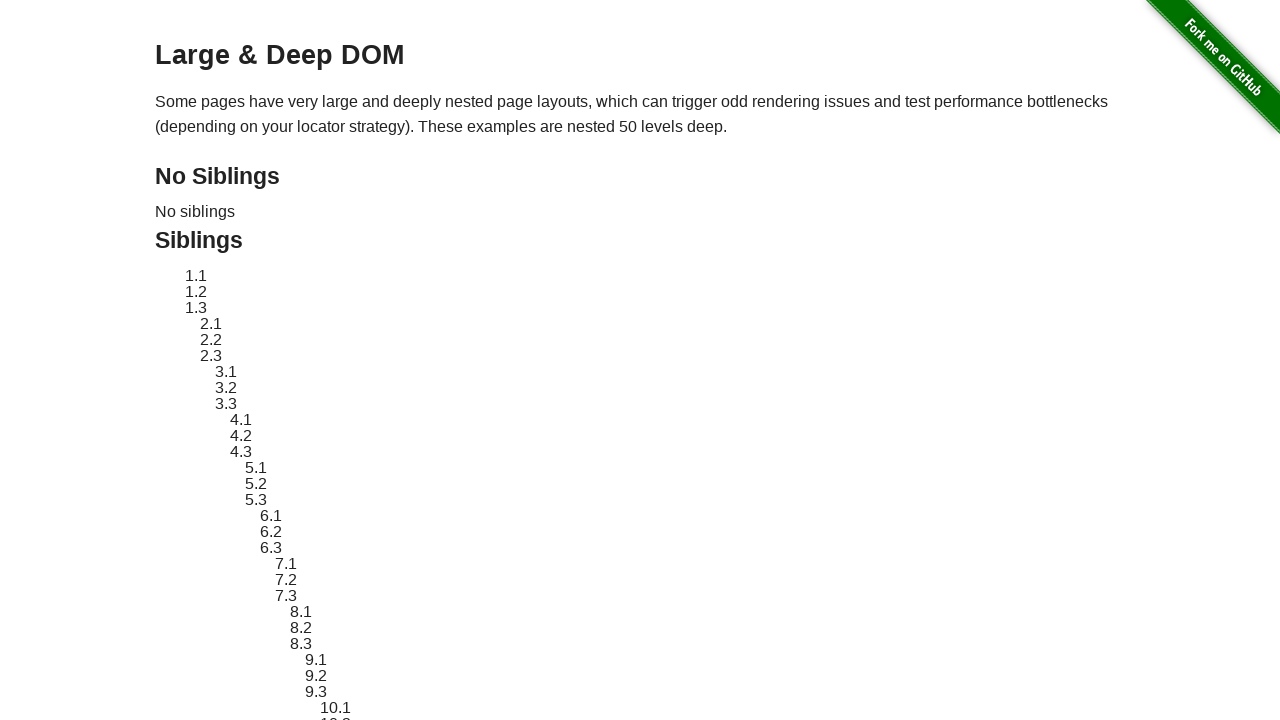

Page loaded after clicking on: Large & Deep DOM
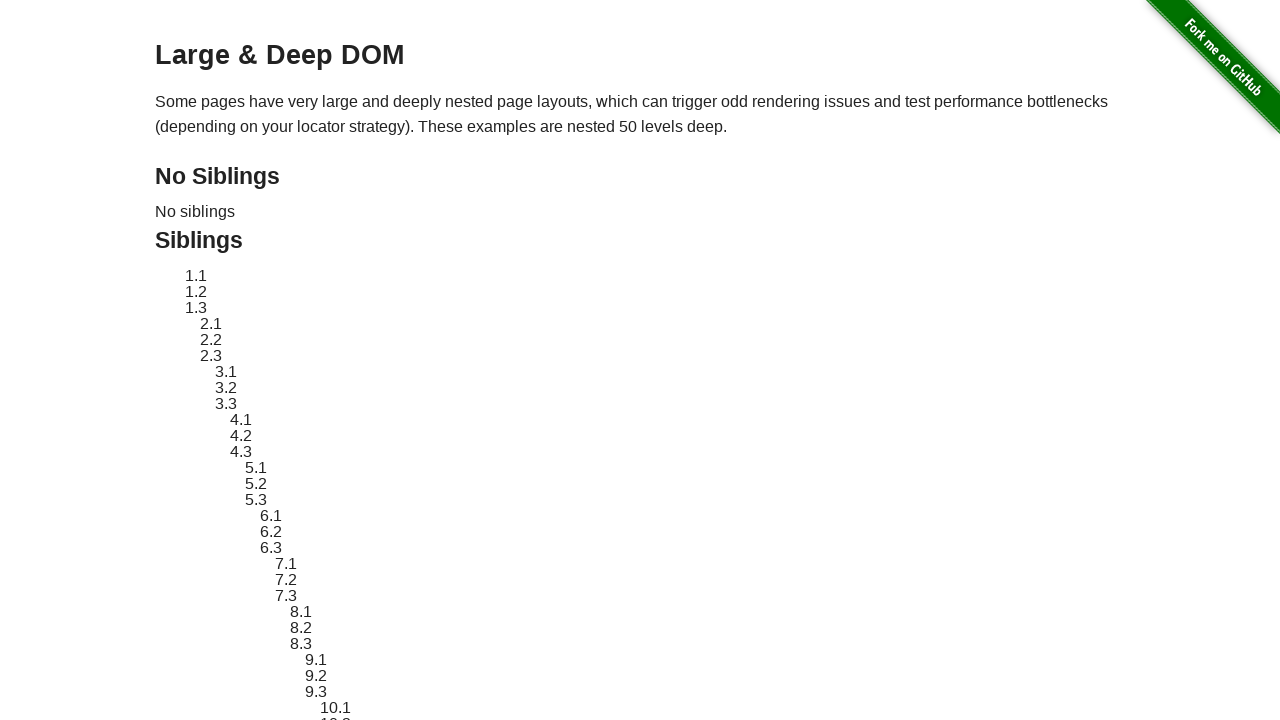

Navigated back to homepage to access link: Multiple Windows
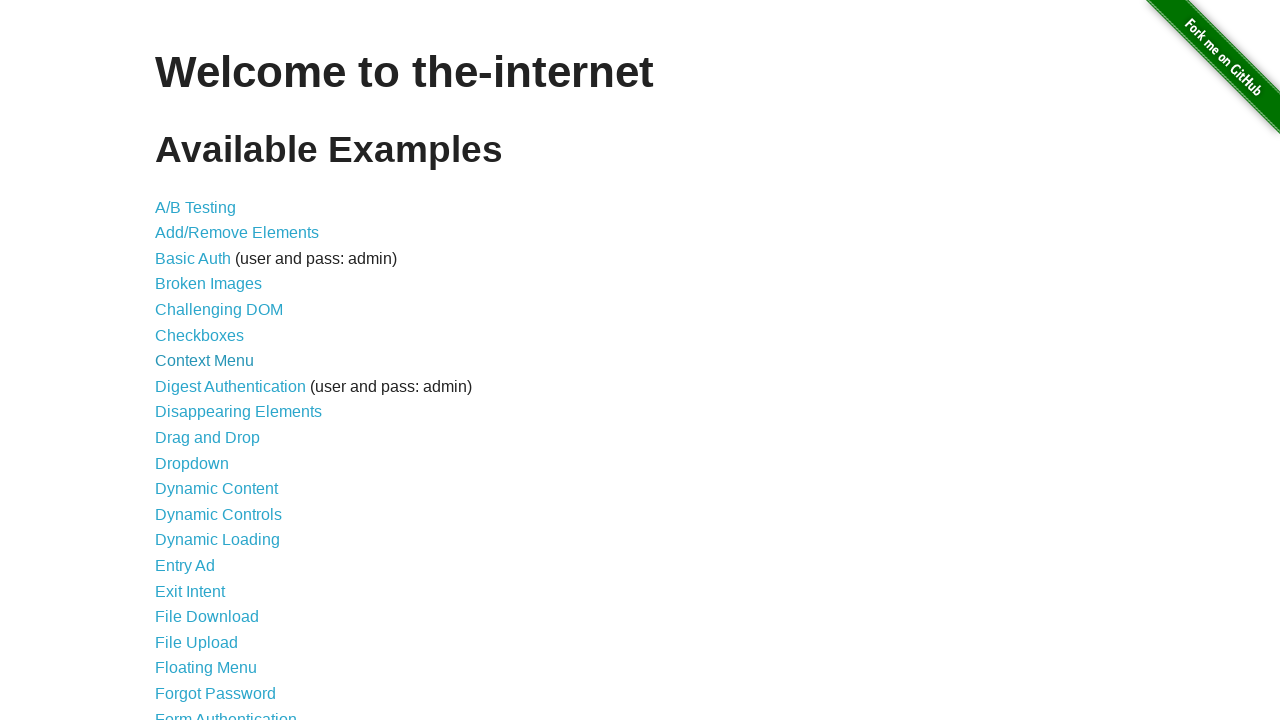

Clicked on navigation link: Multiple Windows at (218, 369) on internal:text="Multiple Windows"s
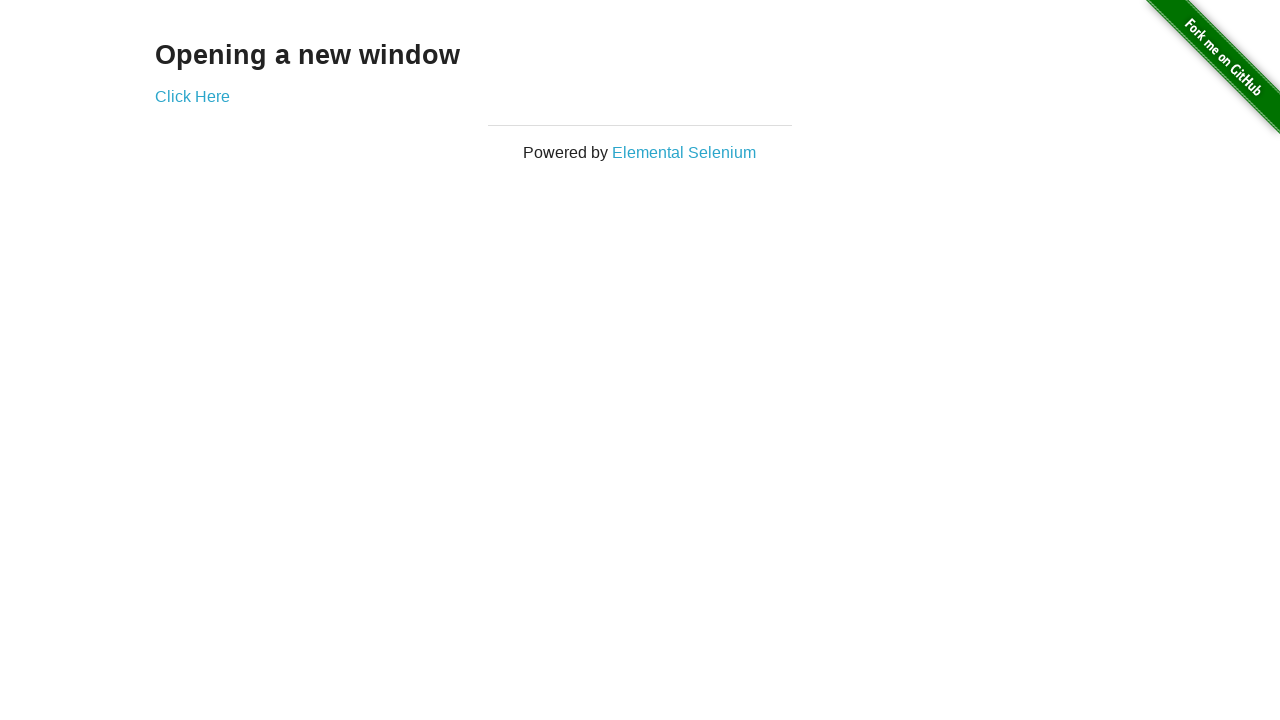

Page loaded after clicking on: Multiple Windows
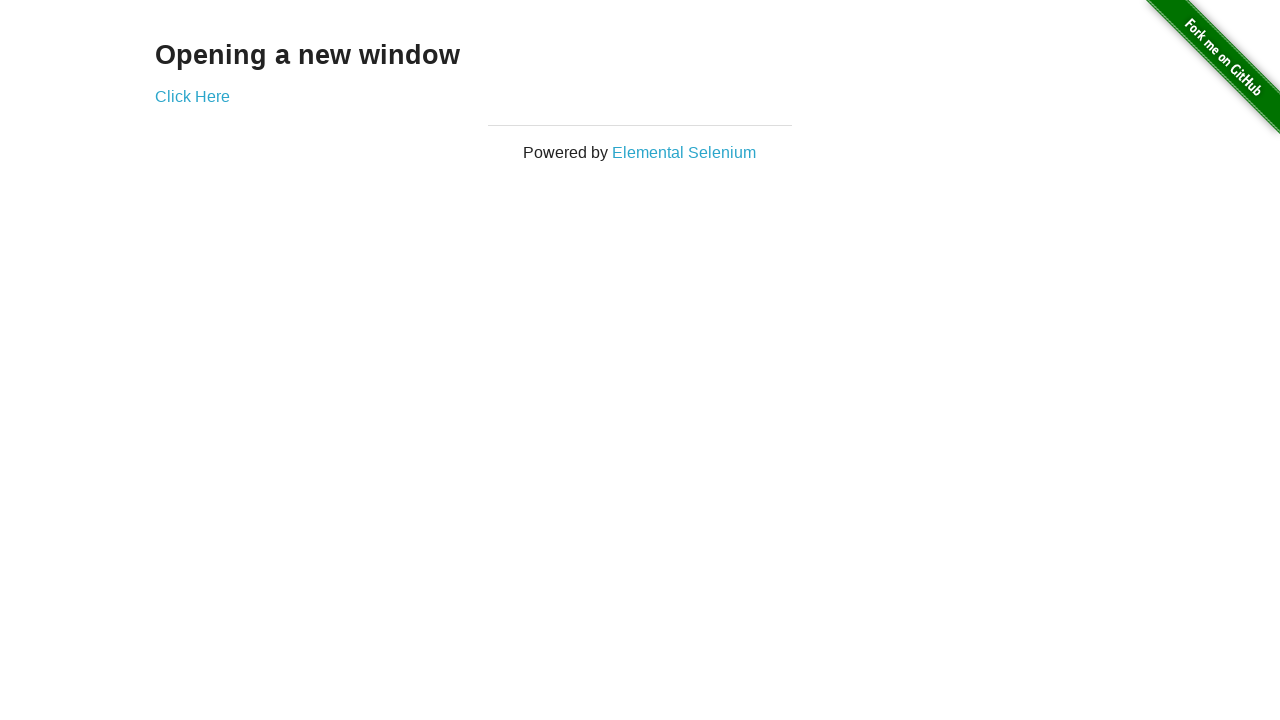

Navigated back to homepage to access link: Nested Frames
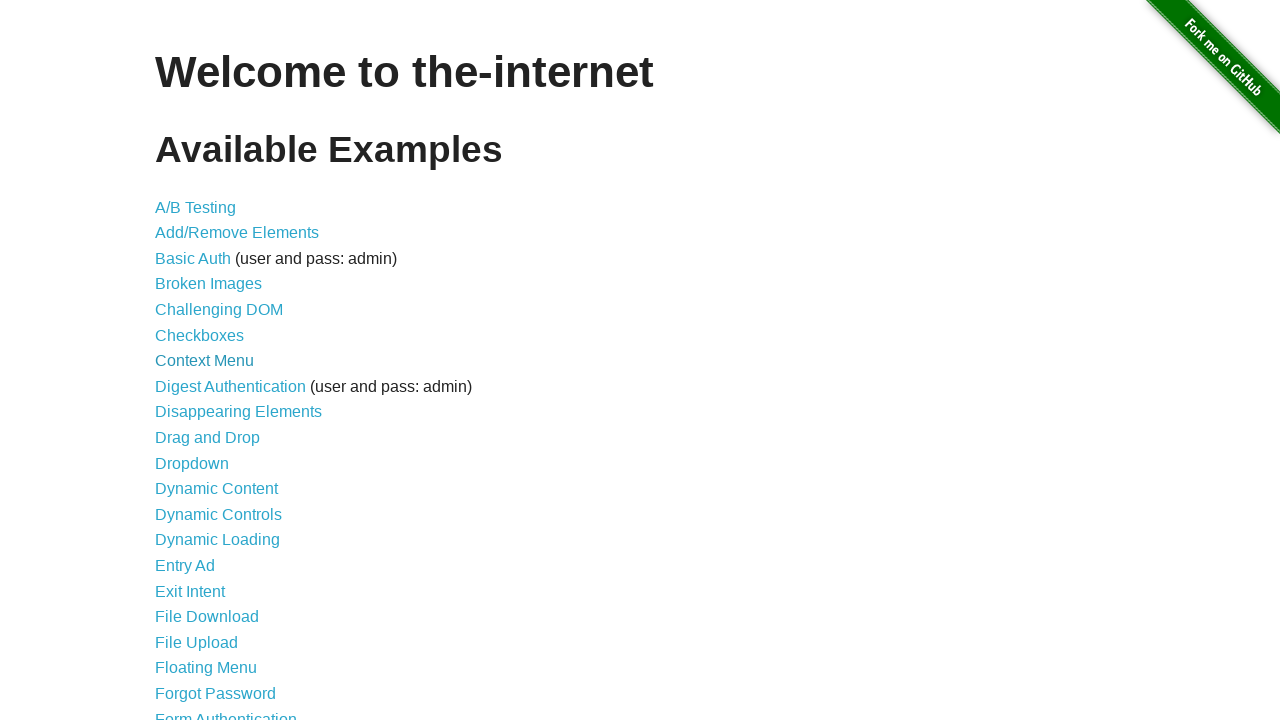

Clicked on navigation link: Nested Frames at (210, 395) on internal:text="Nested Frames"s
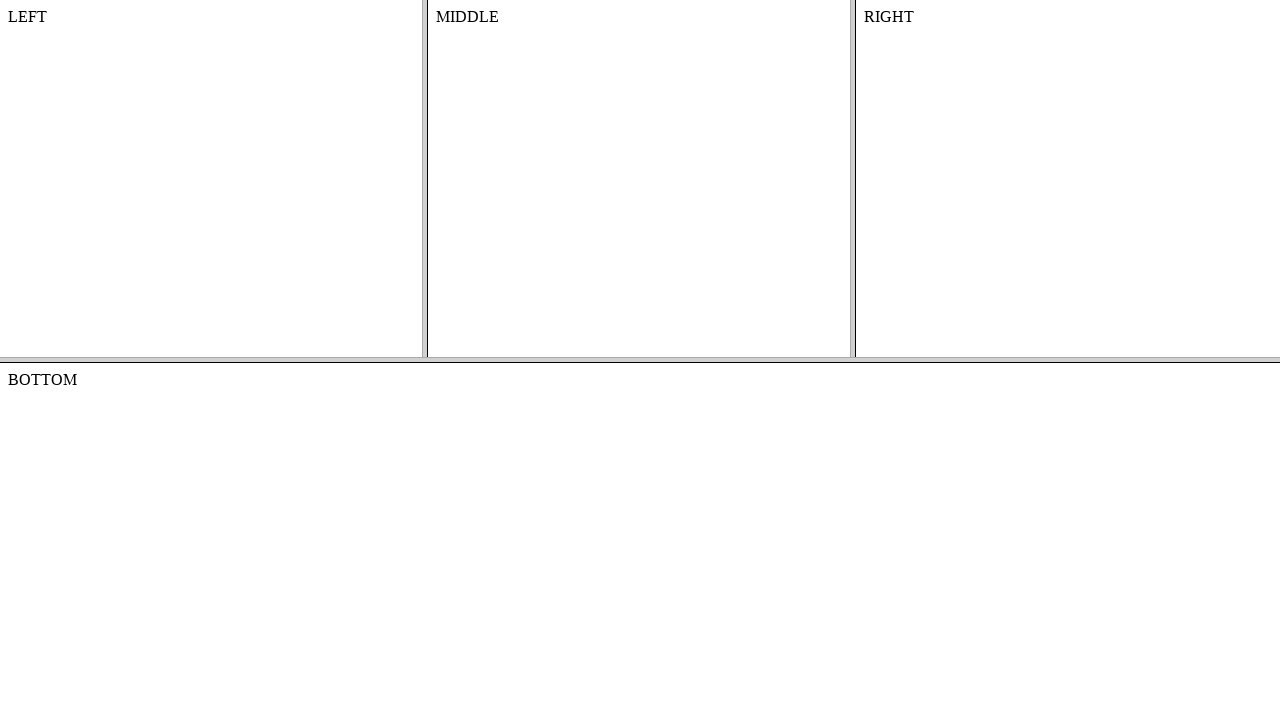

Page loaded after clicking on: Nested Frames
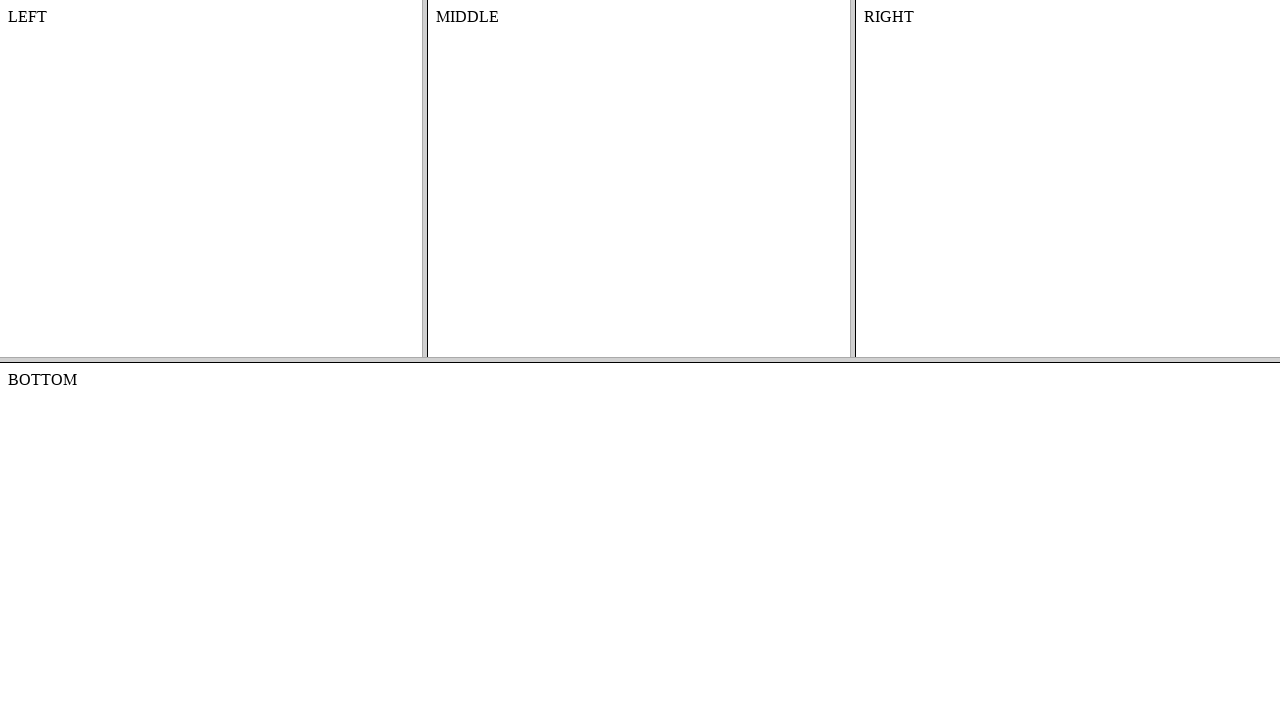

Navigated back to homepage to access link: Notification Messages
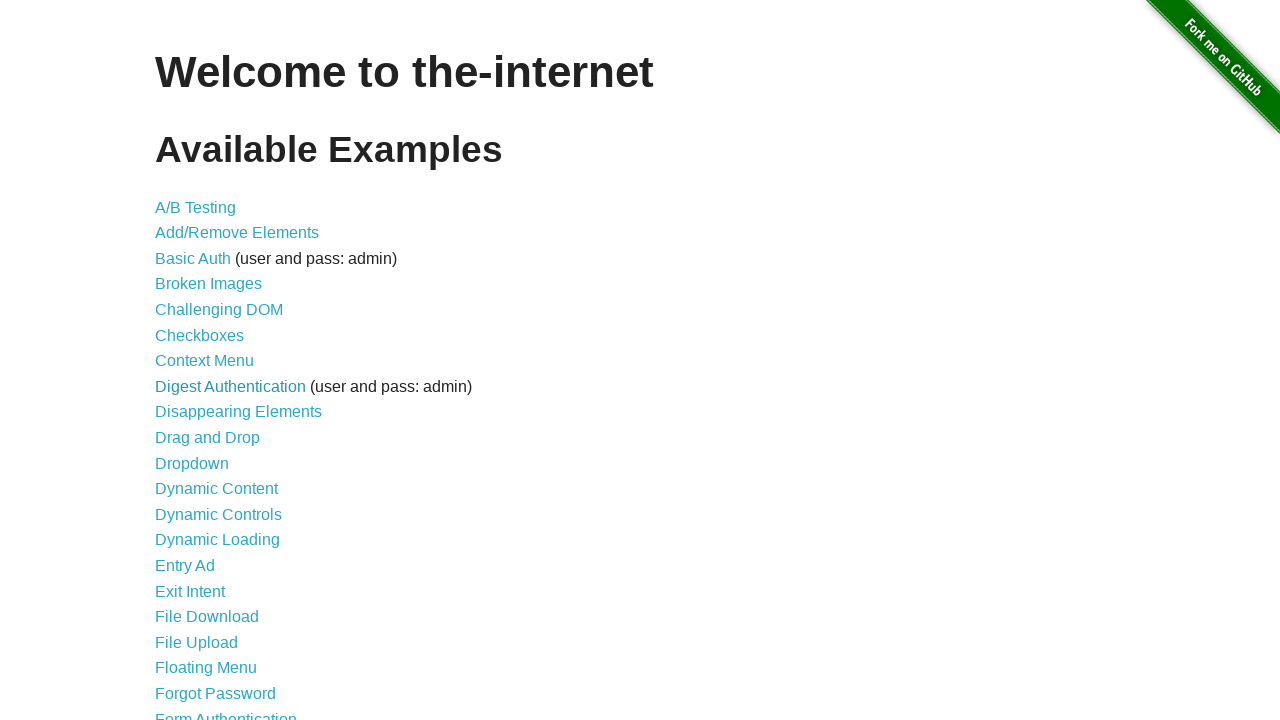

Clicked on navigation link: Notification Messages at (234, 420) on internal:text="Notification Messages"s
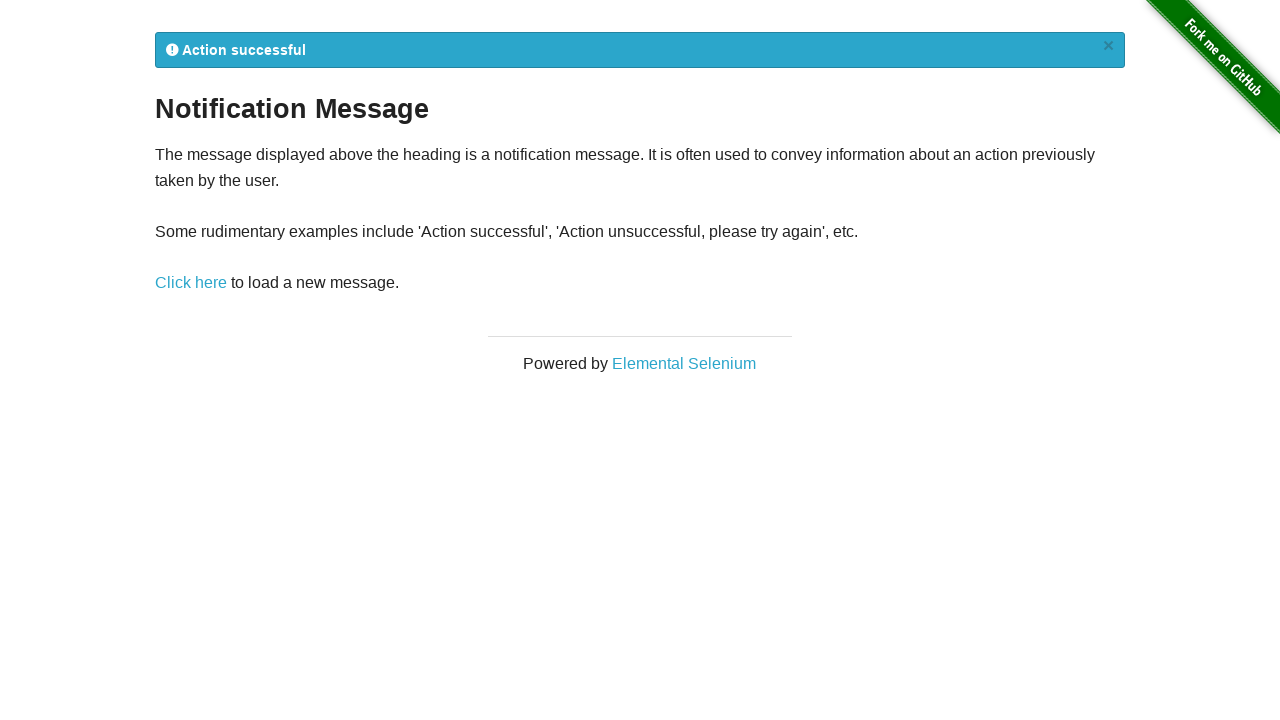

Page loaded after clicking on: Notification Messages
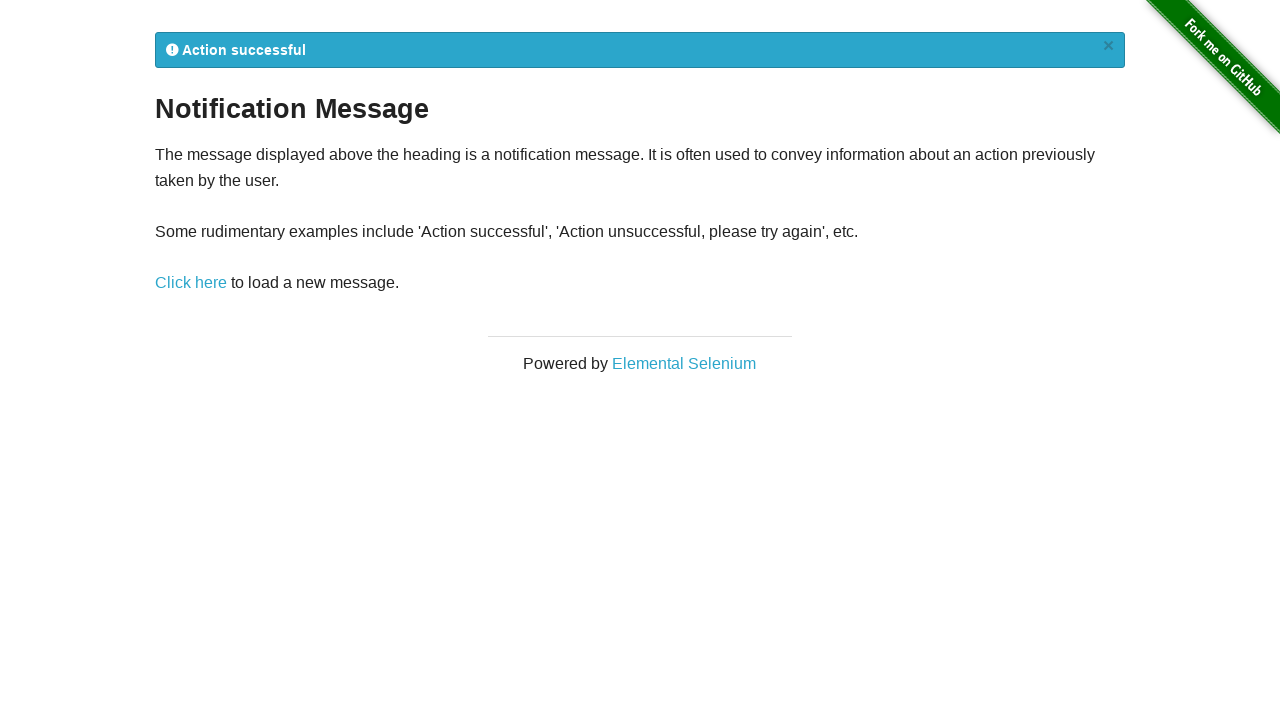

Navigated back to homepage to access link: Redirect Link
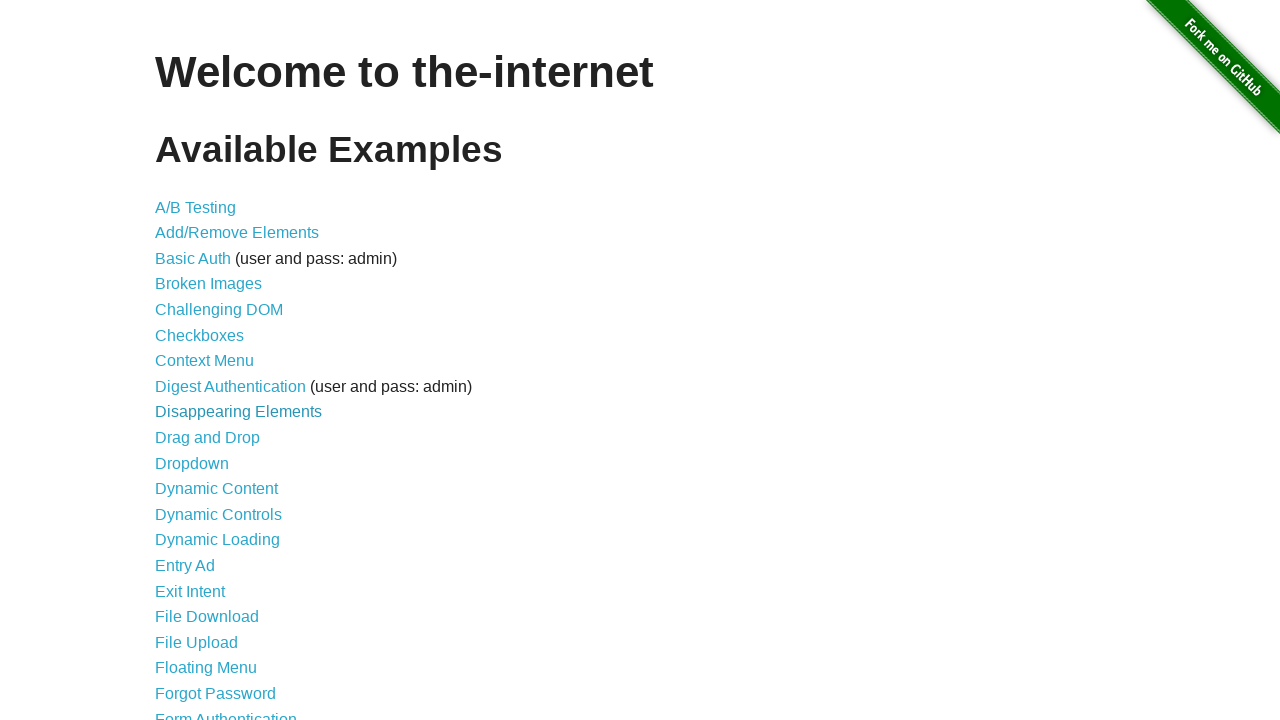

Clicked on navigation link: Redirect Link at (202, 446) on internal:text="Redirect Link"s
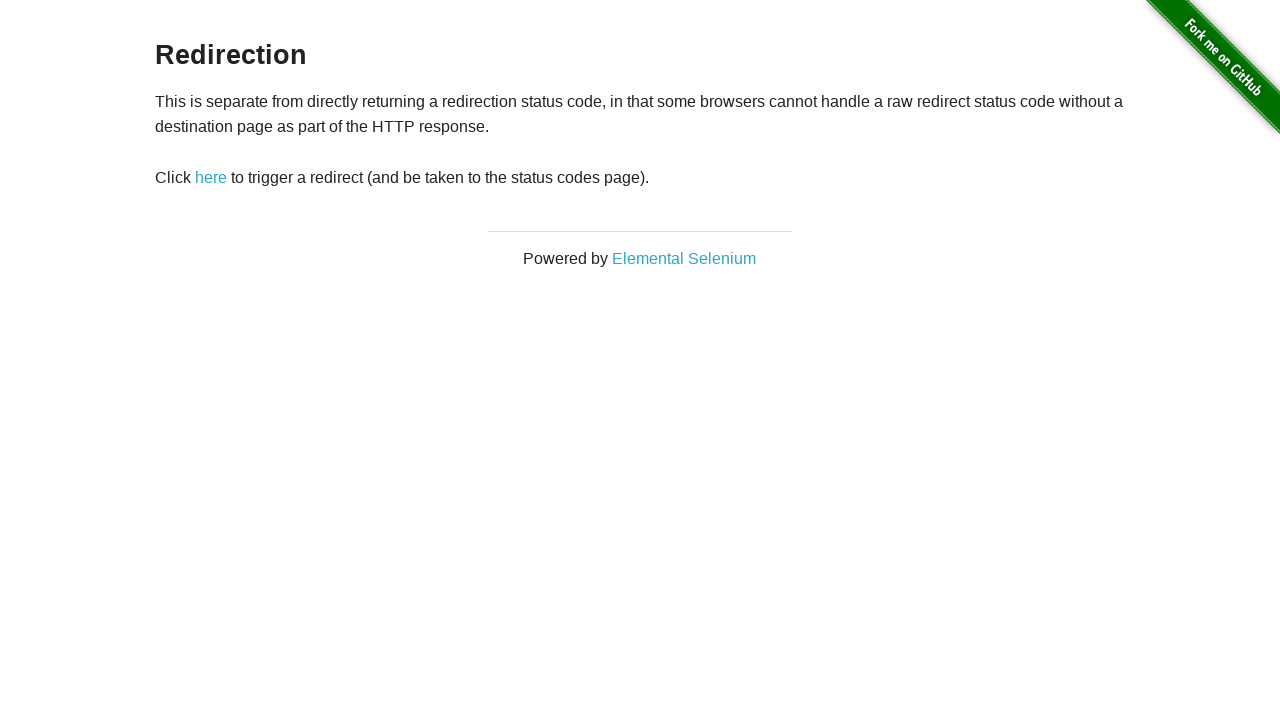

Page loaded after clicking on: Redirect Link
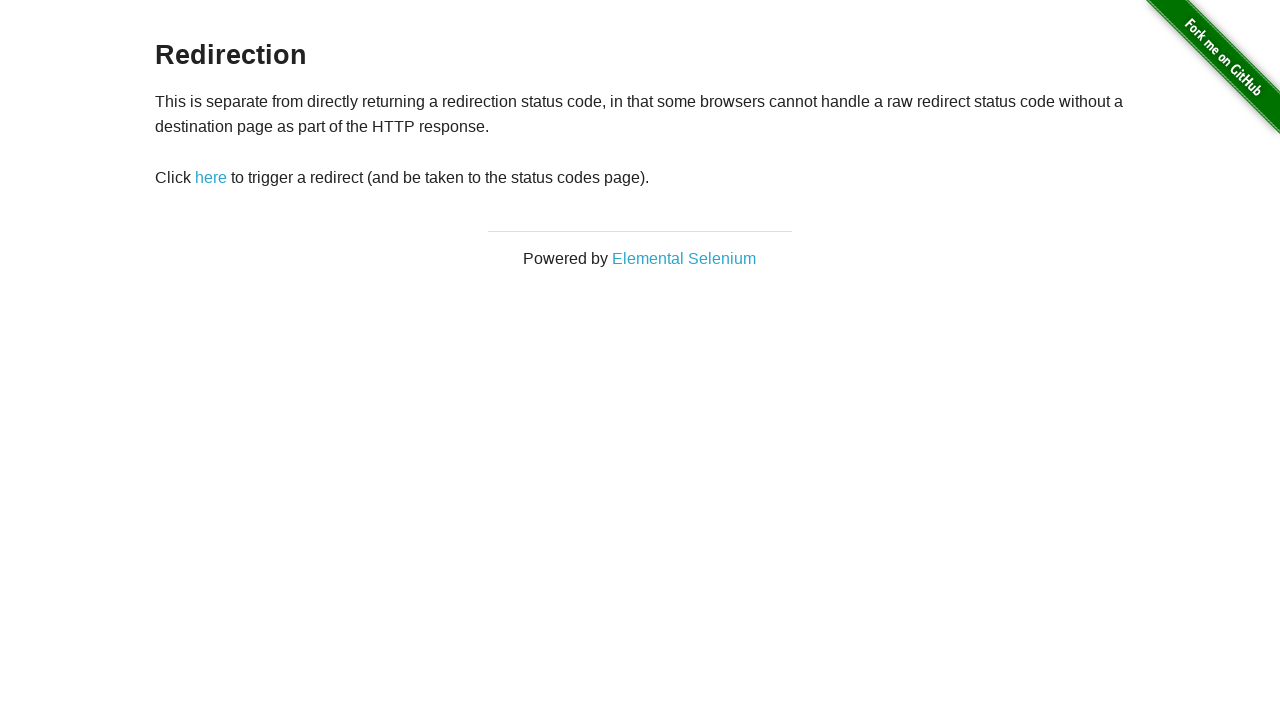

Navigated back to homepage to access link: Secure File Download
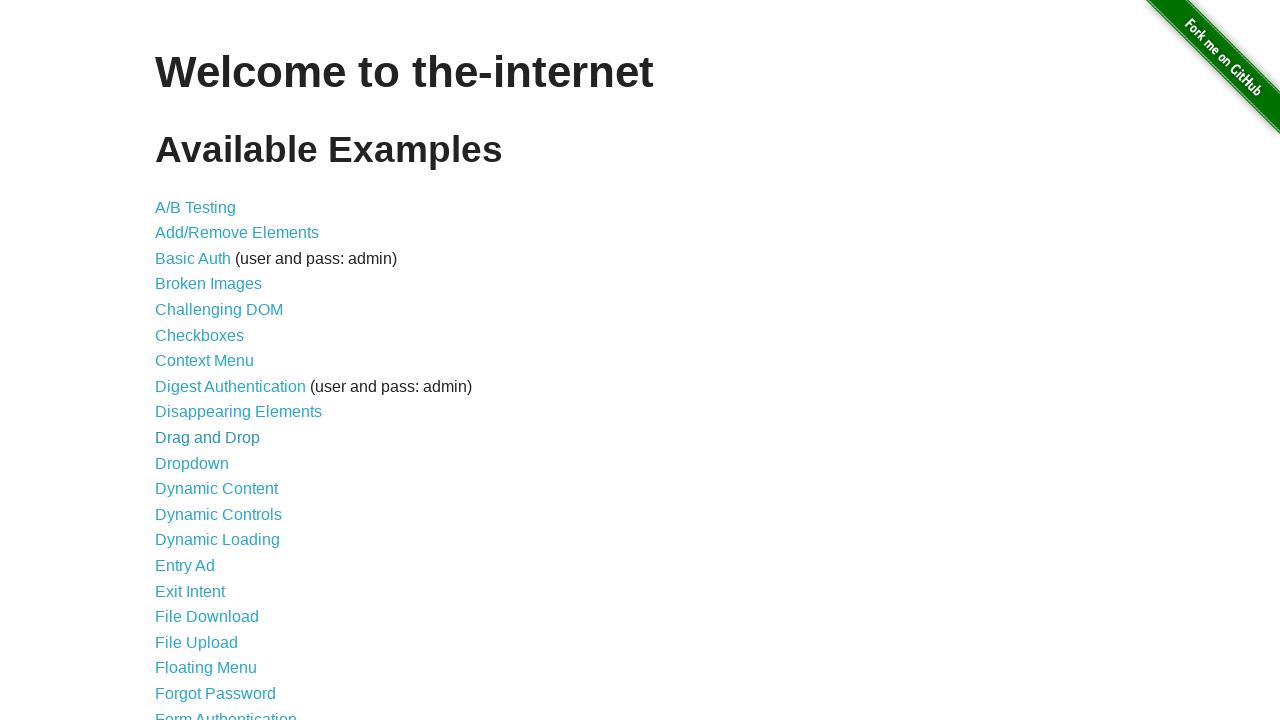

Clicked on navigation link: Secure File Download at (234, 472) on internal:text="Secure File Download"s
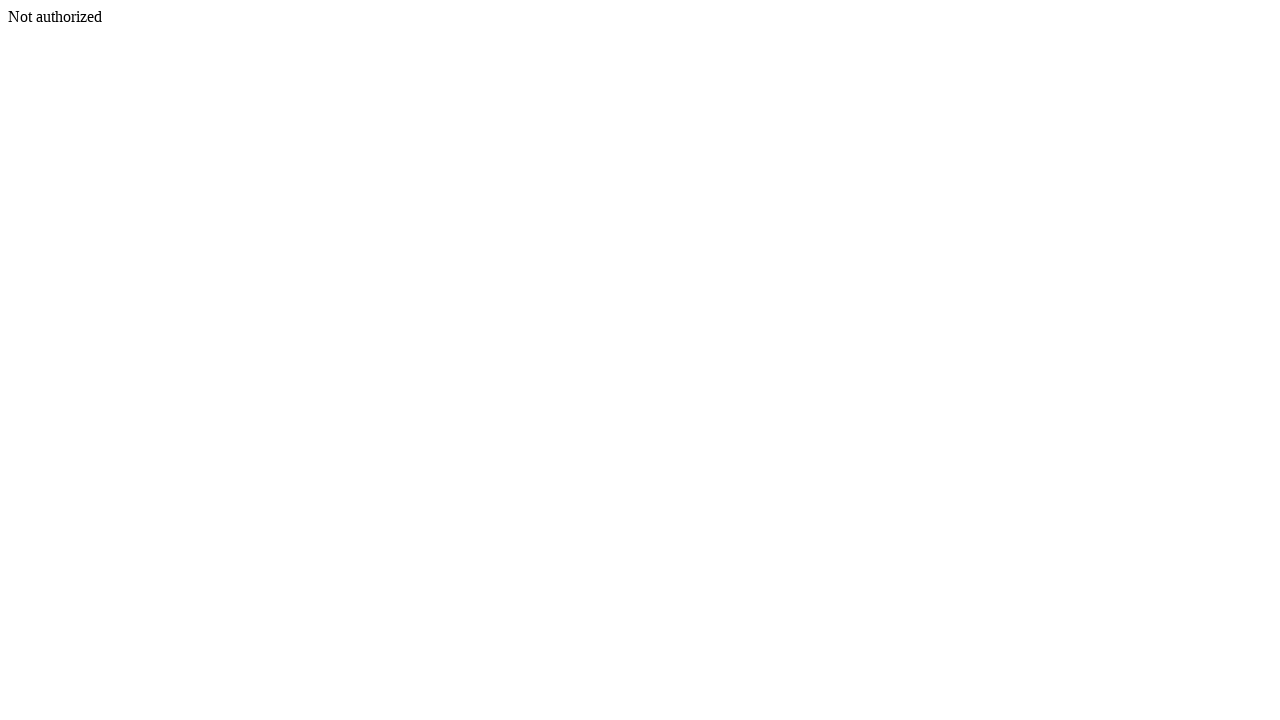

Page loaded after clicking on: Secure File Download
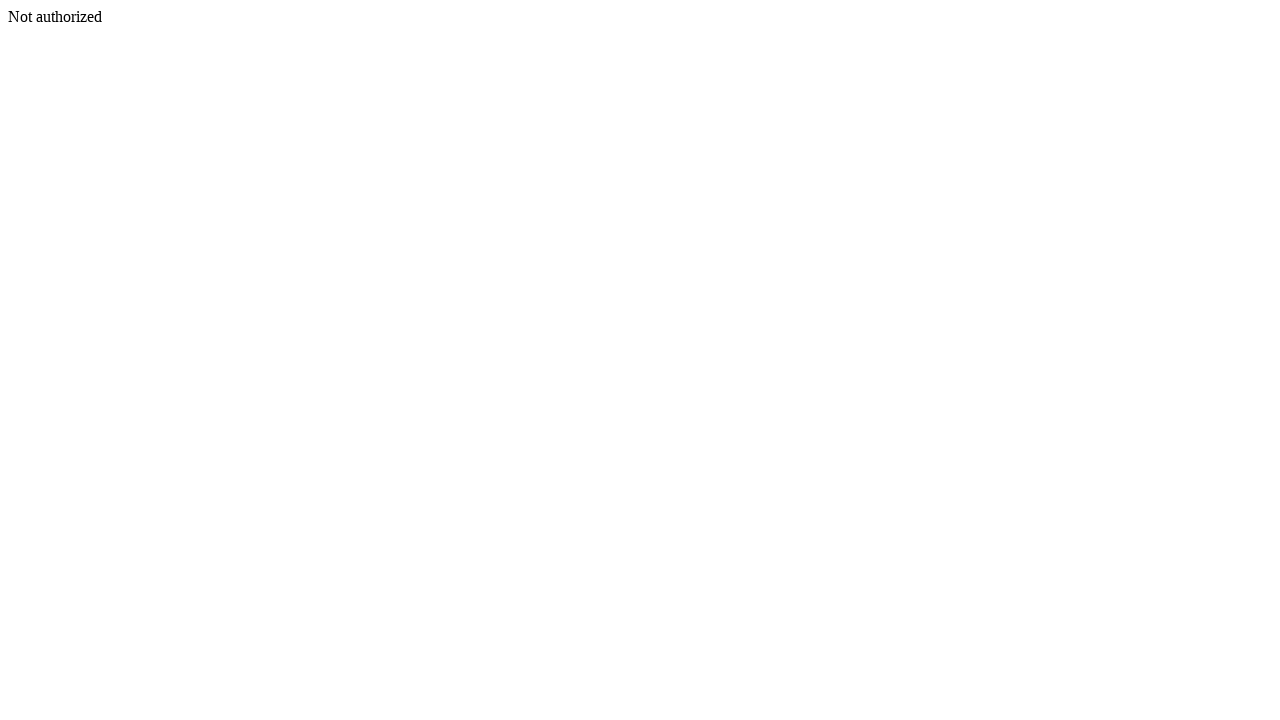

Navigated back to homepage to access link: Shadow DOM
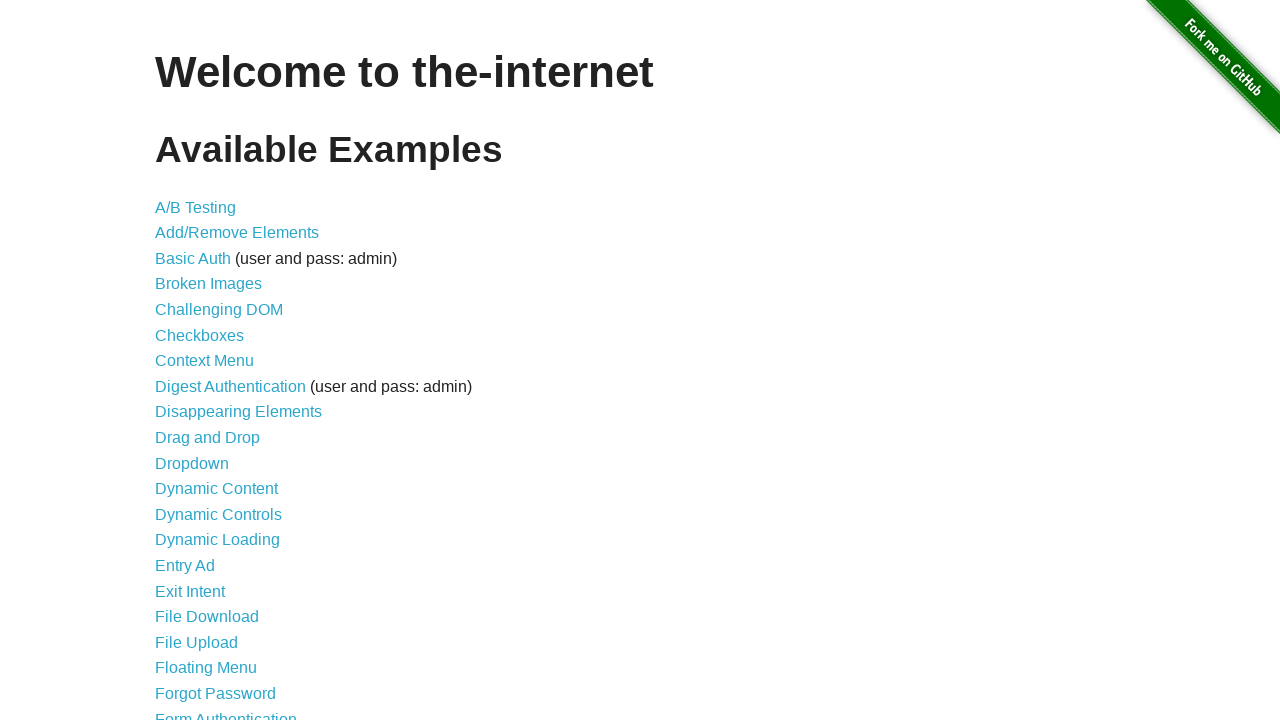

Clicked on navigation link: Shadow DOM at (205, 497) on internal:text="Shadow DOM"s
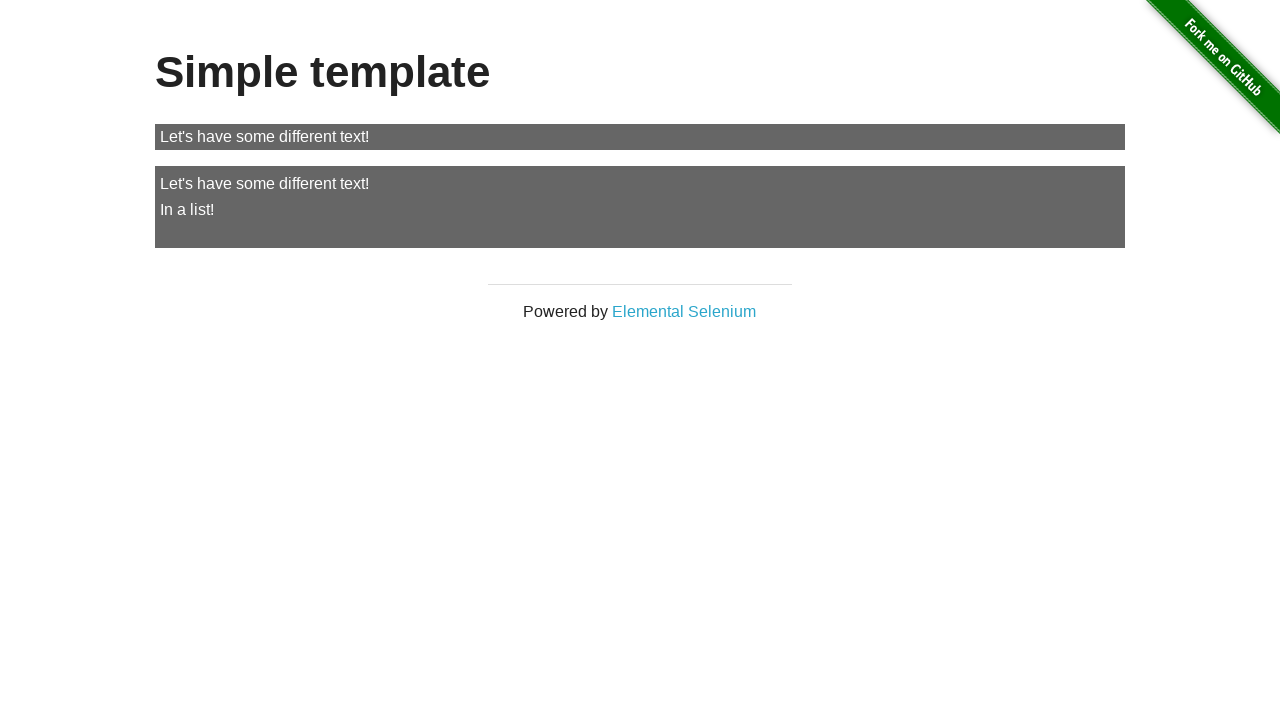

Page loaded after clicking on: Shadow DOM
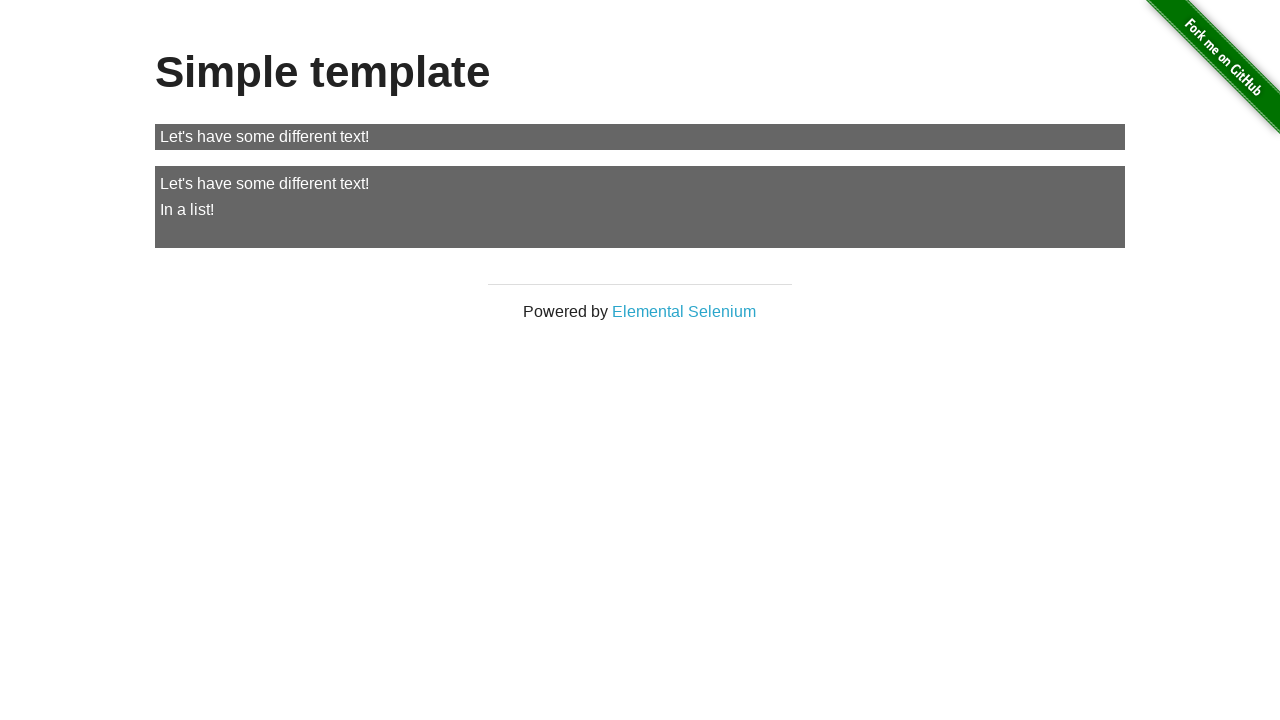

Navigated back to homepage to access link: Shifting Content
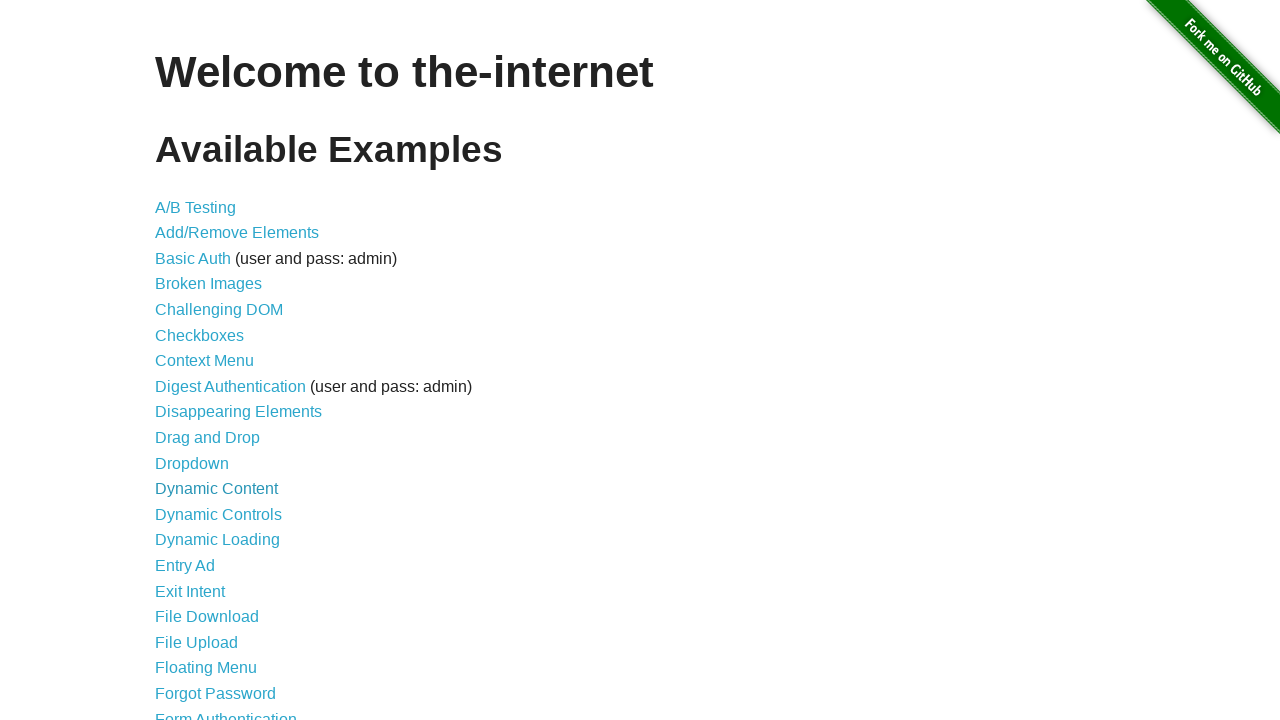

Clicked on navigation link: Shifting Content at (212, 523) on internal:text="Shifting Content"s
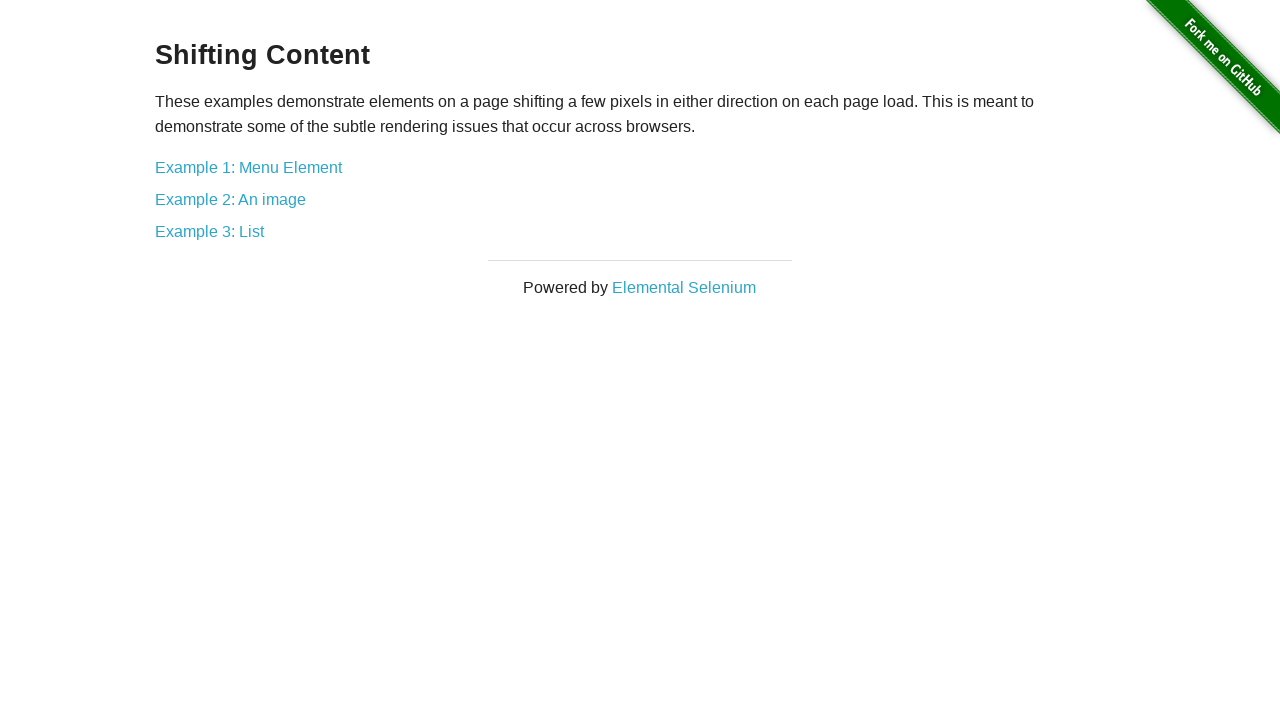

Page loaded after clicking on: Shifting Content
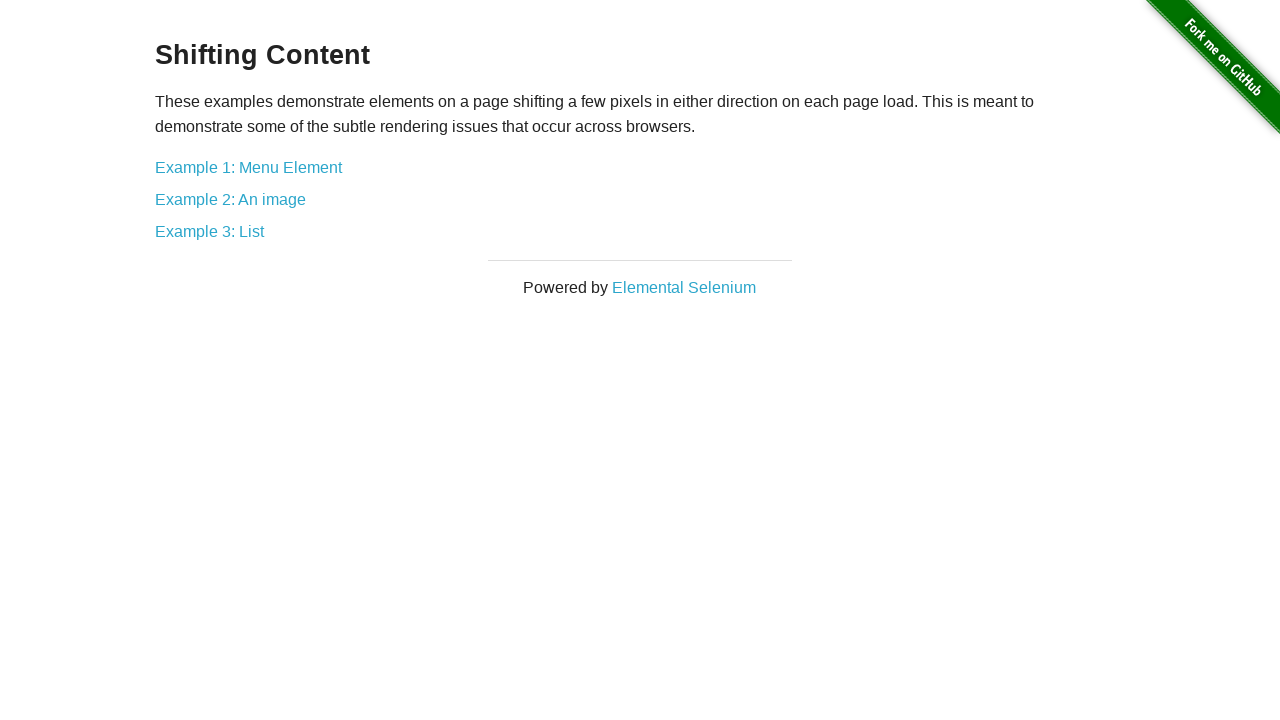

Navigated back to homepage to access link: Slow Resources
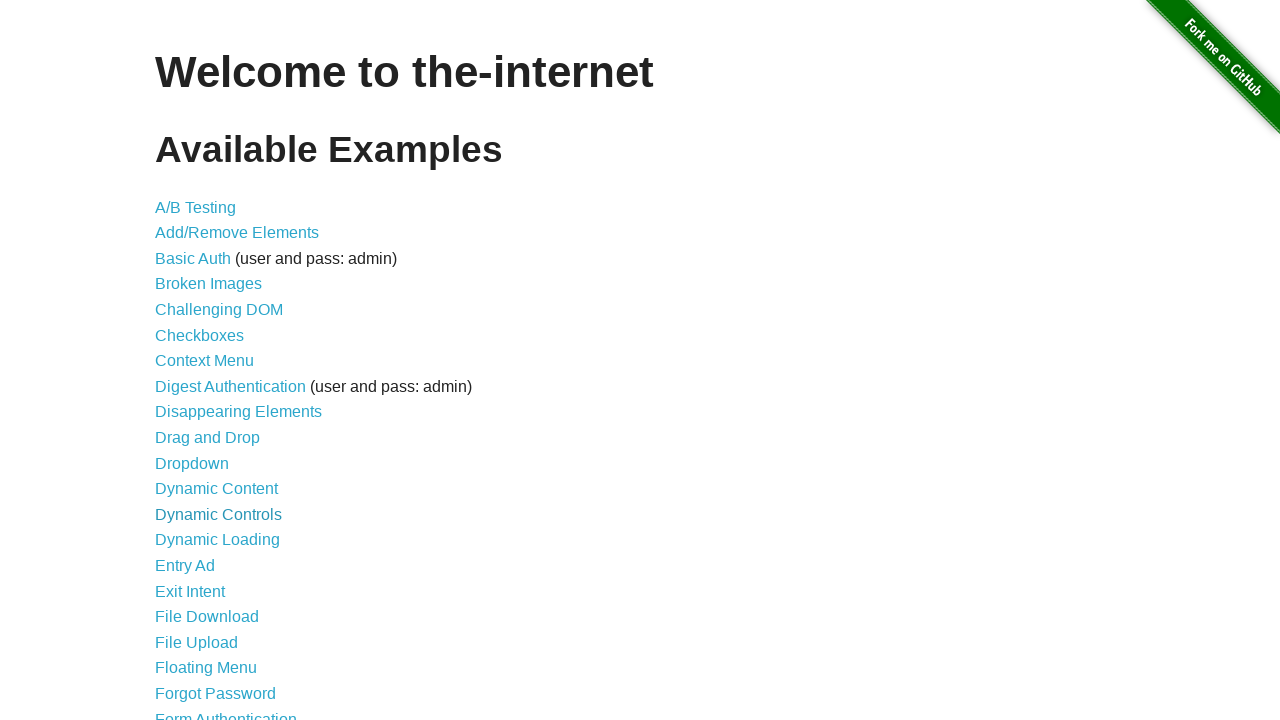

Clicked on navigation link: Slow Resources at (214, 548) on internal:text="Slow Resources"s
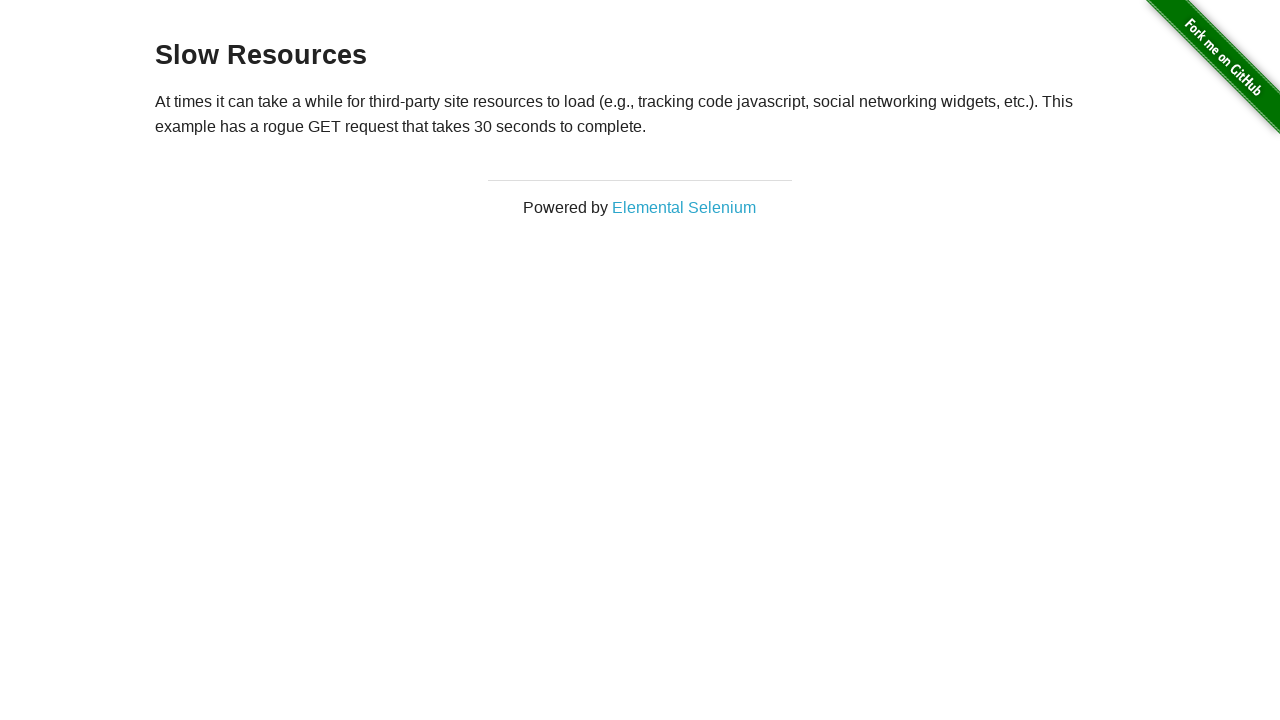

Page loaded after clicking on: Slow Resources
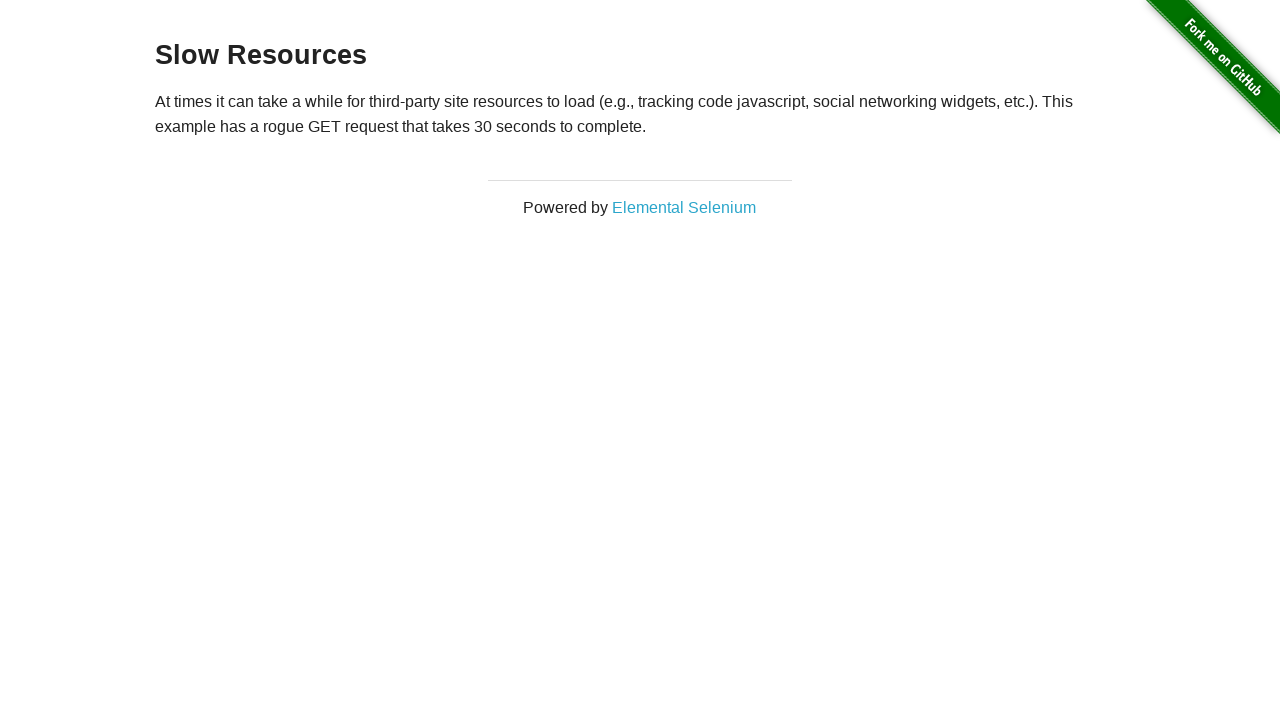

Navigated back to homepage to access link: Sortable Data Tables
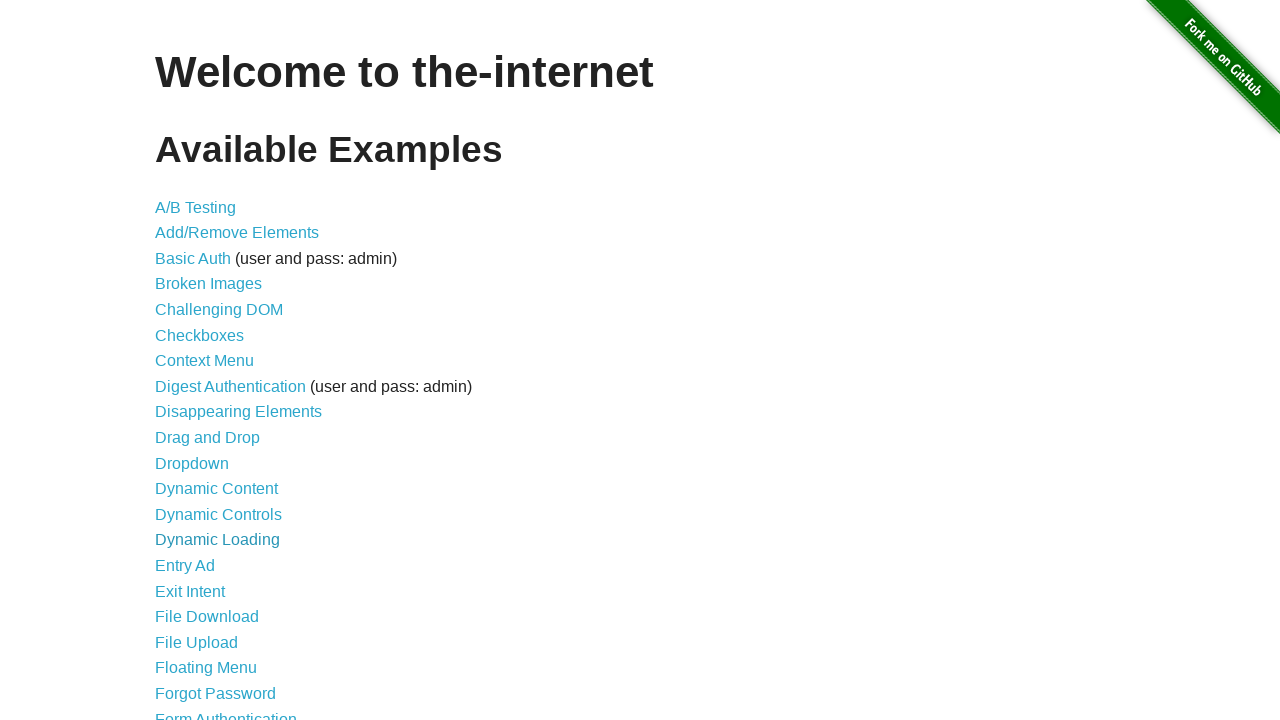

Clicked on navigation link: Sortable Data Tables at (230, 574) on internal:text="Sortable Data Tables"s
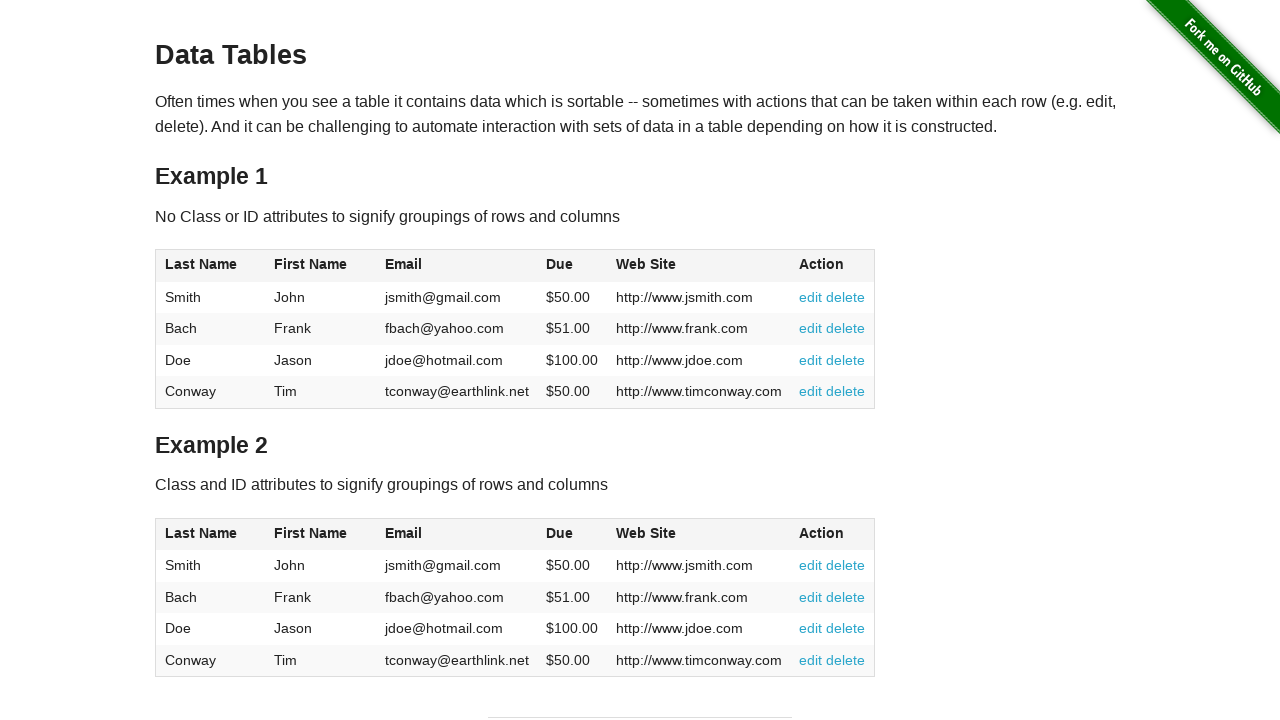

Page loaded after clicking on: Sortable Data Tables
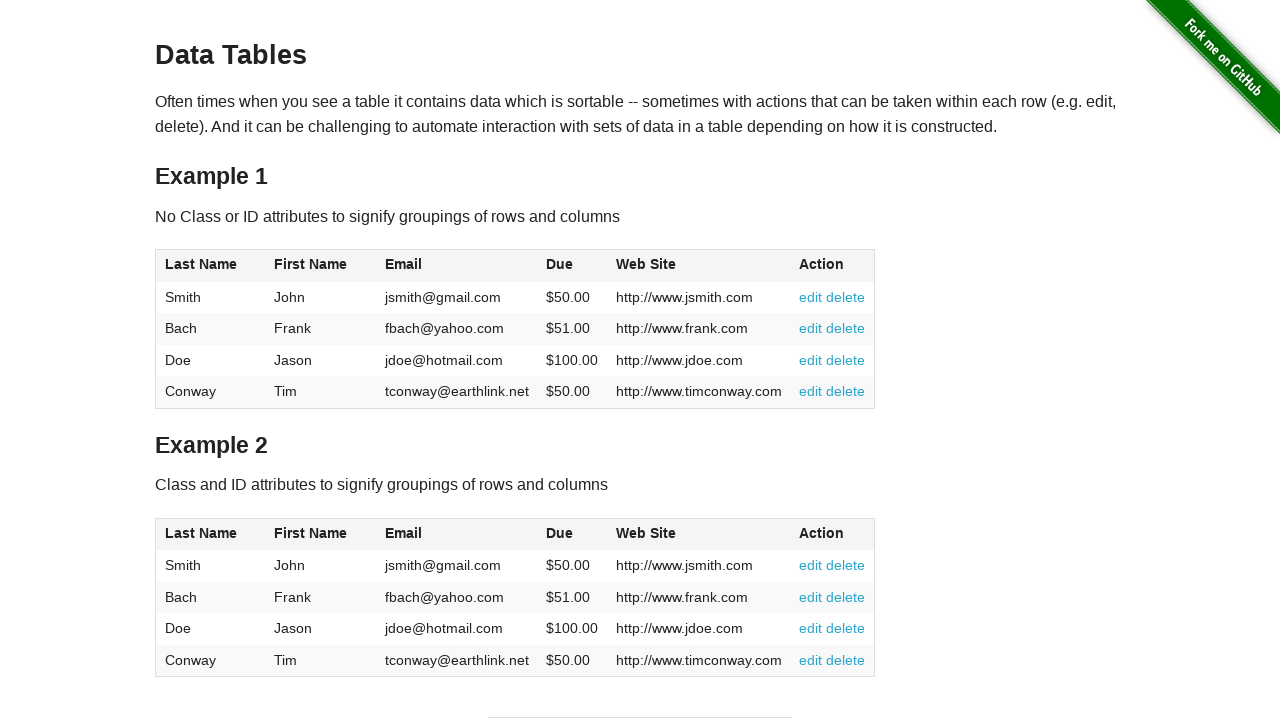

Navigated back to homepage to access link: Status Codes
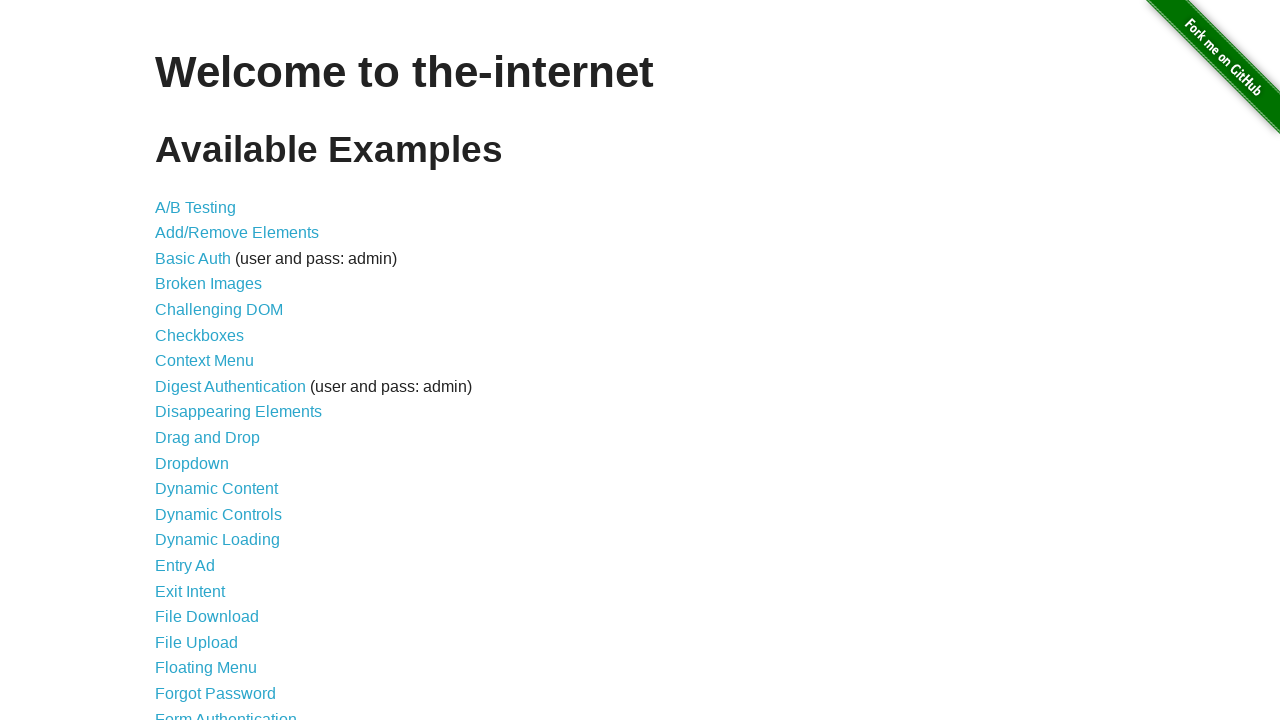

Clicked on navigation link: Status Codes at (203, 600) on internal:text="Status Codes"s
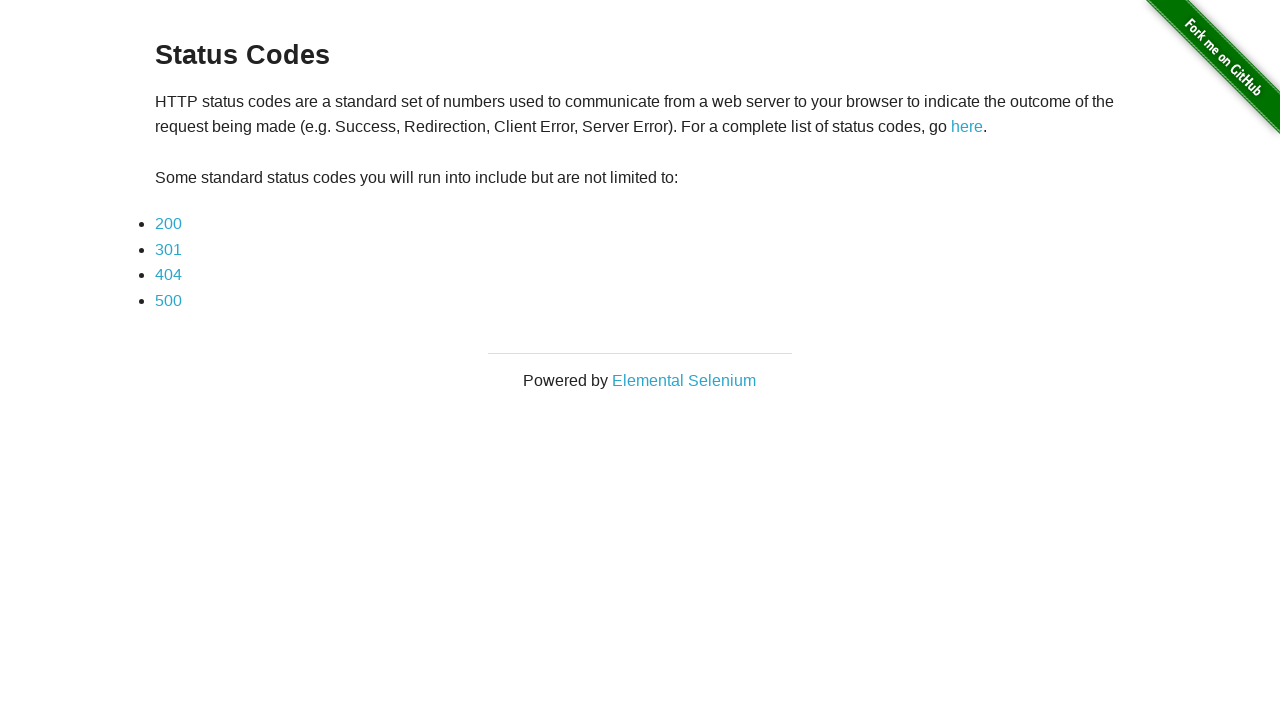

Page loaded after clicking on: Status Codes
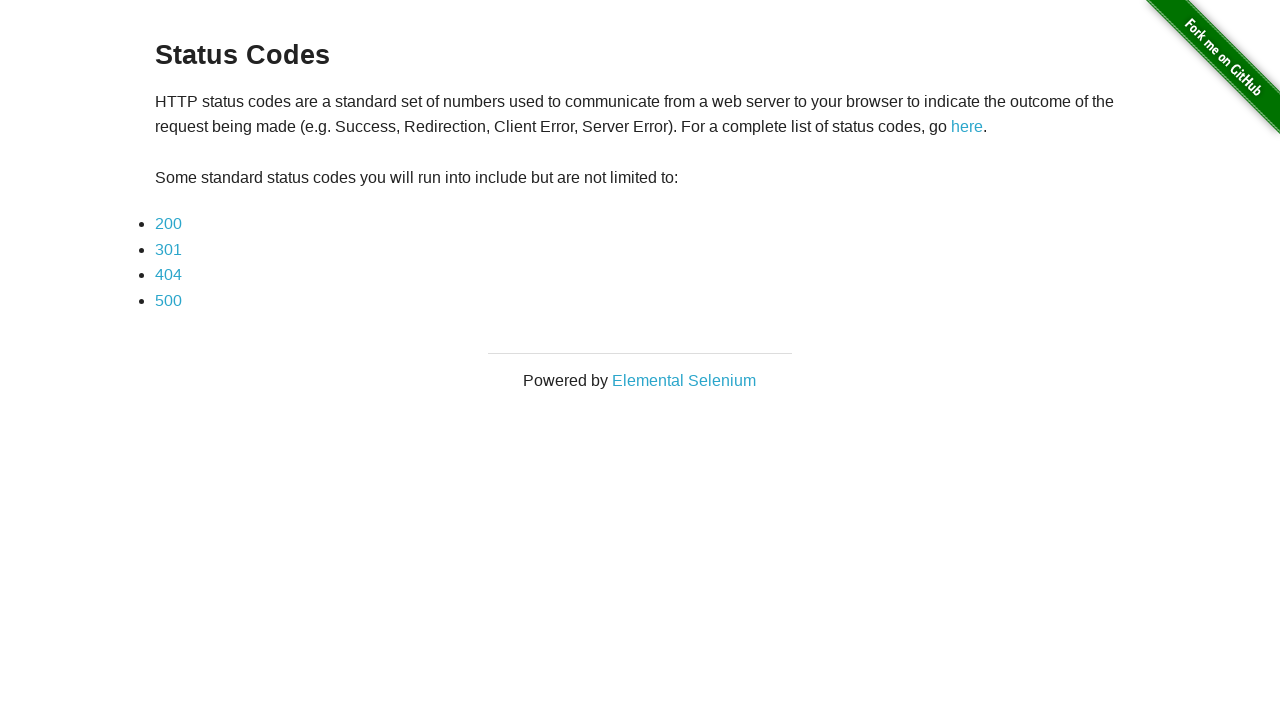

Navigated back to homepage to access link: Typos
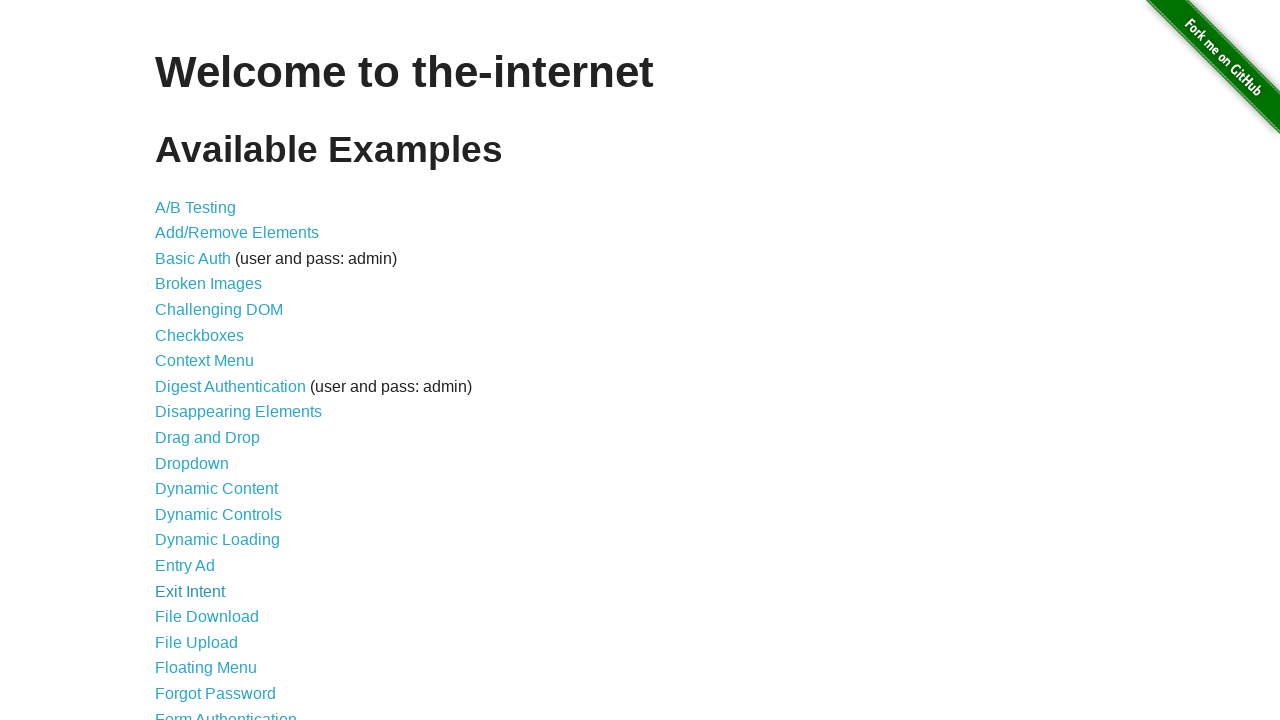

Clicked on navigation link: Typos at (176, 625) on internal:text="Typos"s
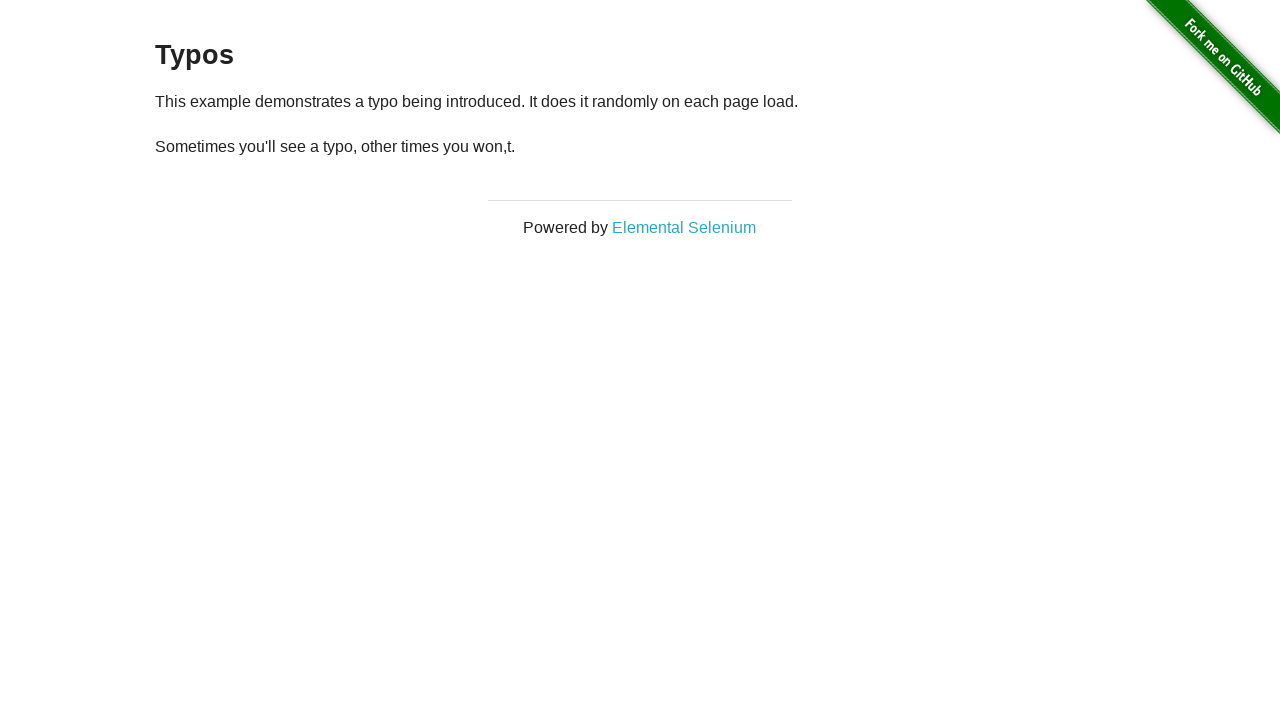

Page loaded after clicking on: Typos
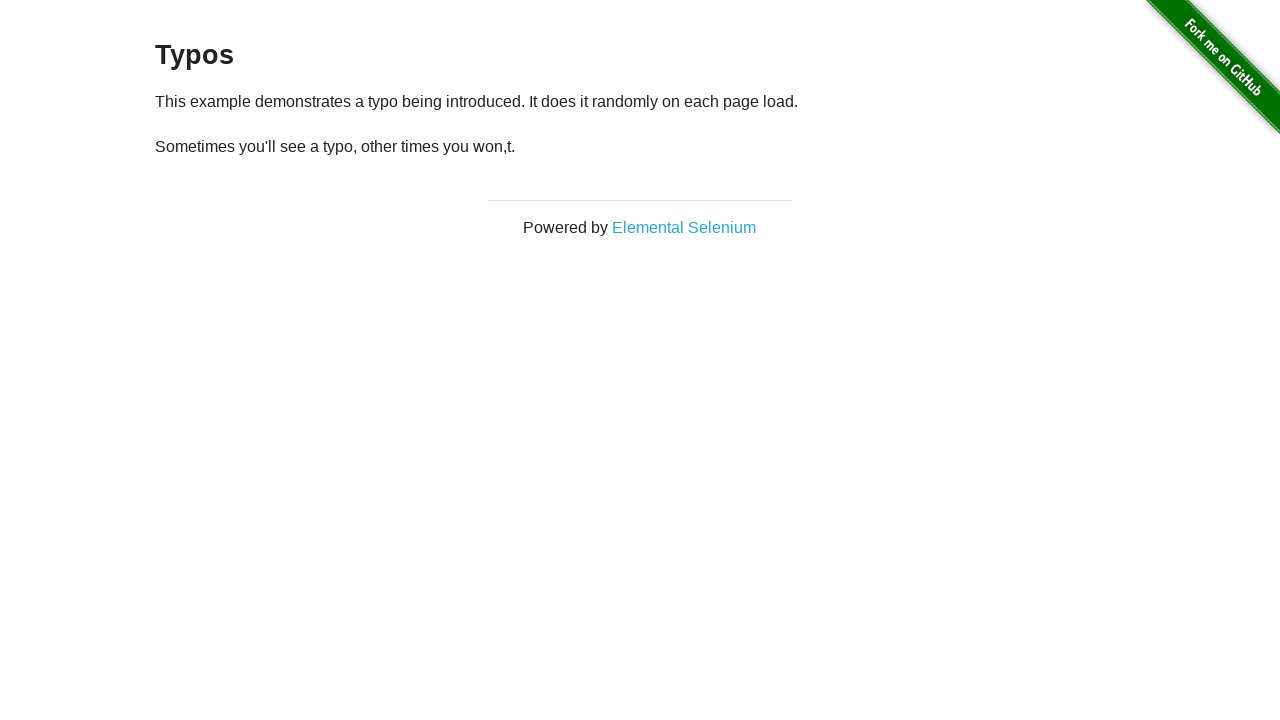

Navigated back to homepage to access link: WYSIWYG Editor
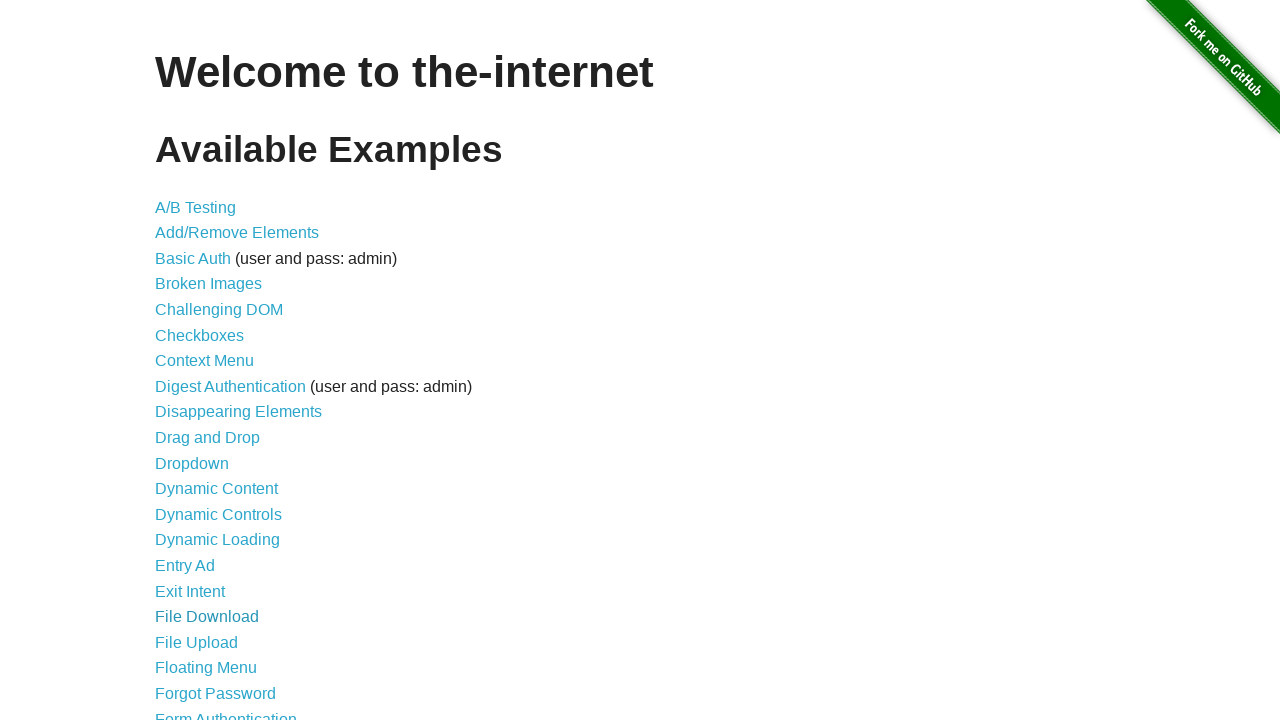

Clicked on navigation link: WYSIWYG Editor at (218, 651) on internal:text="WYSIWYG Editor"s
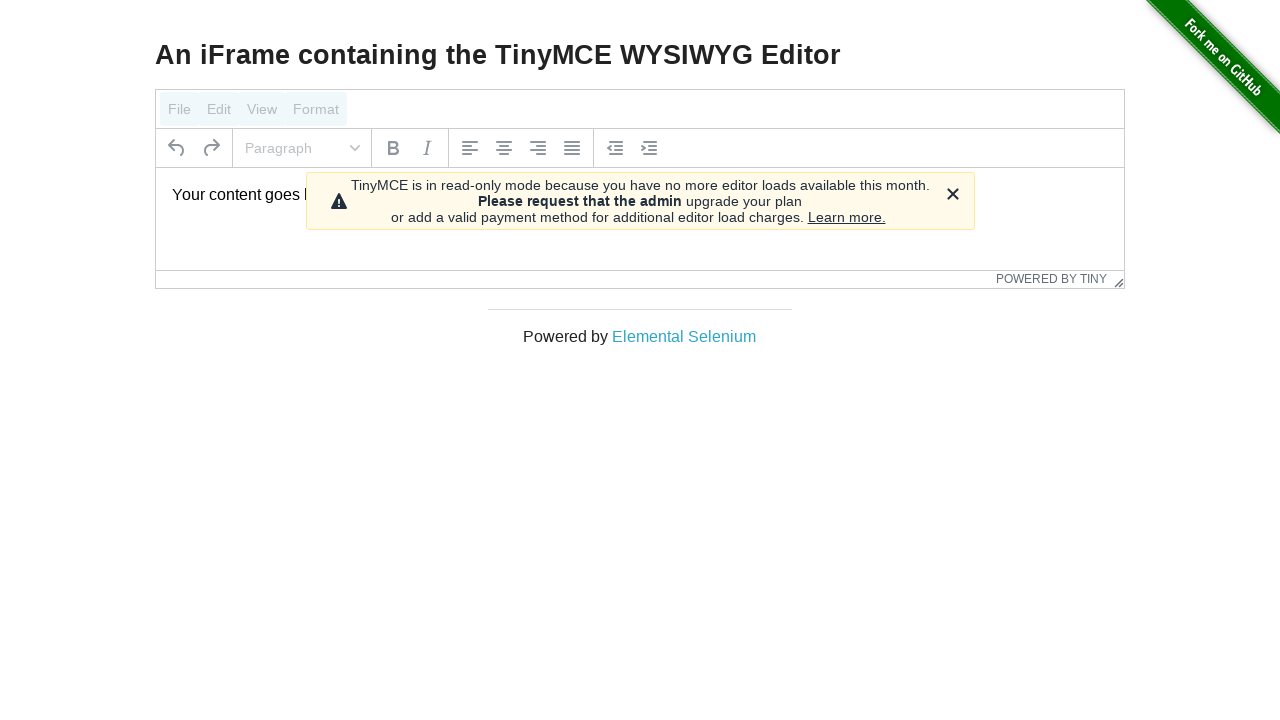

Page loaded after clicking on: WYSIWYG Editor
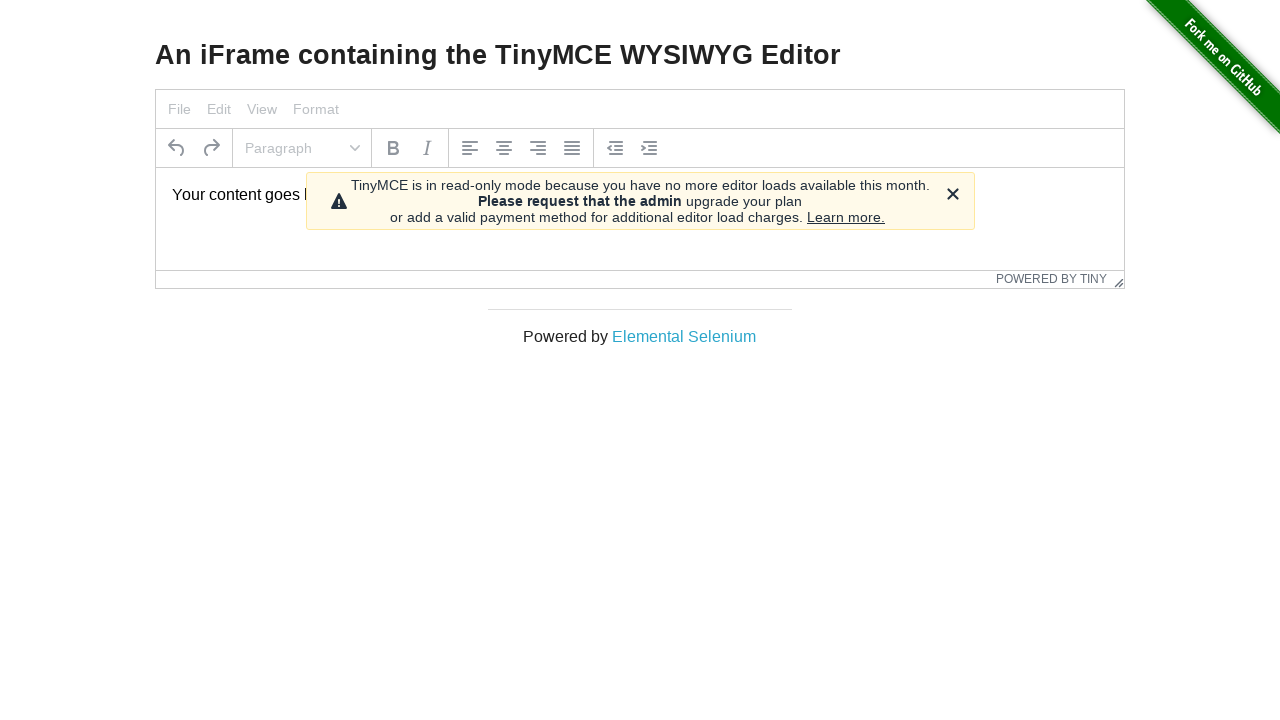

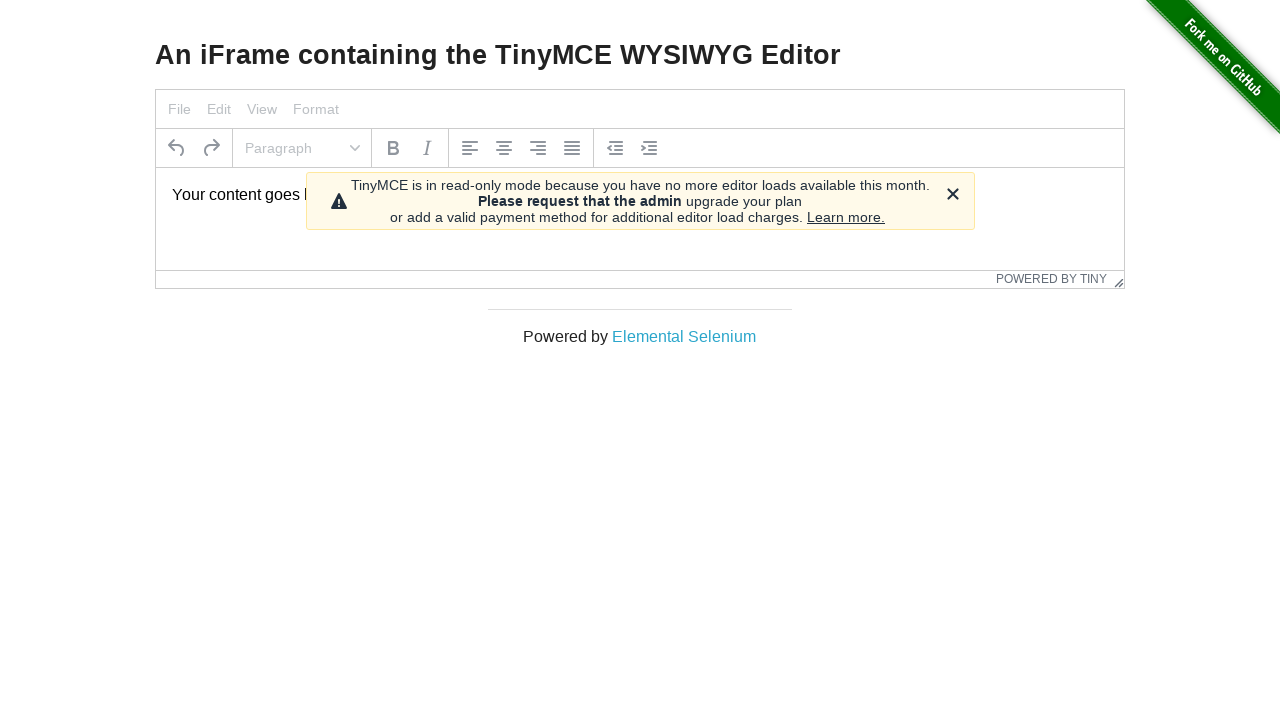